Fills out a large form by entering text into all input fields and submitting it

Starting URL: http://suninjuly.github.io/huge_form.html

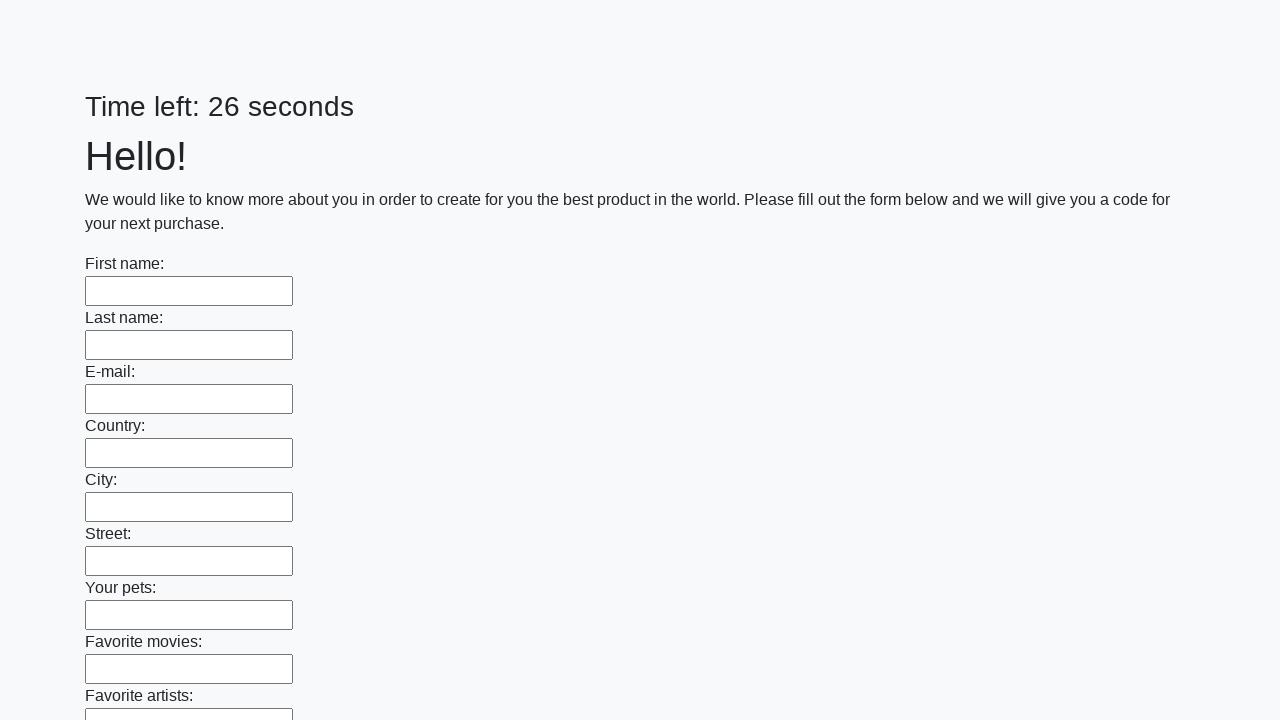

Located all input fields on the form
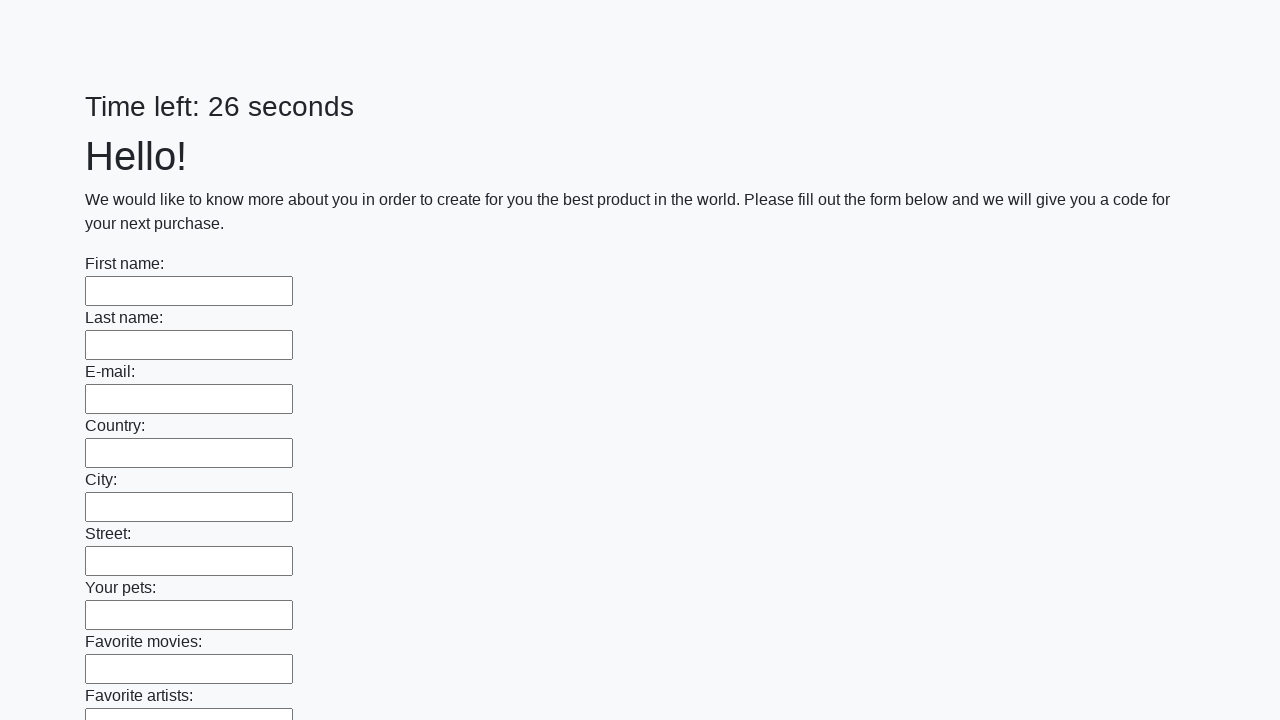

Filled an input field with 'Мой ответ'
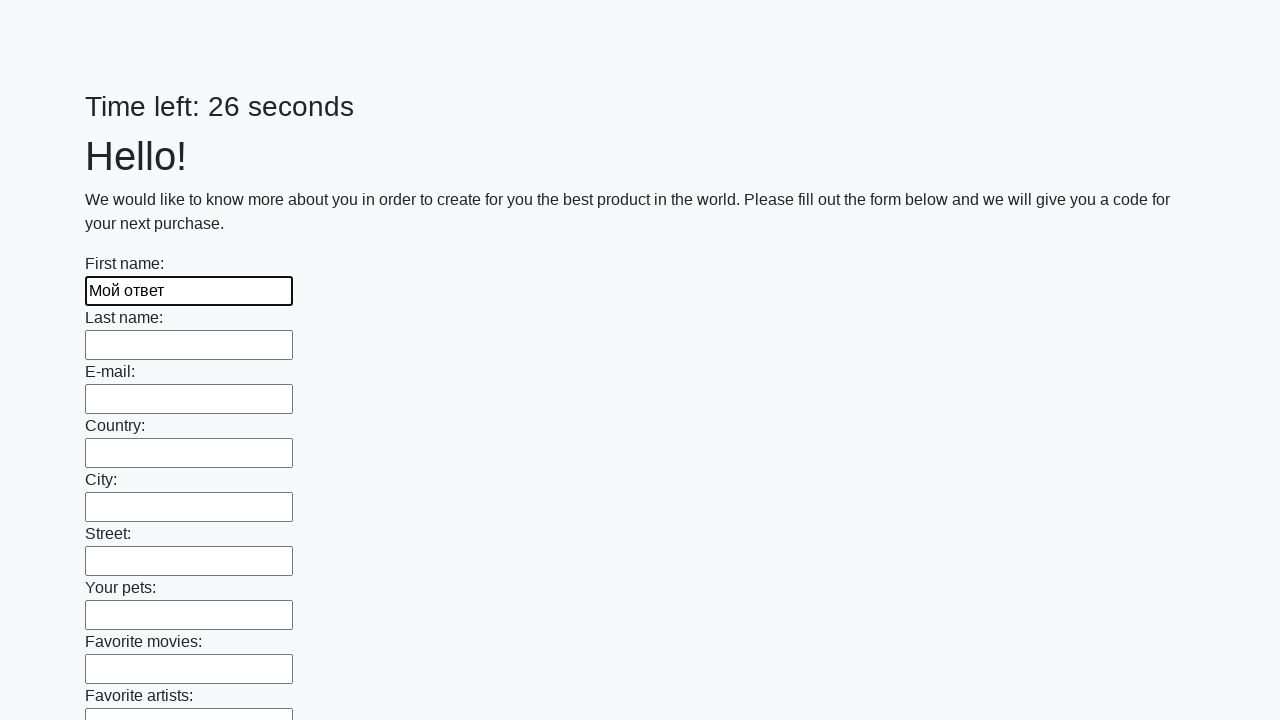

Filled an input field with 'Мой ответ'
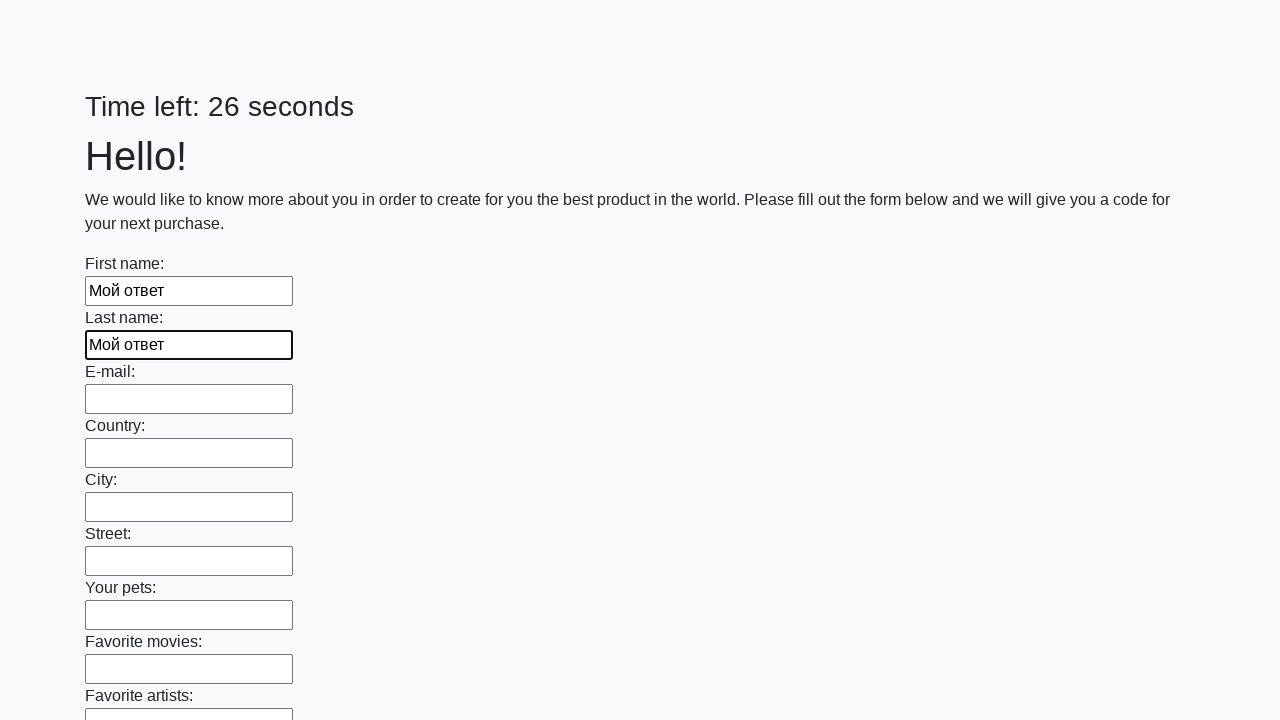

Filled an input field with 'Мой ответ'
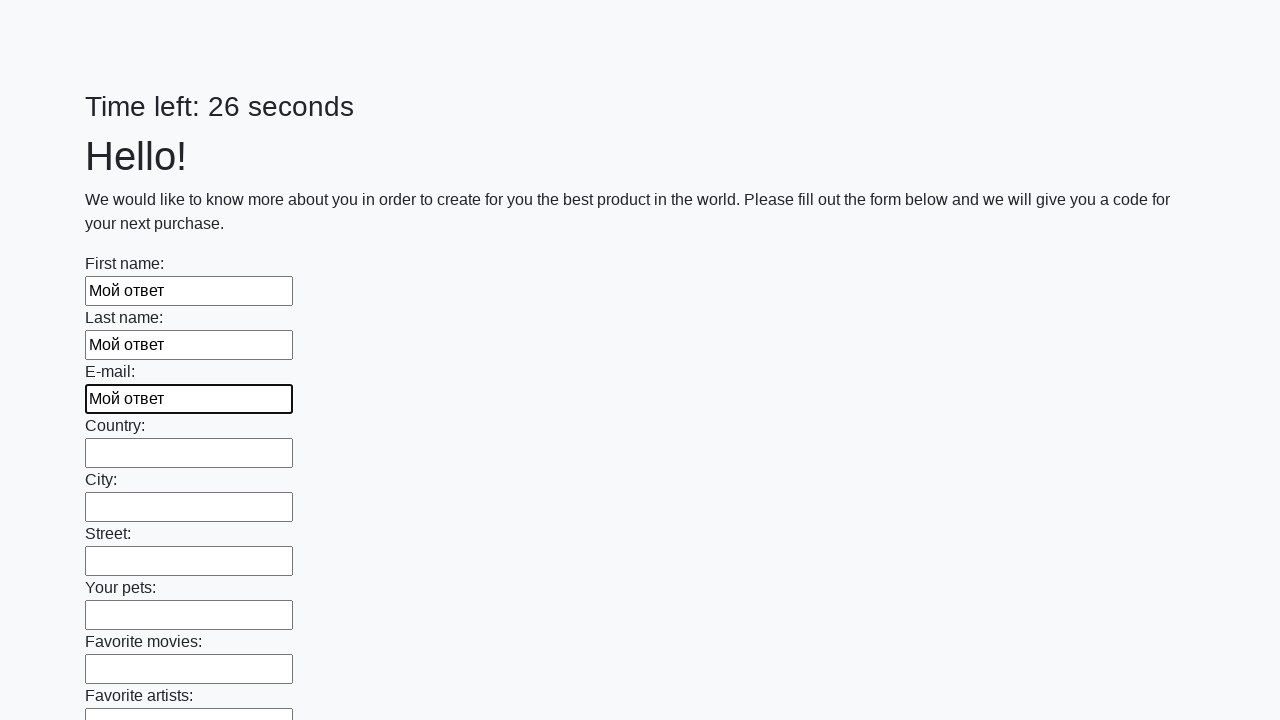

Filled an input field with 'Мой ответ'
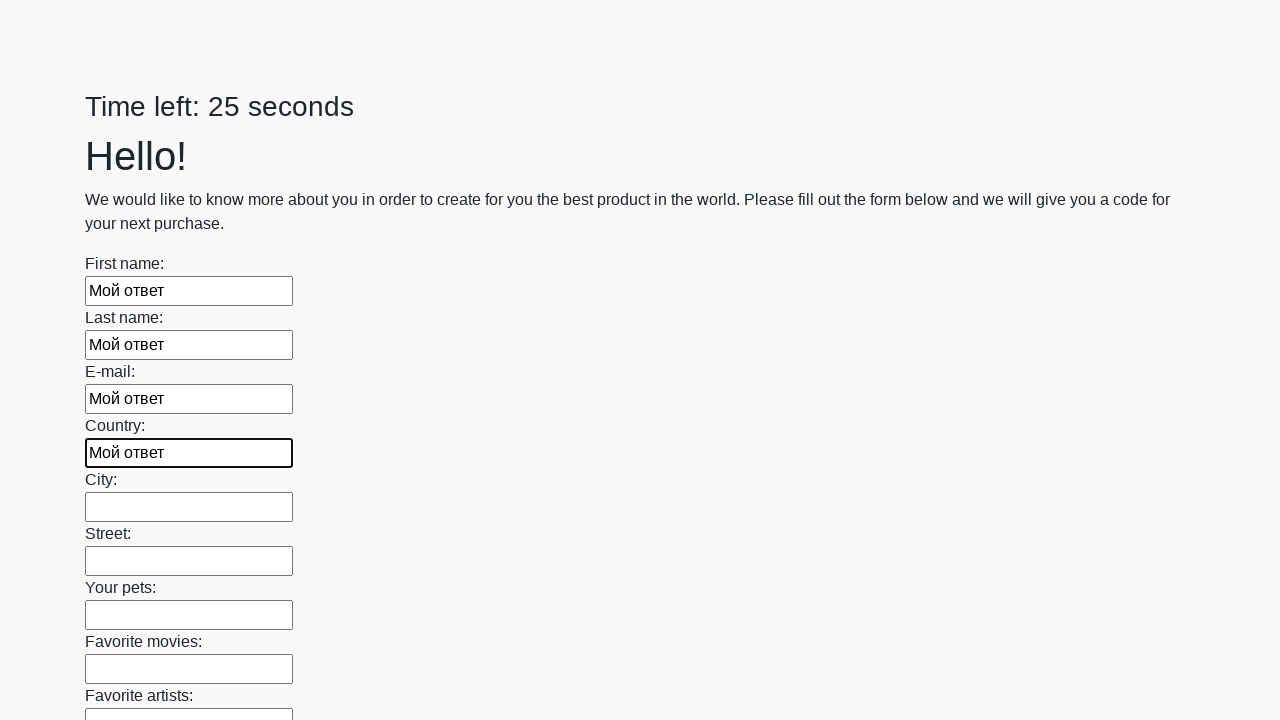

Filled an input field with 'Мой ответ'
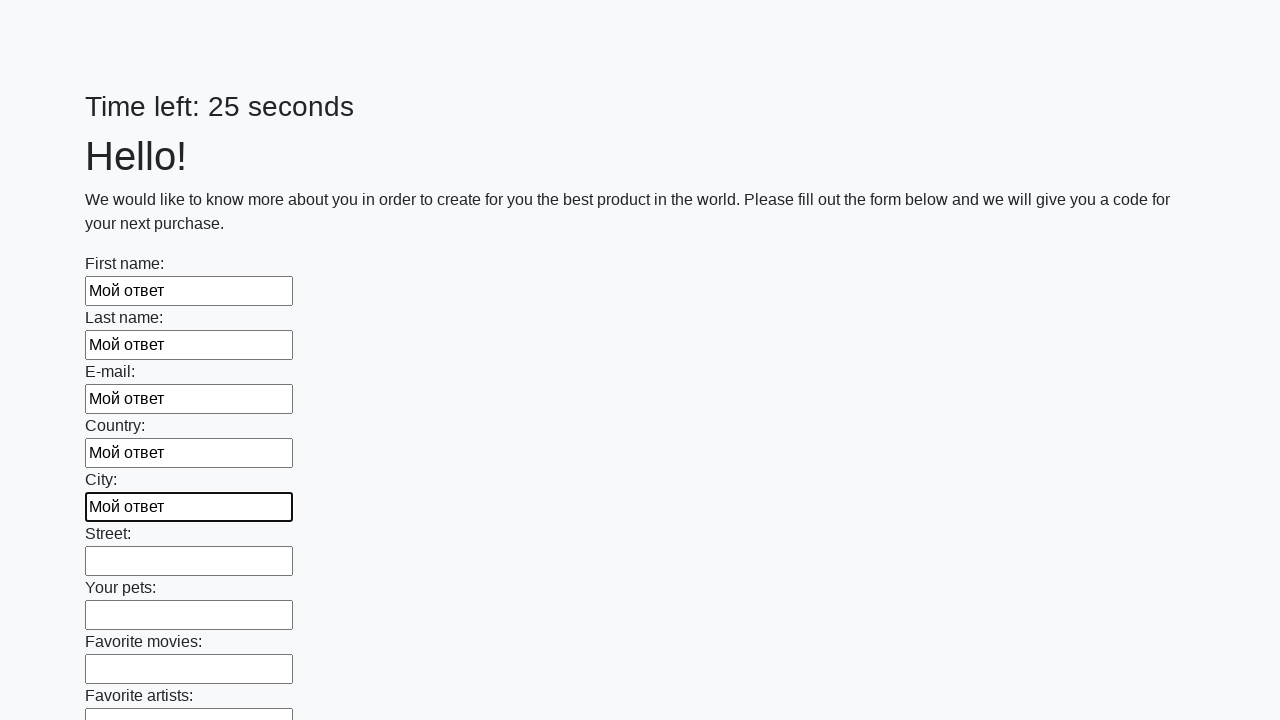

Filled an input field with 'Мой ответ'
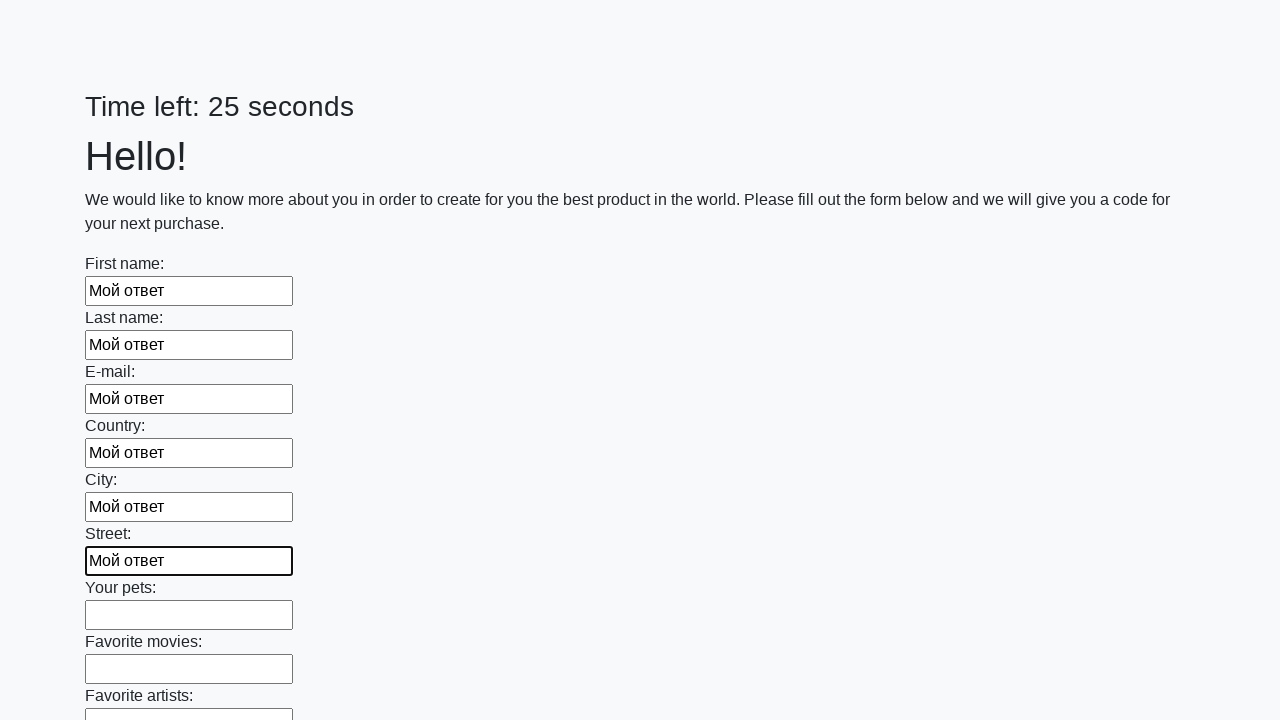

Filled an input field with 'Мой ответ'
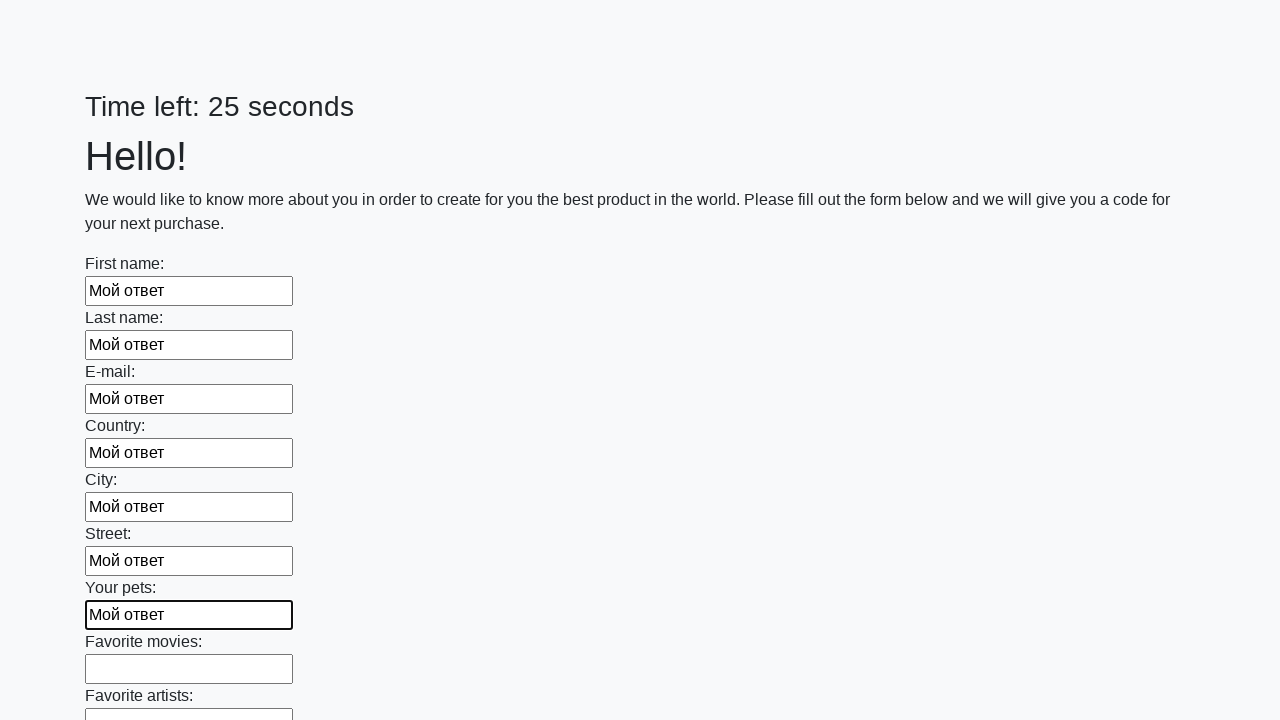

Filled an input field with 'Мой ответ'
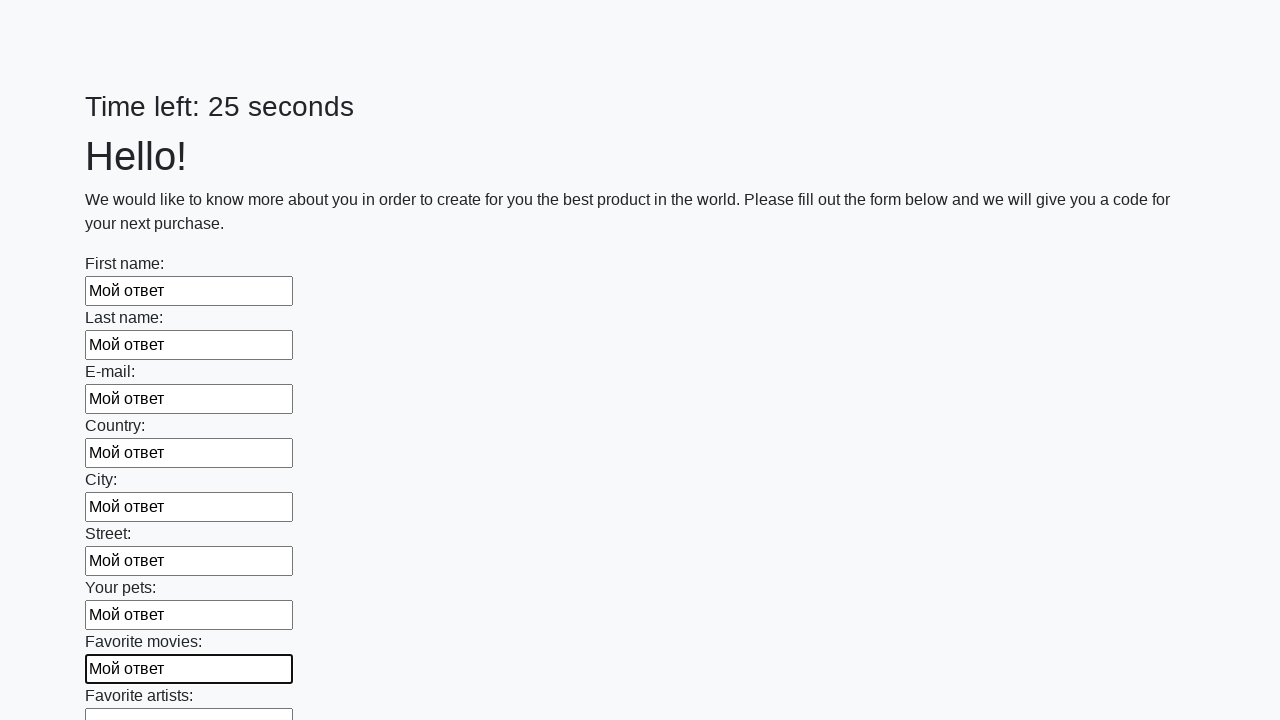

Filled an input field with 'Мой ответ'
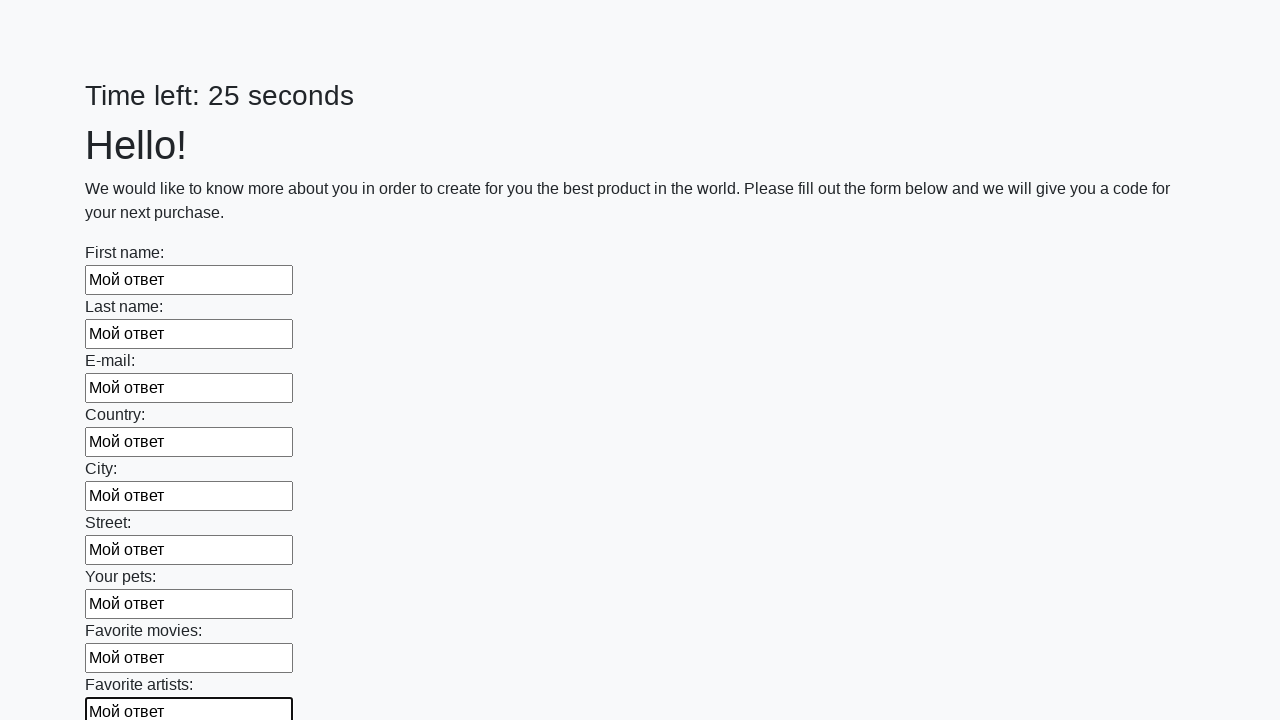

Filled an input field with 'Мой ответ'
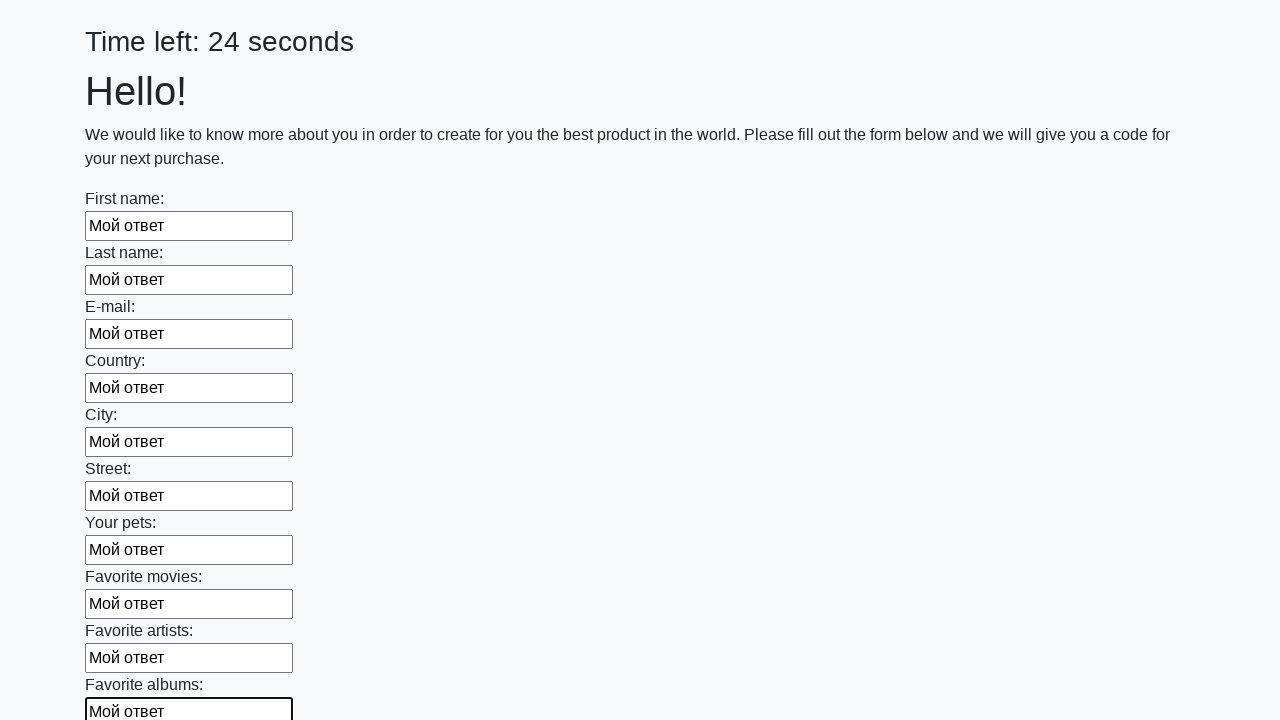

Filled an input field with 'Мой ответ'
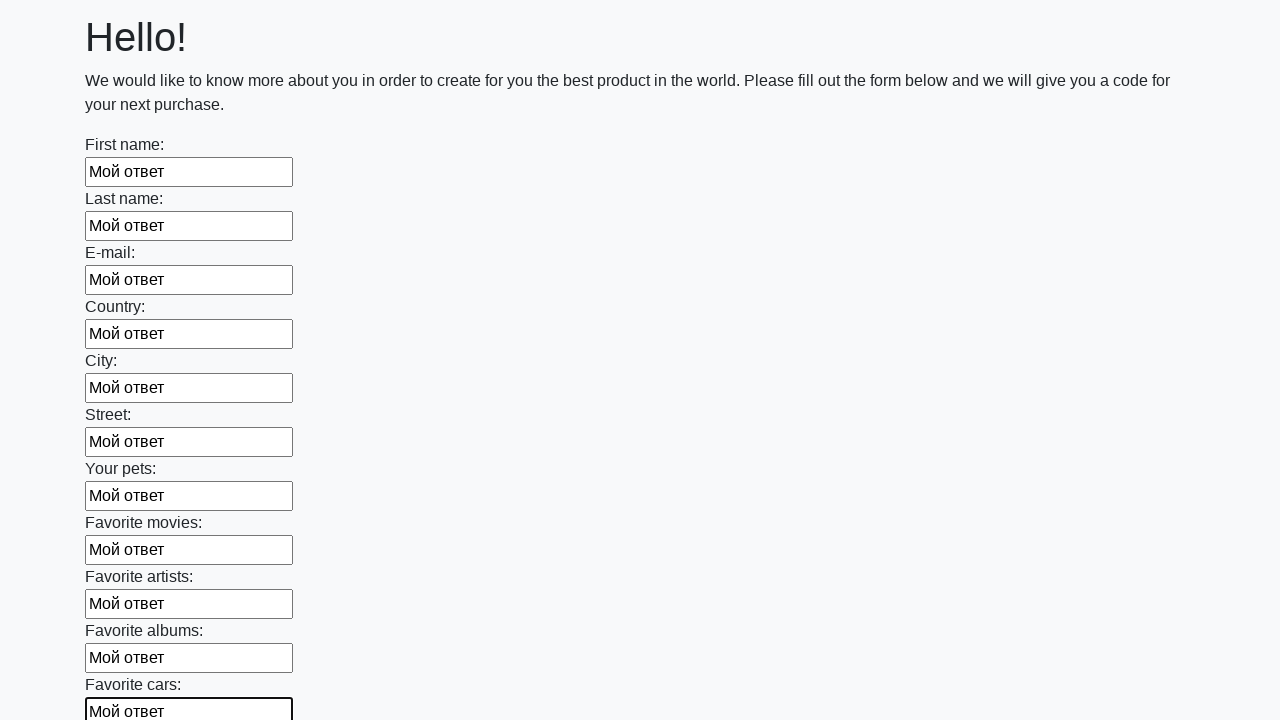

Filled an input field with 'Мой ответ'
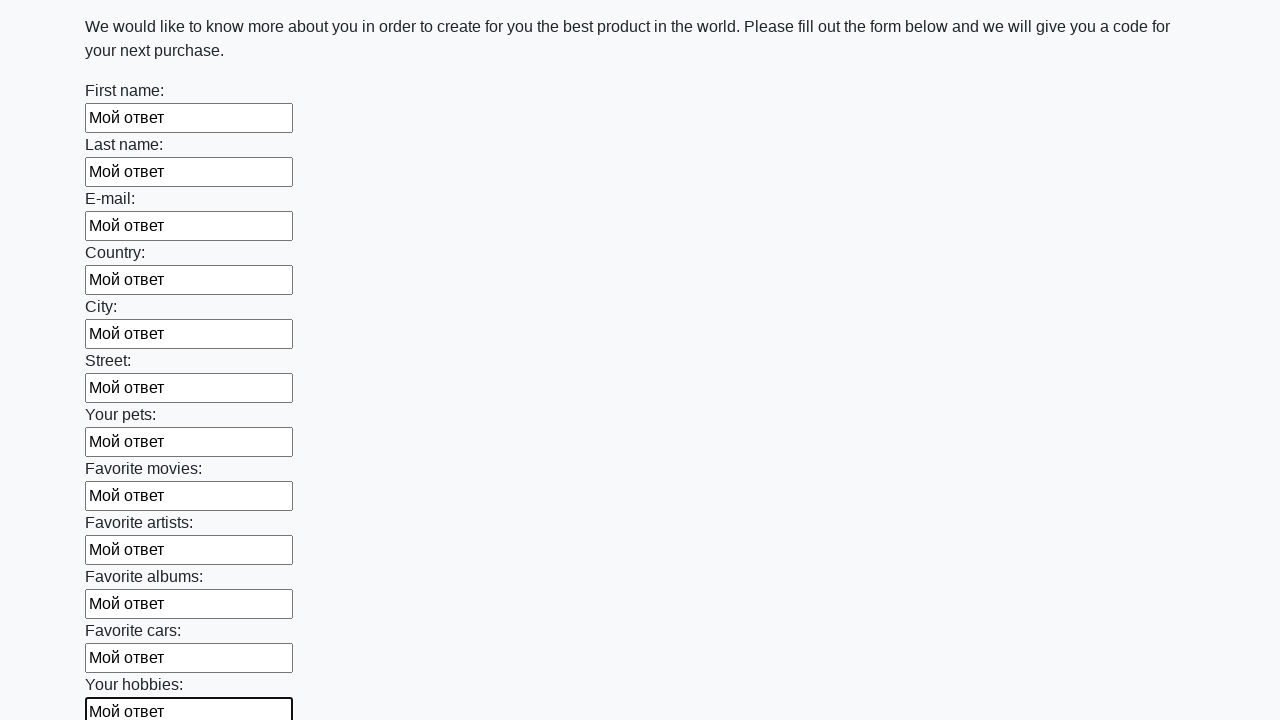

Filled an input field with 'Мой ответ'
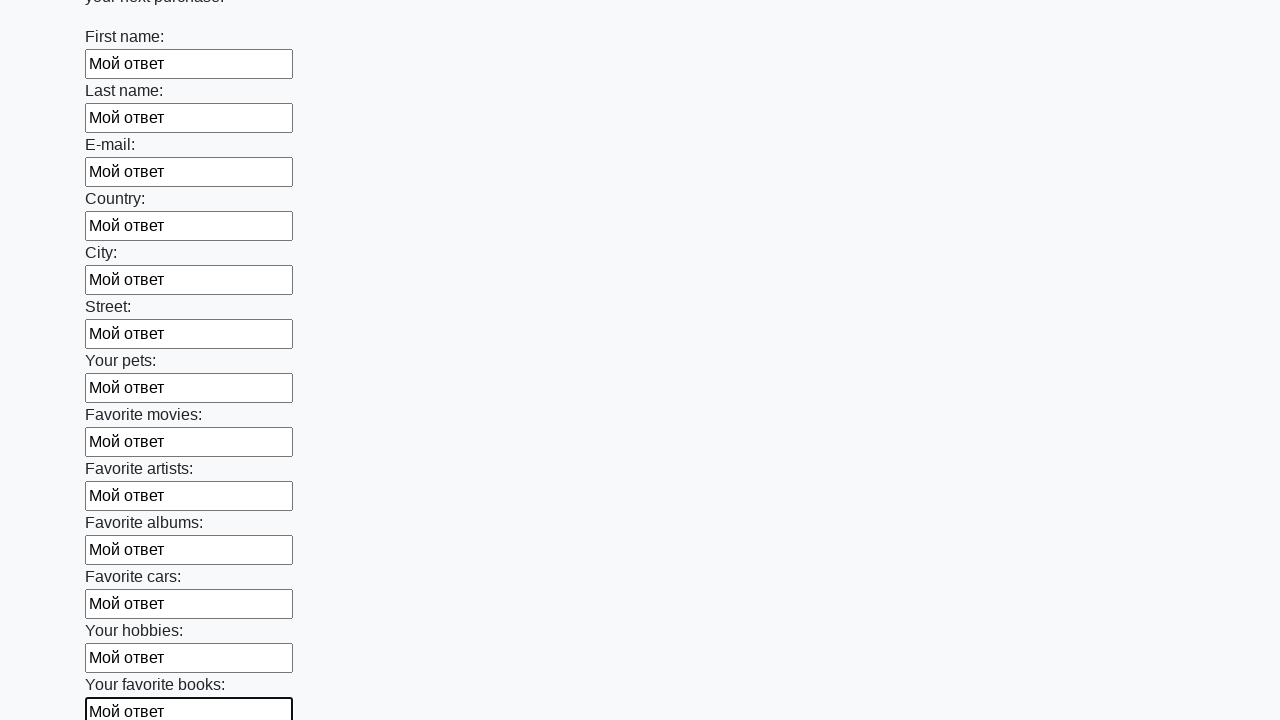

Filled an input field with 'Мой ответ'
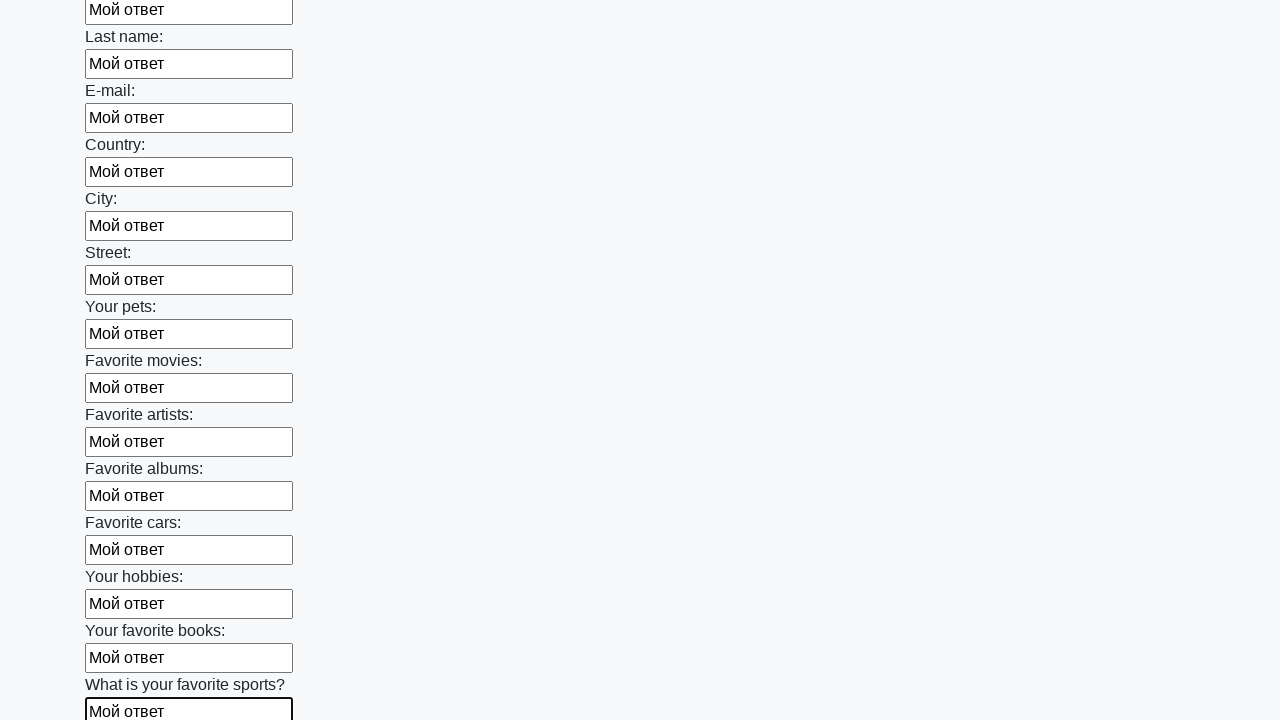

Filled an input field with 'Мой ответ'
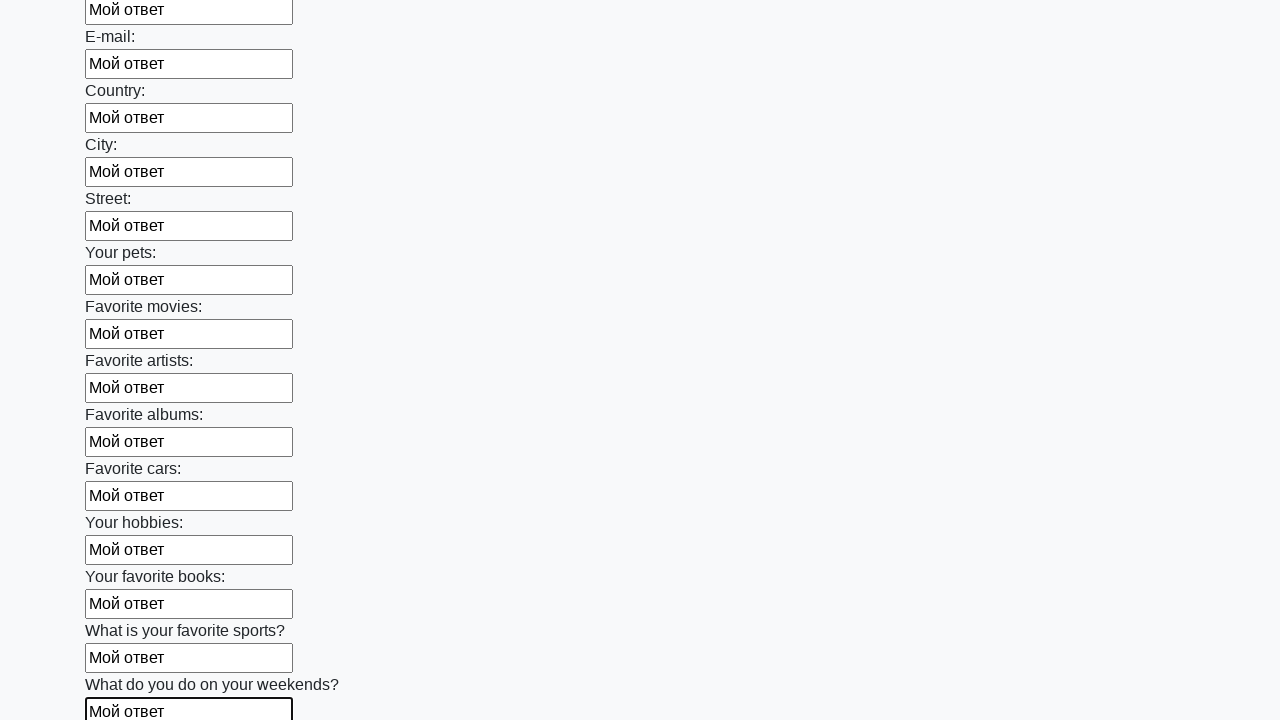

Filled an input field with 'Мой ответ'
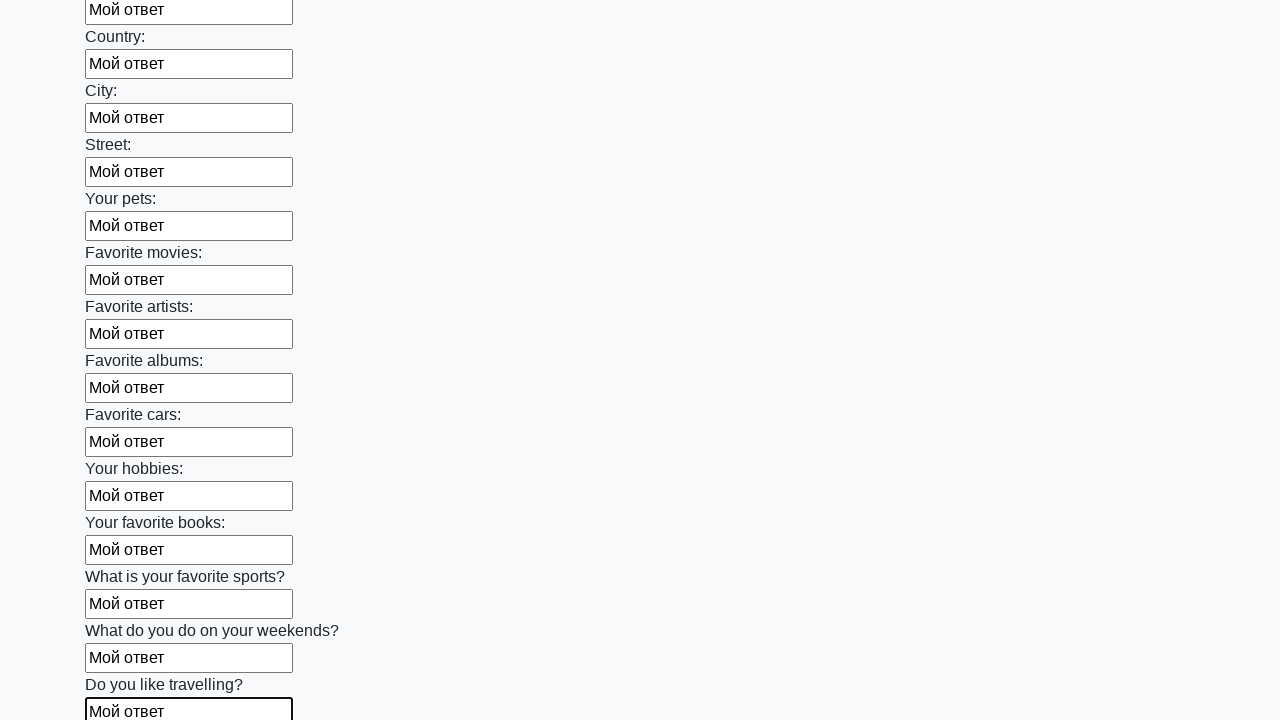

Filled an input field with 'Мой ответ'
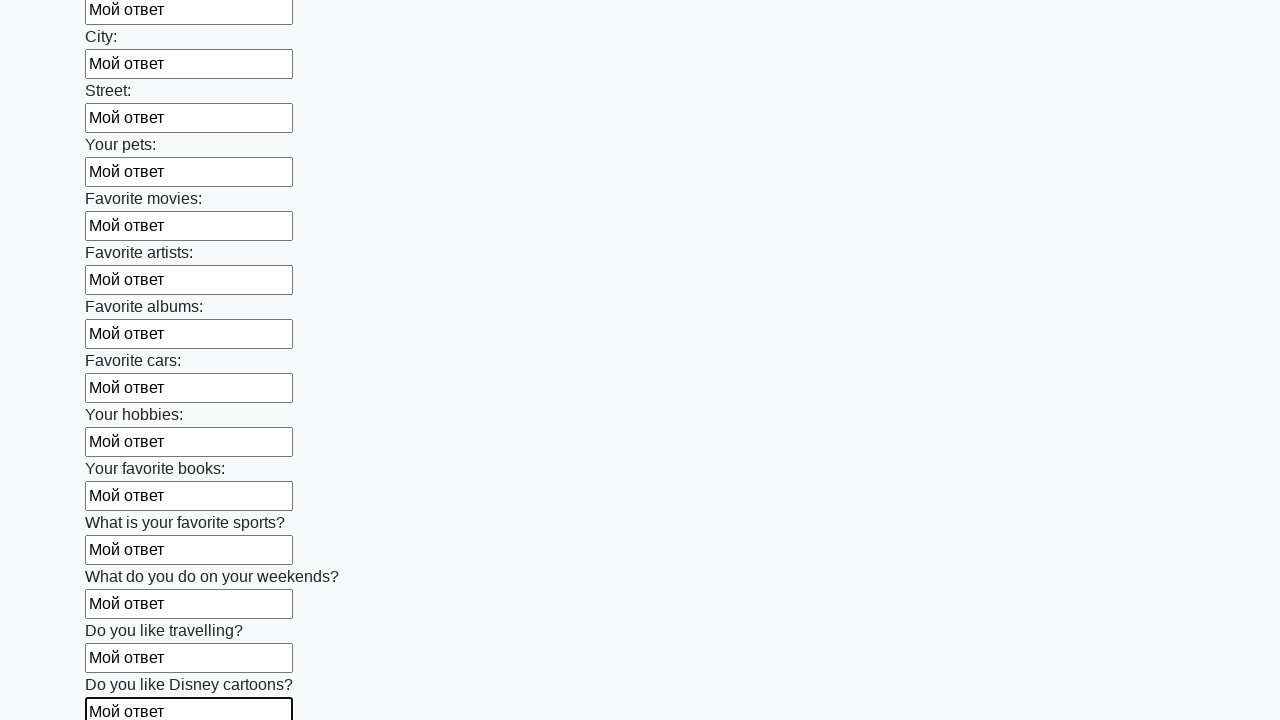

Filled an input field with 'Мой ответ'
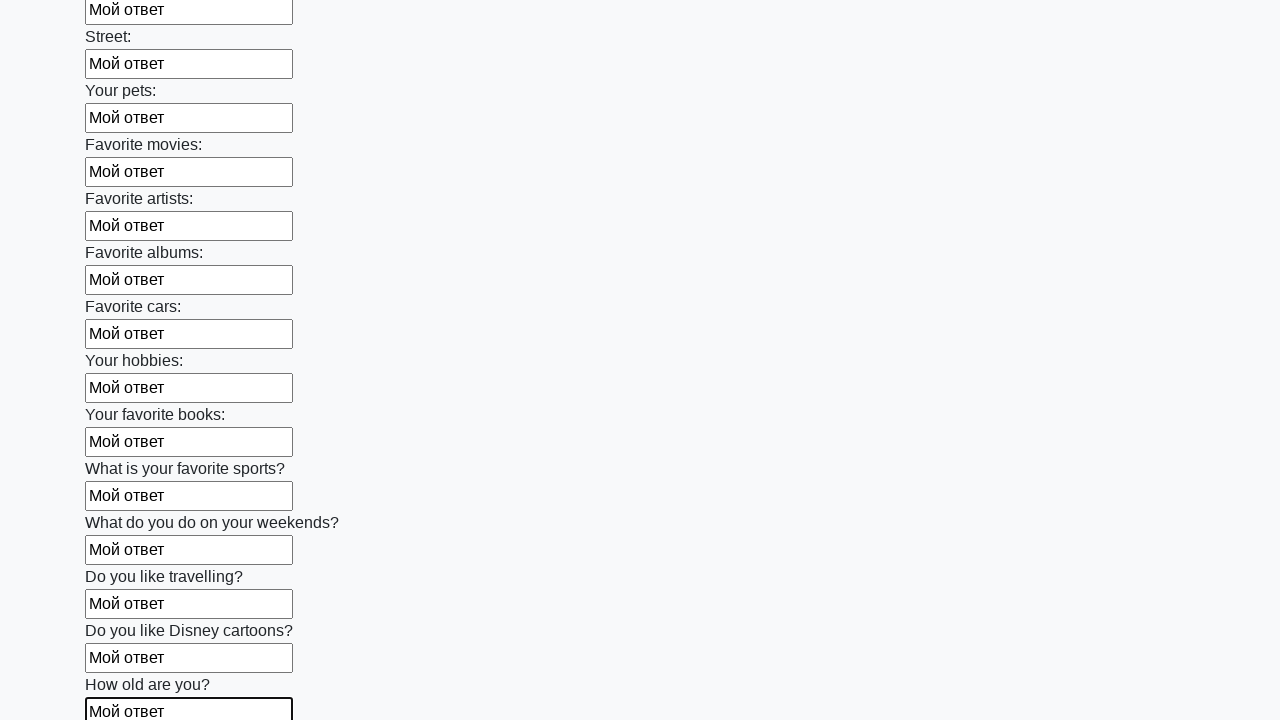

Filled an input field with 'Мой ответ'
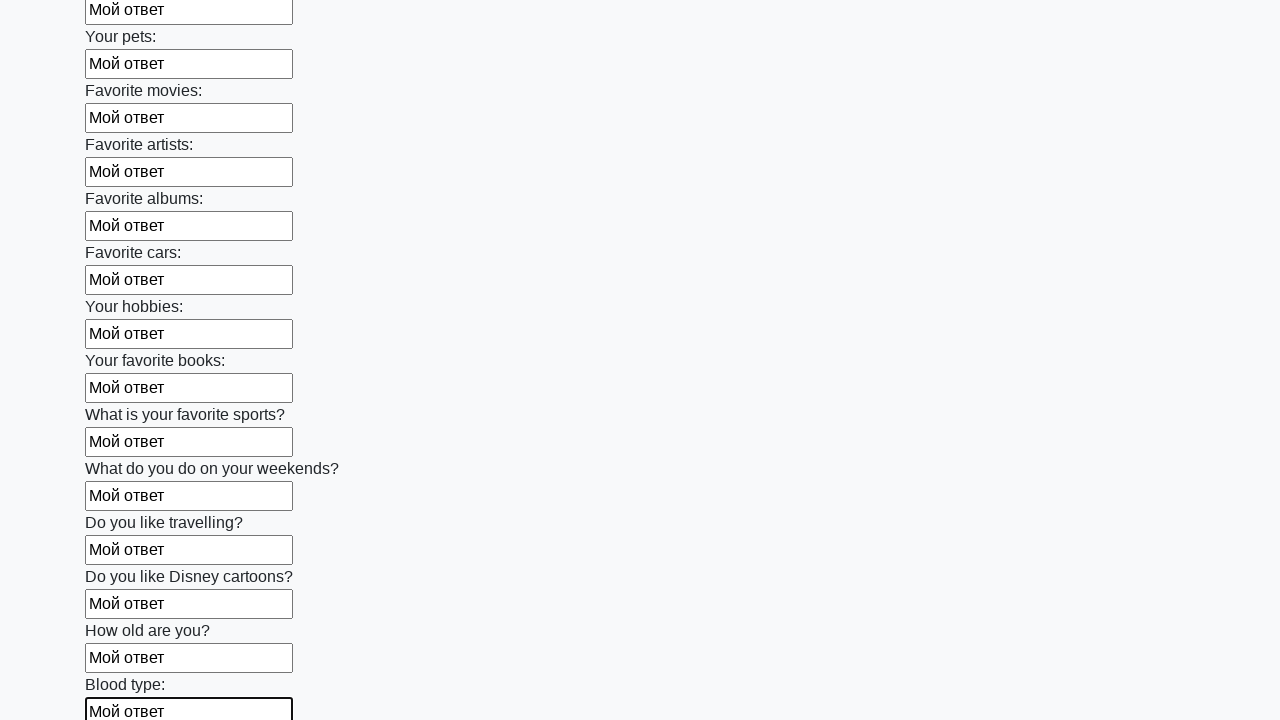

Filled an input field with 'Мой ответ'
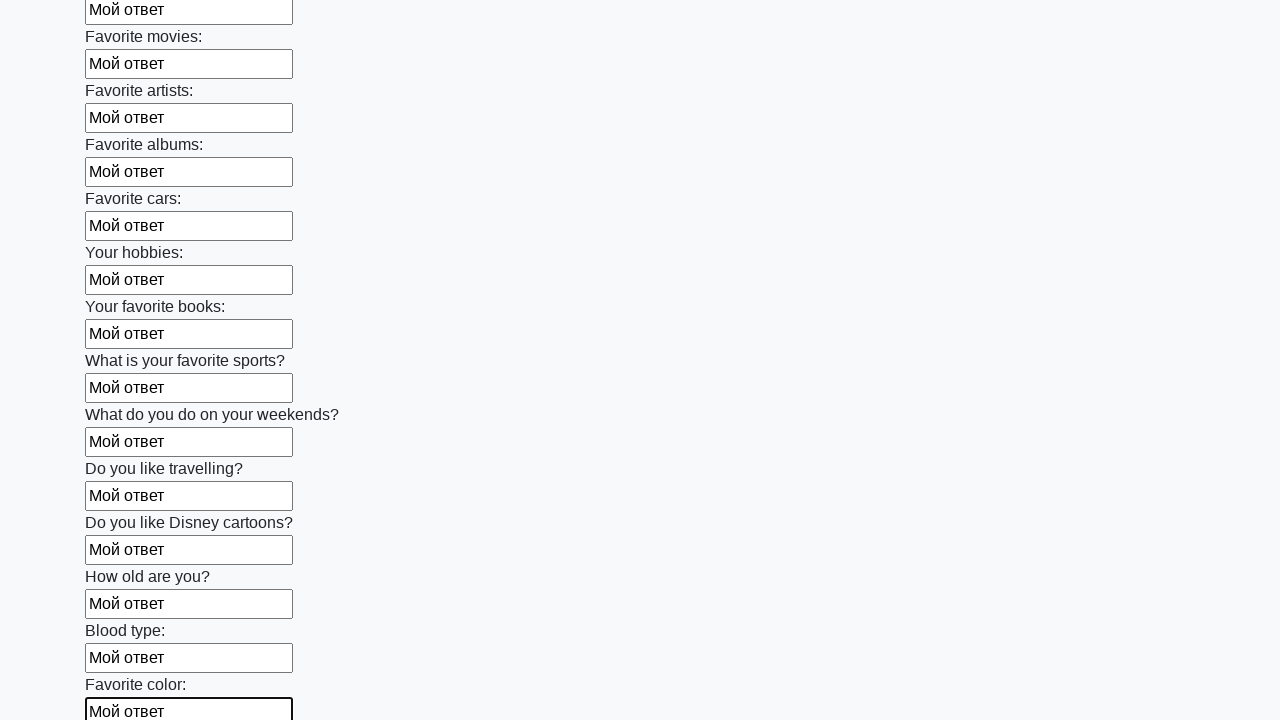

Filled an input field with 'Мой ответ'
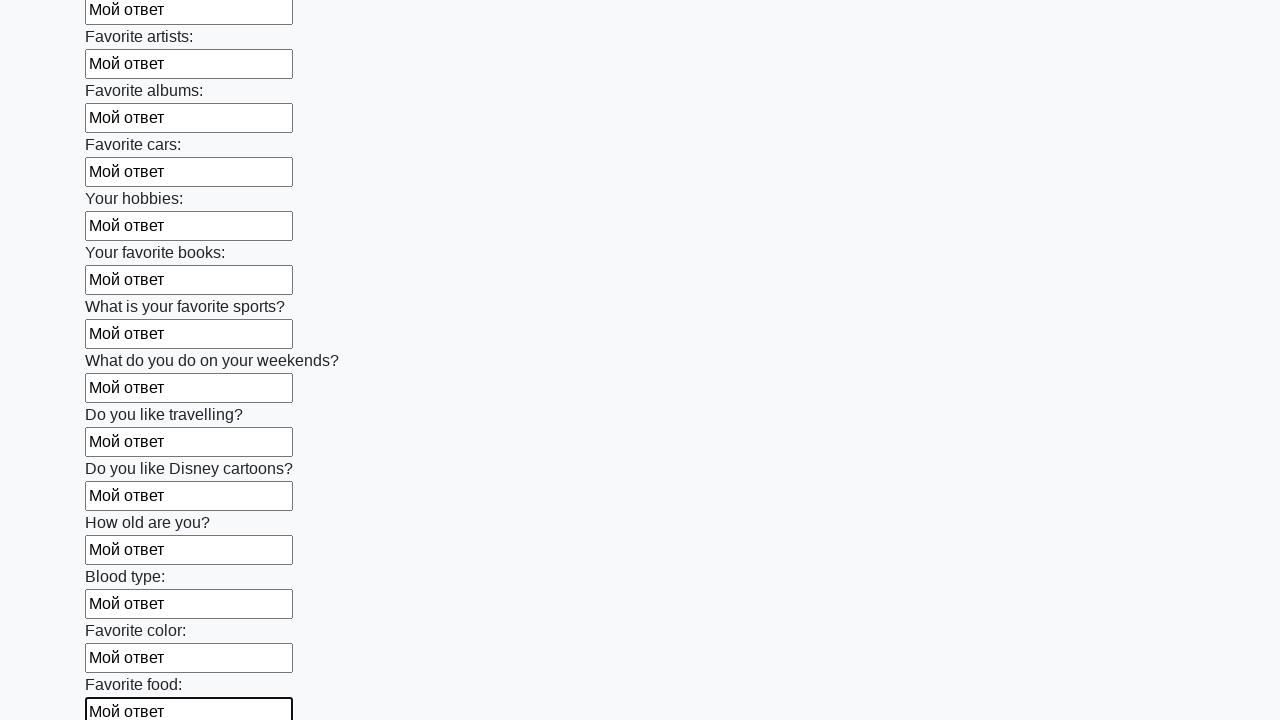

Filled an input field with 'Мой ответ'
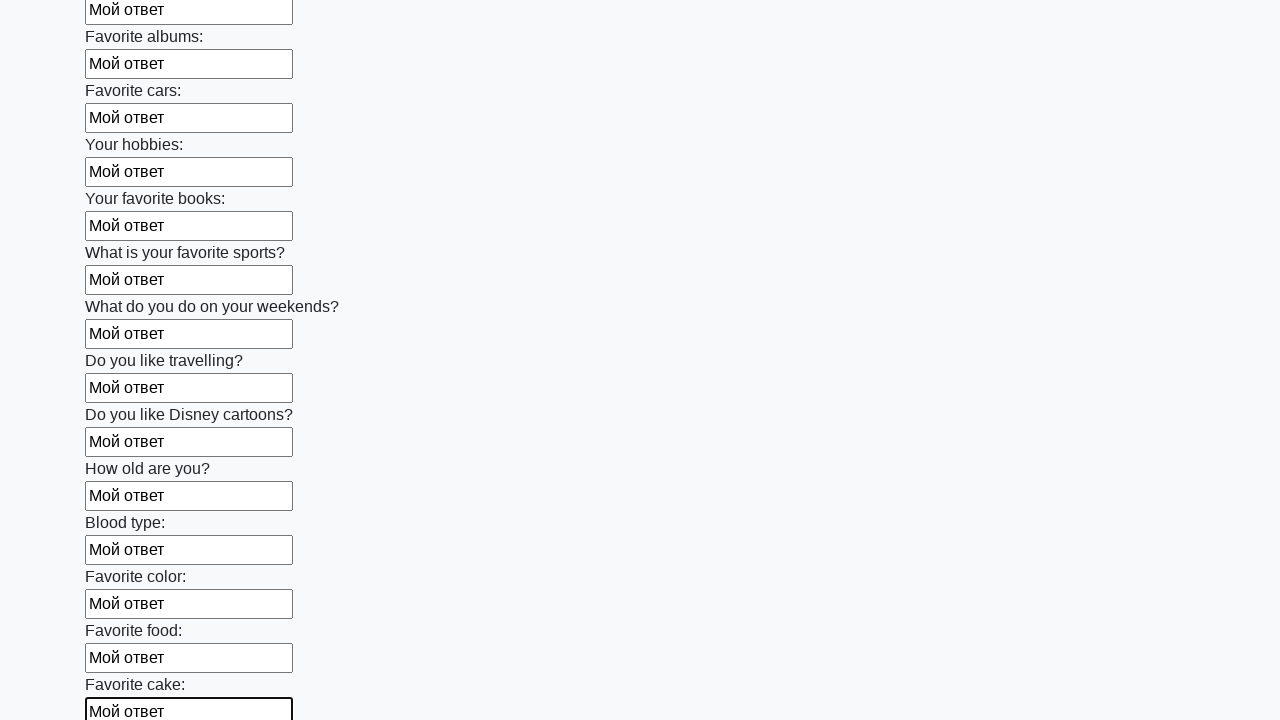

Filled an input field with 'Мой ответ'
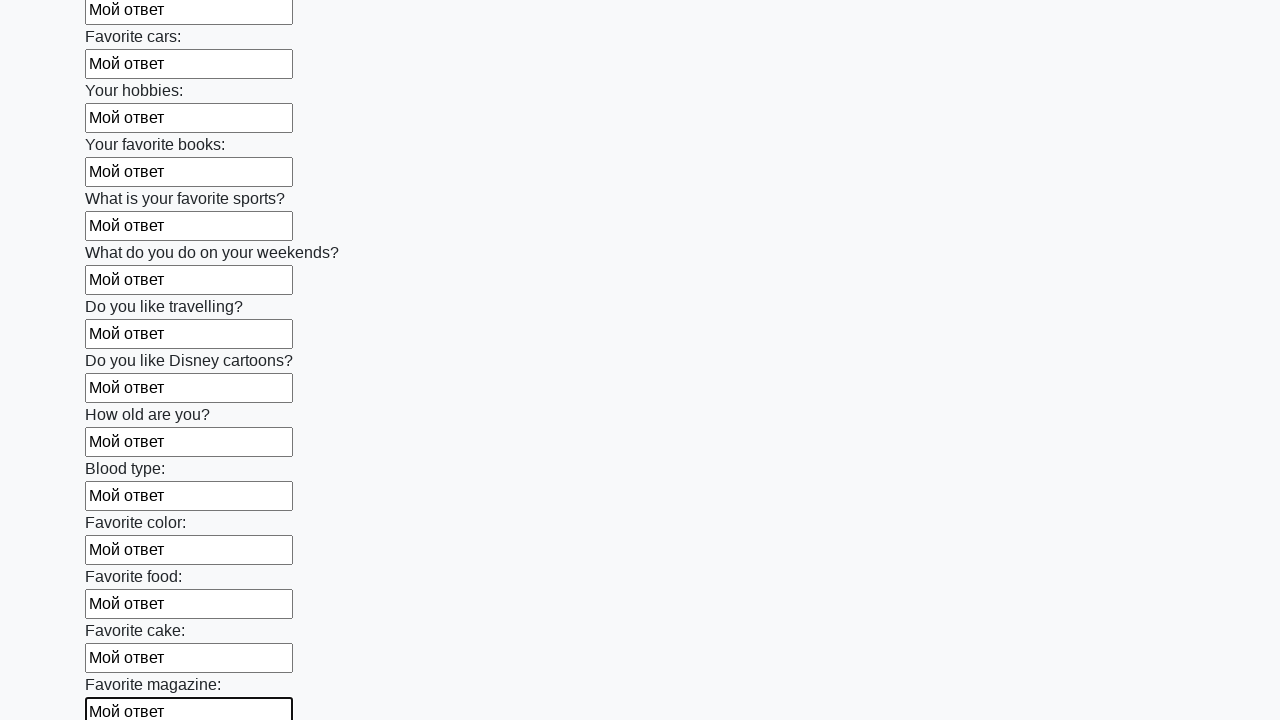

Filled an input field with 'Мой ответ'
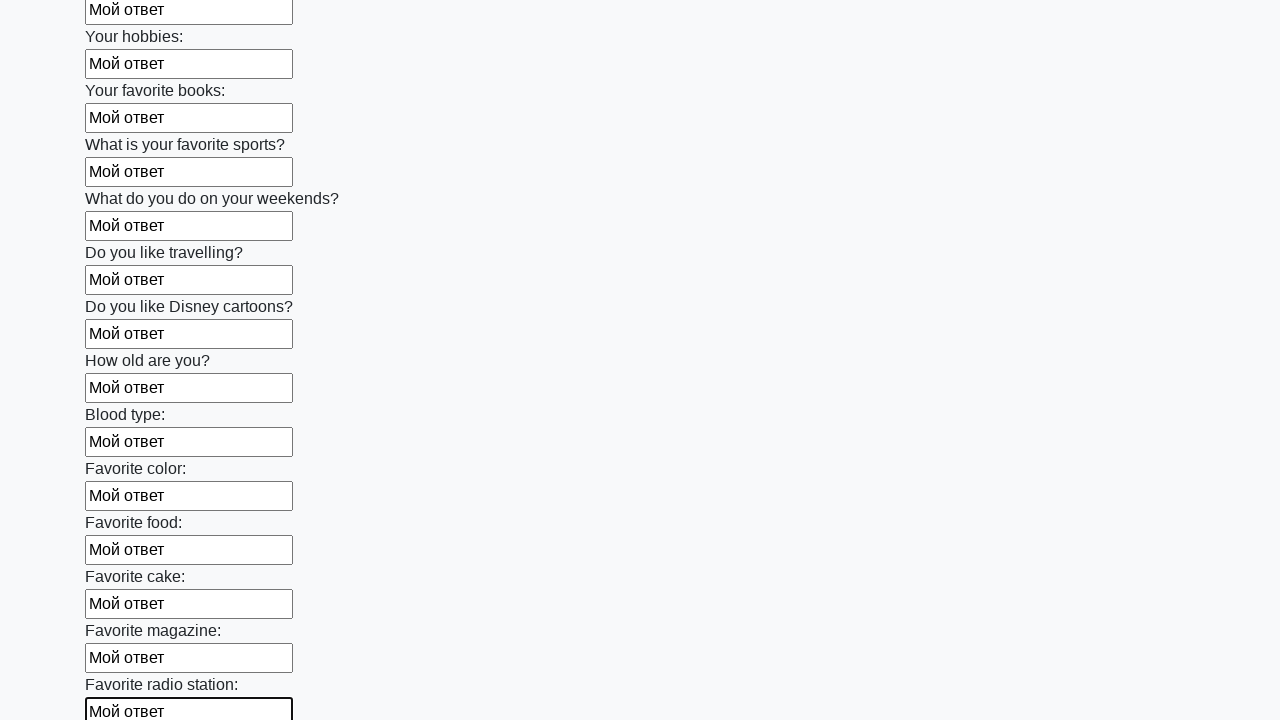

Filled an input field with 'Мой ответ'
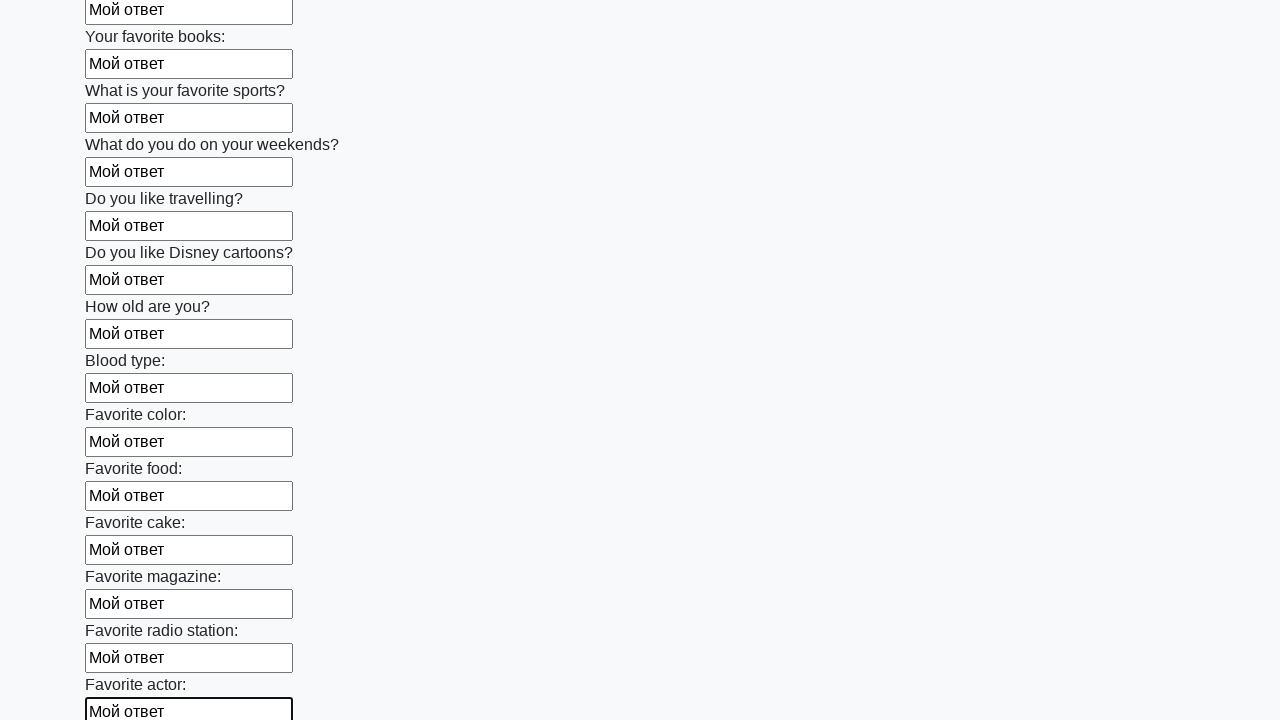

Filled an input field with 'Мой ответ'
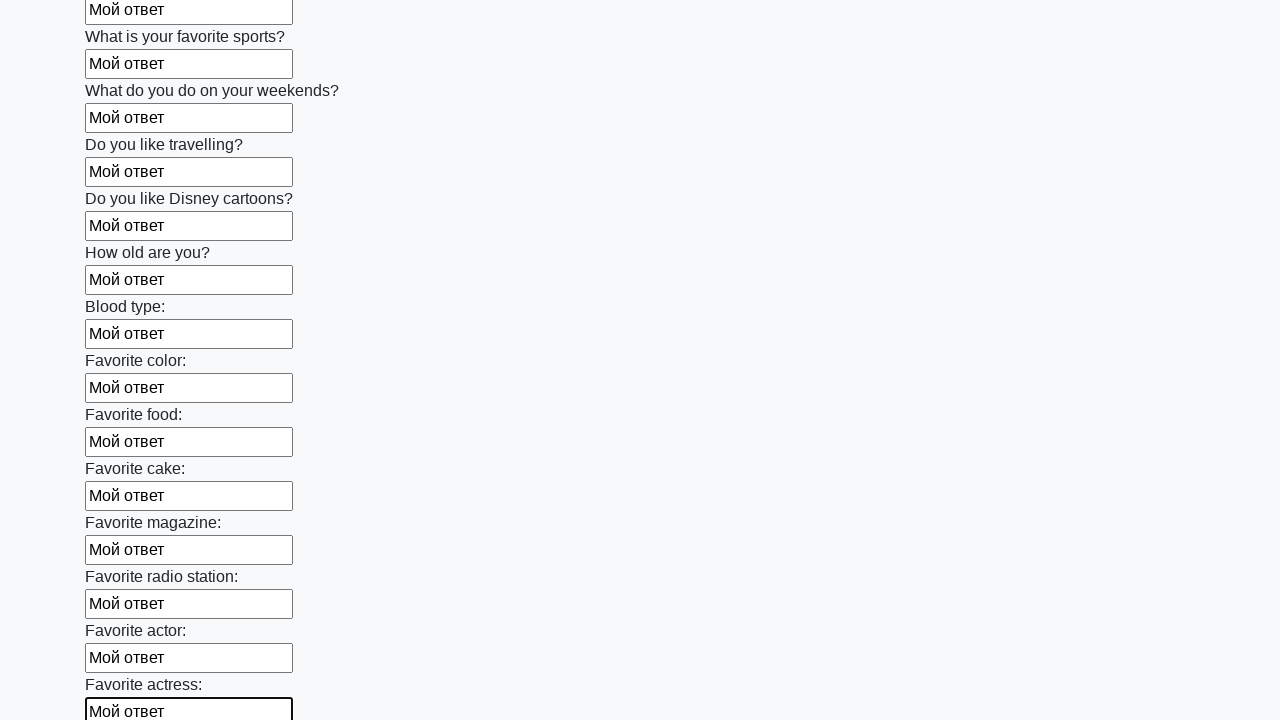

Filled an input field with 'Мой ответ'
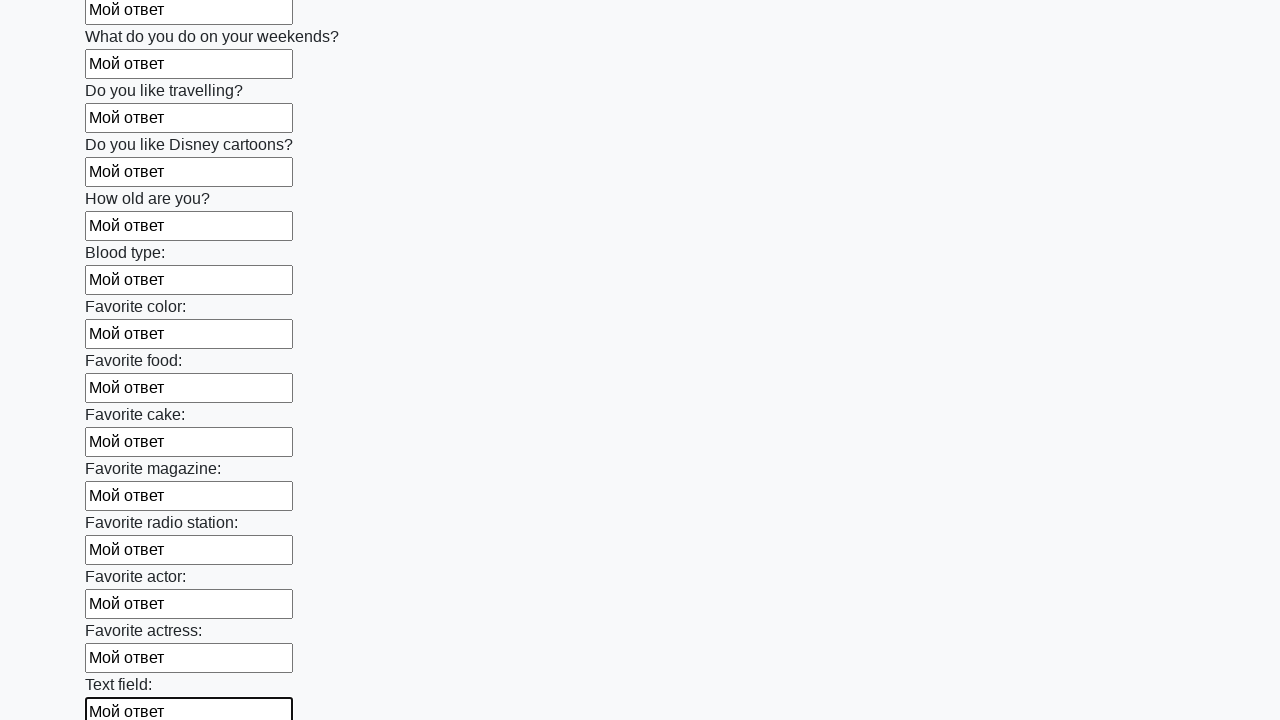

Filled an input field with 'Мой ответ'
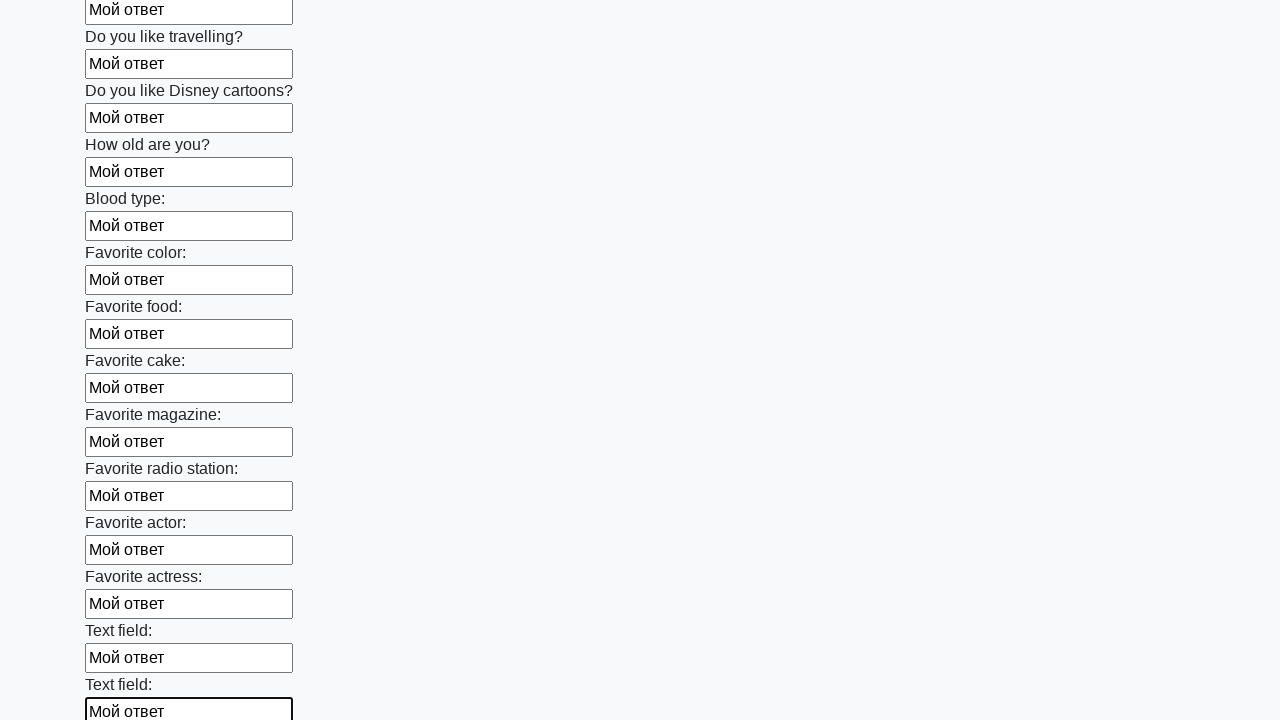

Filled an input field with 'Мой ответ'
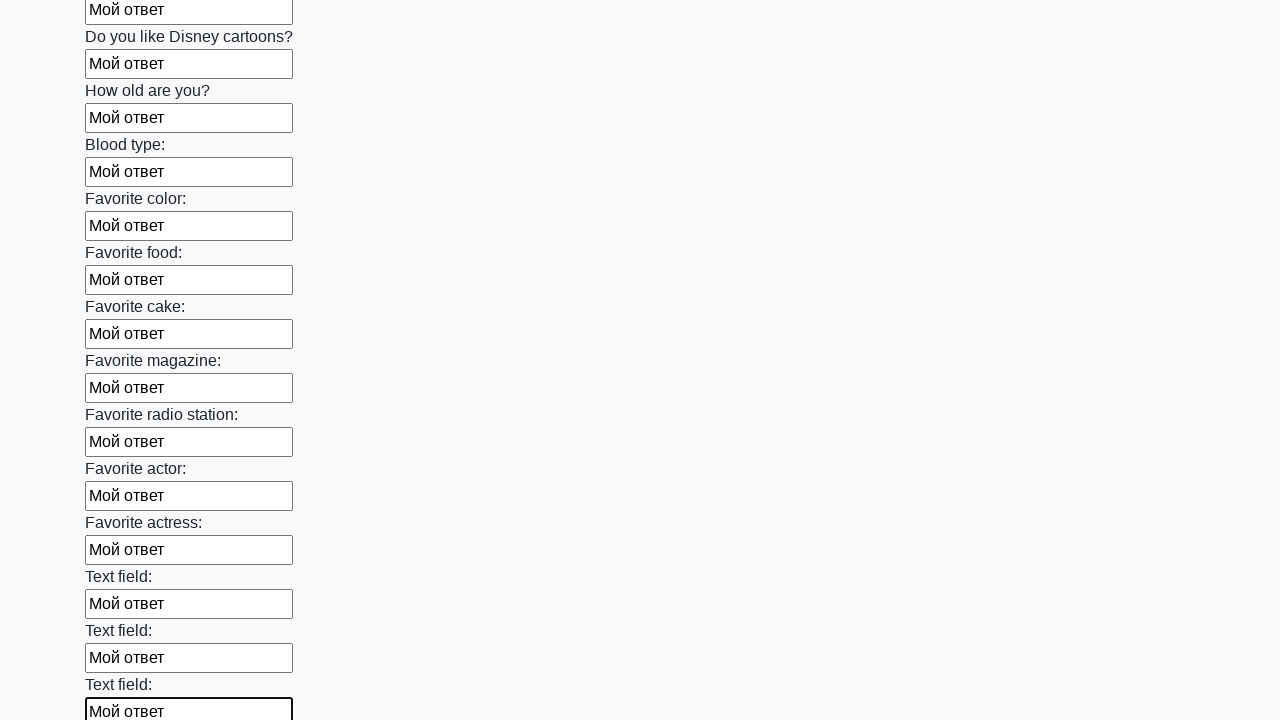

Filled an input field with 'Мой ответ'
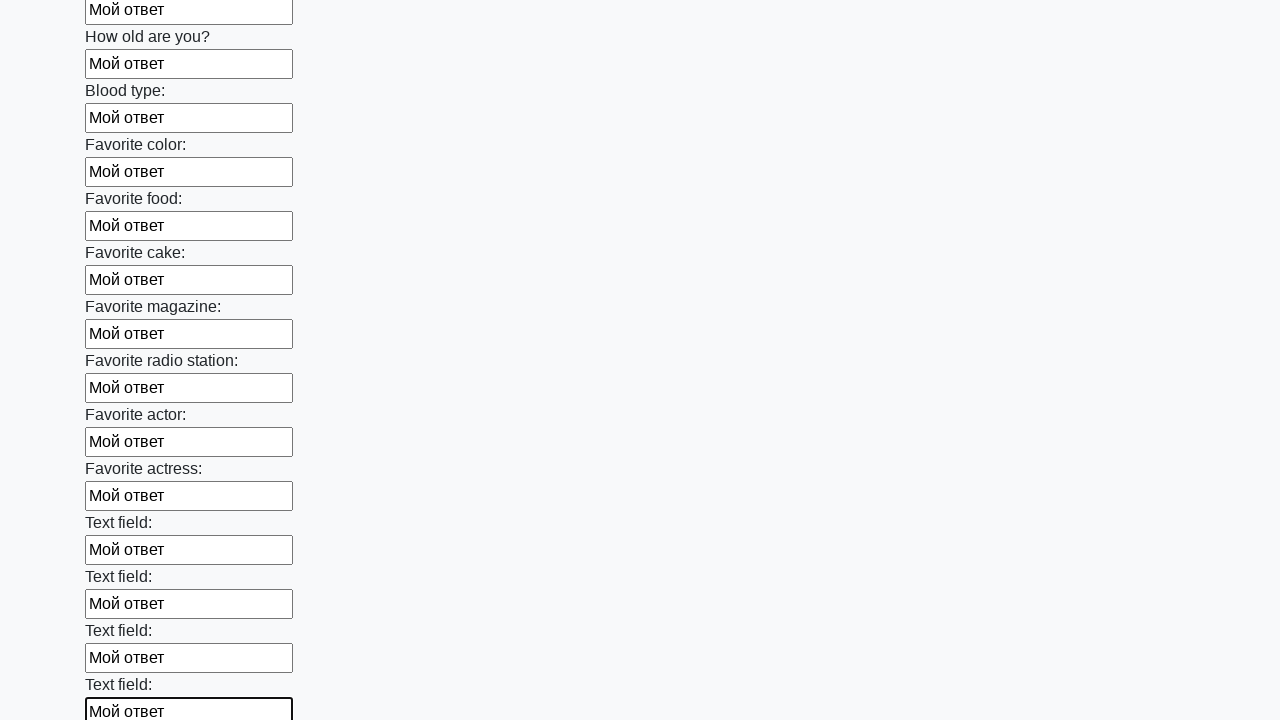

Filled an input field with 'Мой ответ'
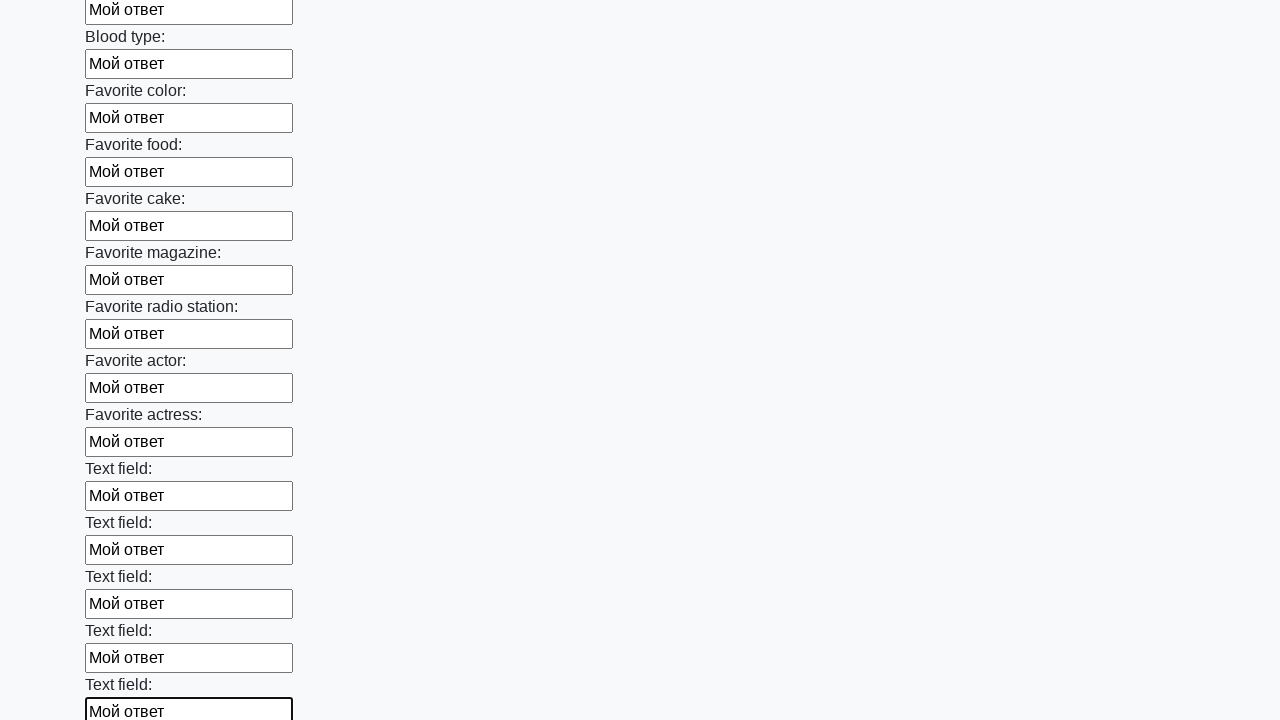

Filled an input field with 'Мой ответ'
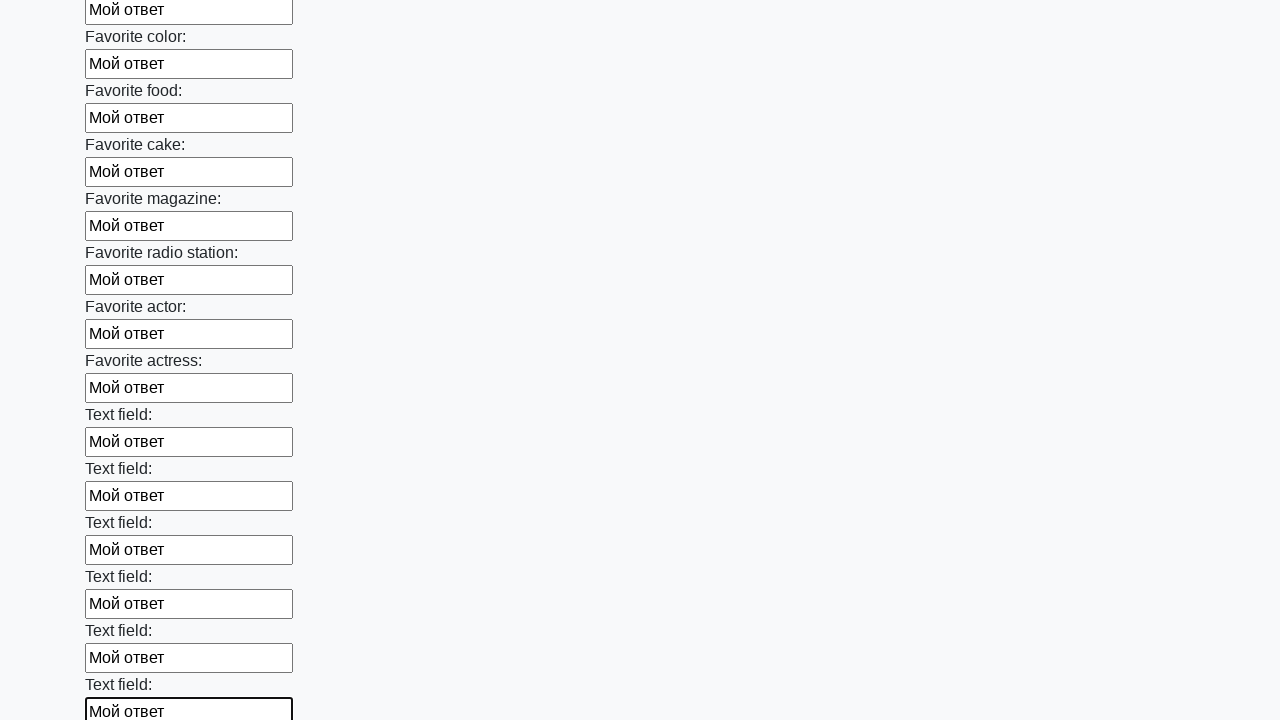

Filled an input field with 'Мой ответ'
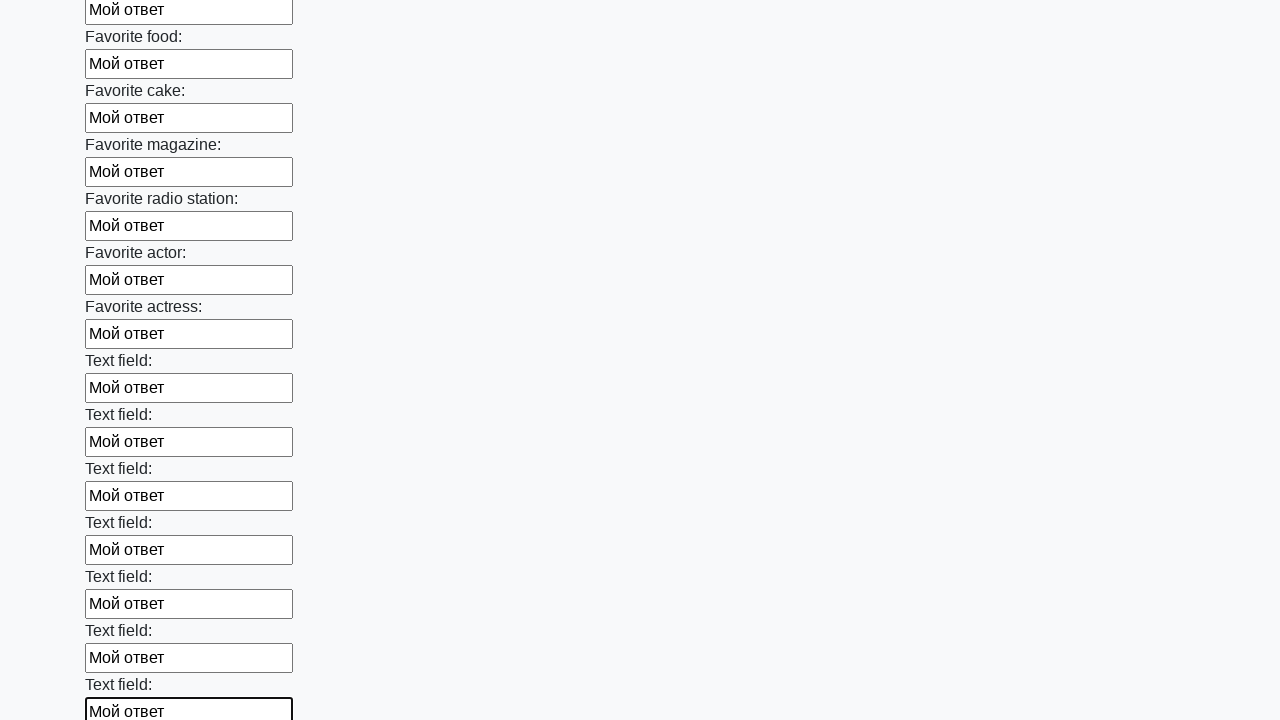

Filled an input field with 'Мой ответ'
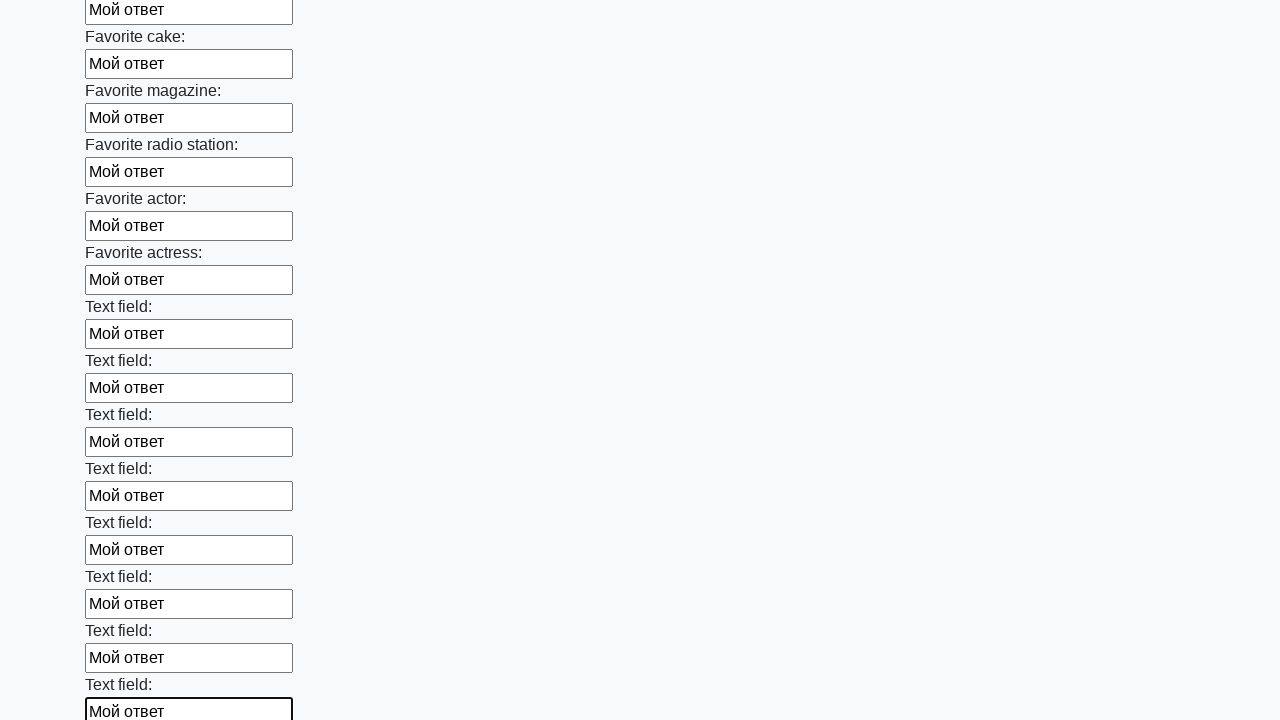

Filled an input field with 'Мой ответ'
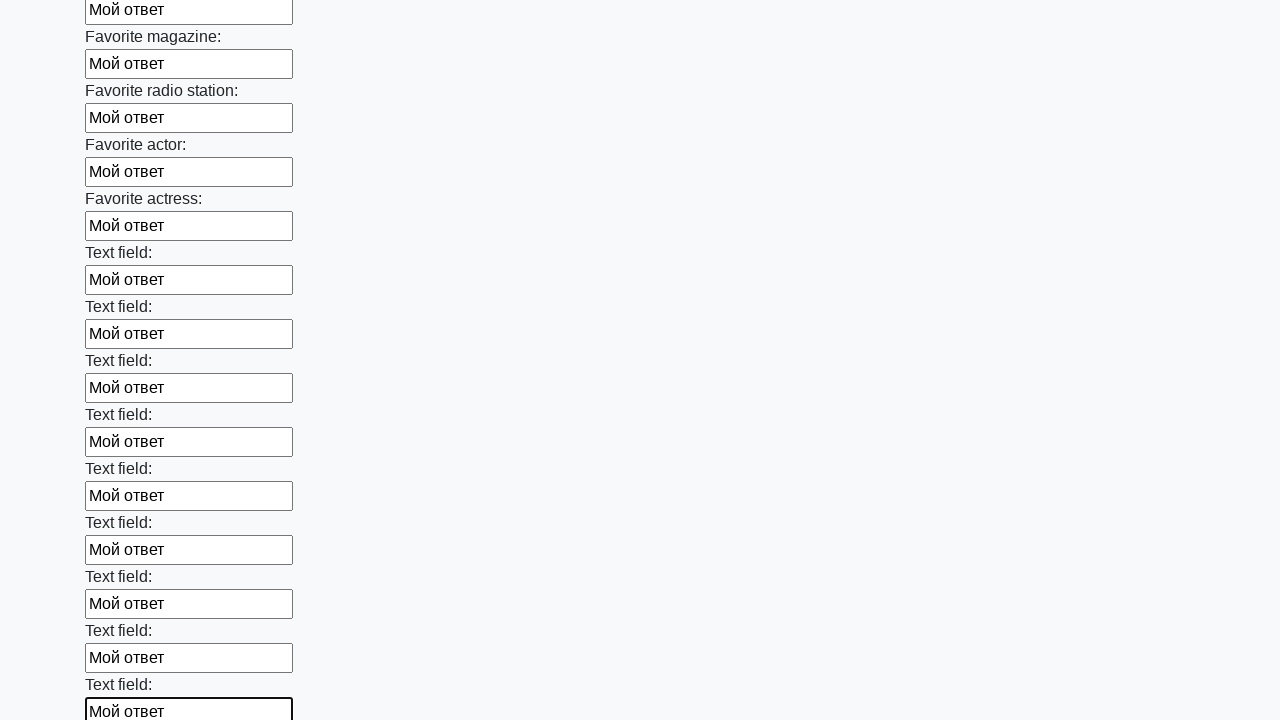

Filled an input field with 'Мой ответ'
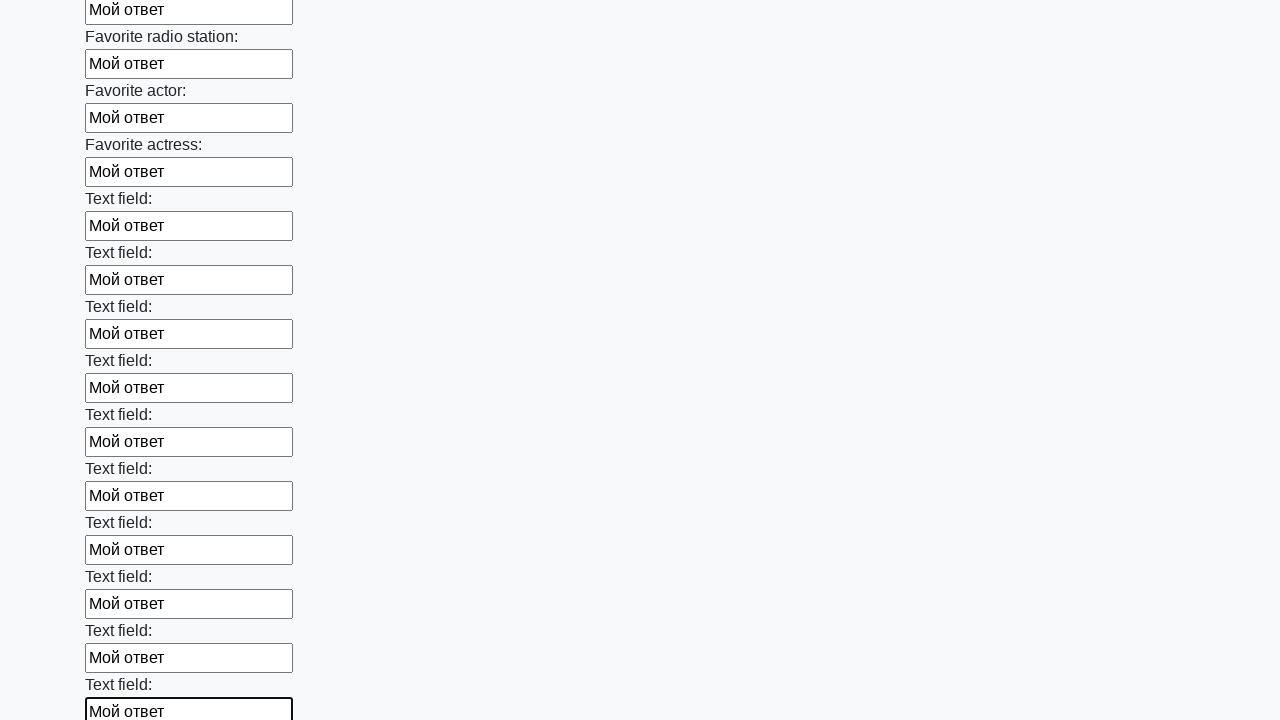

Filled an input field with 'Мой ответ'
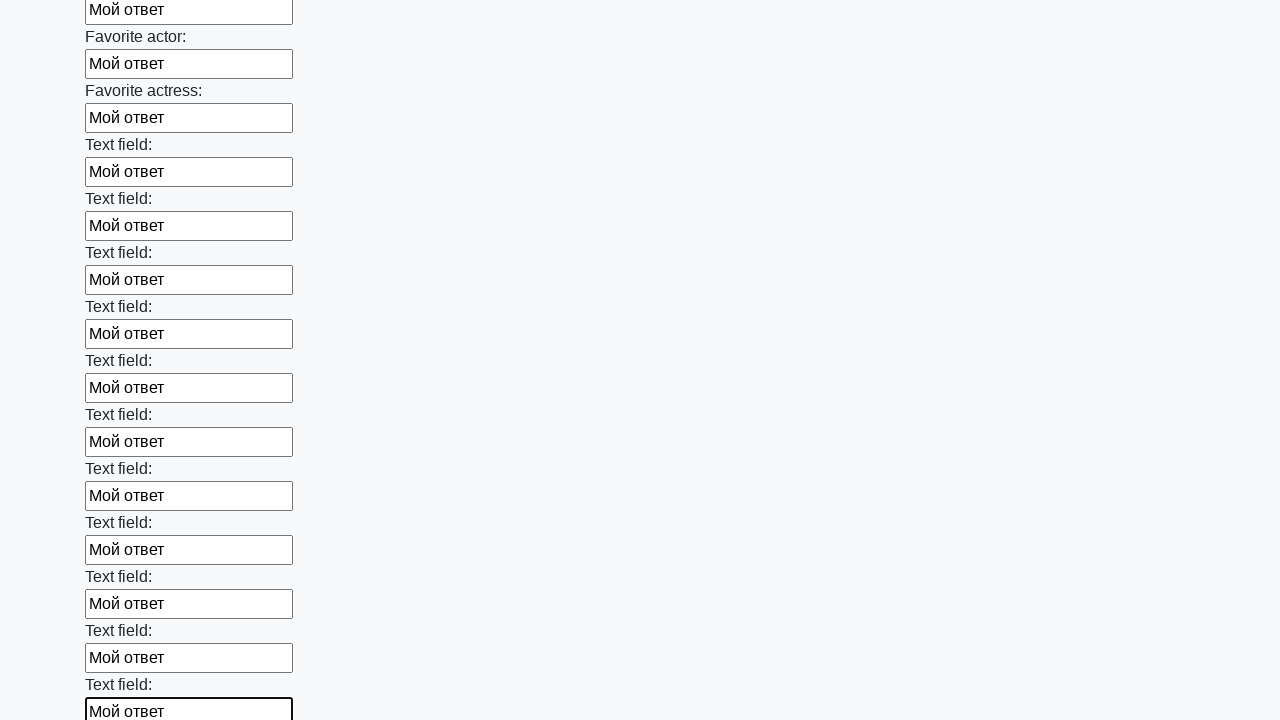

Filled an input field with 'Мой ответ'
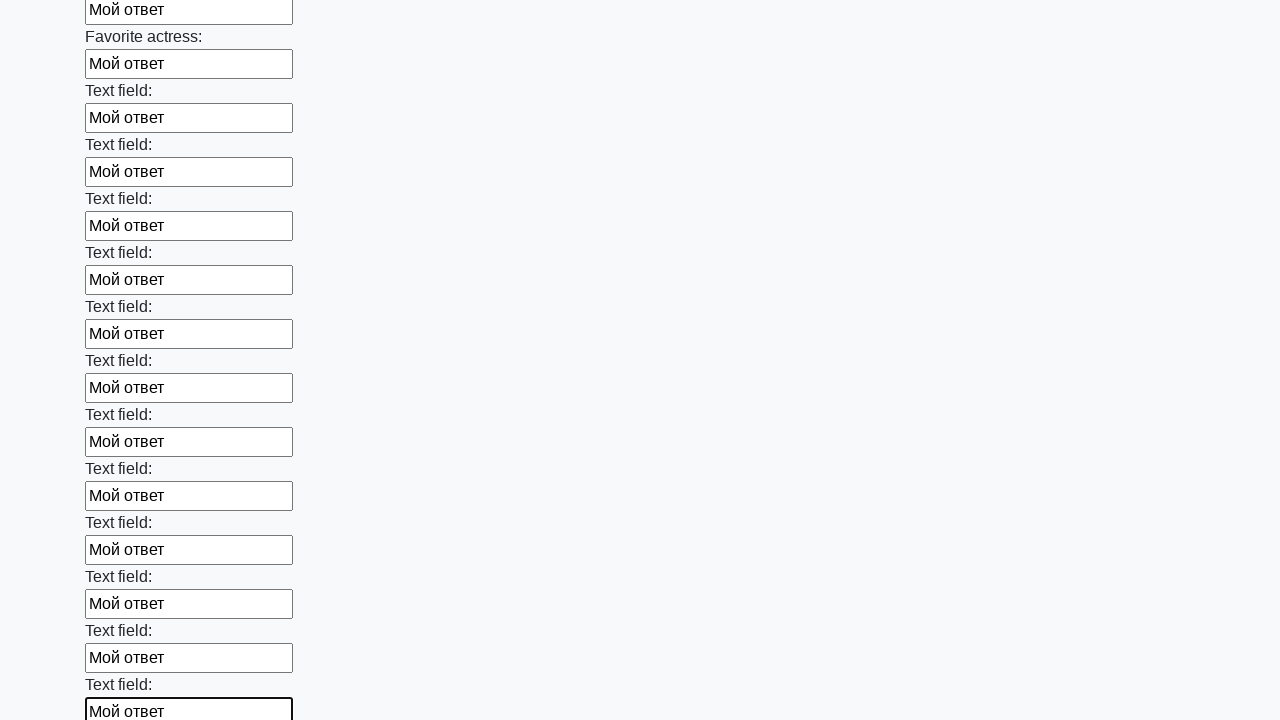

Filled an input field with 'Мой ответ'
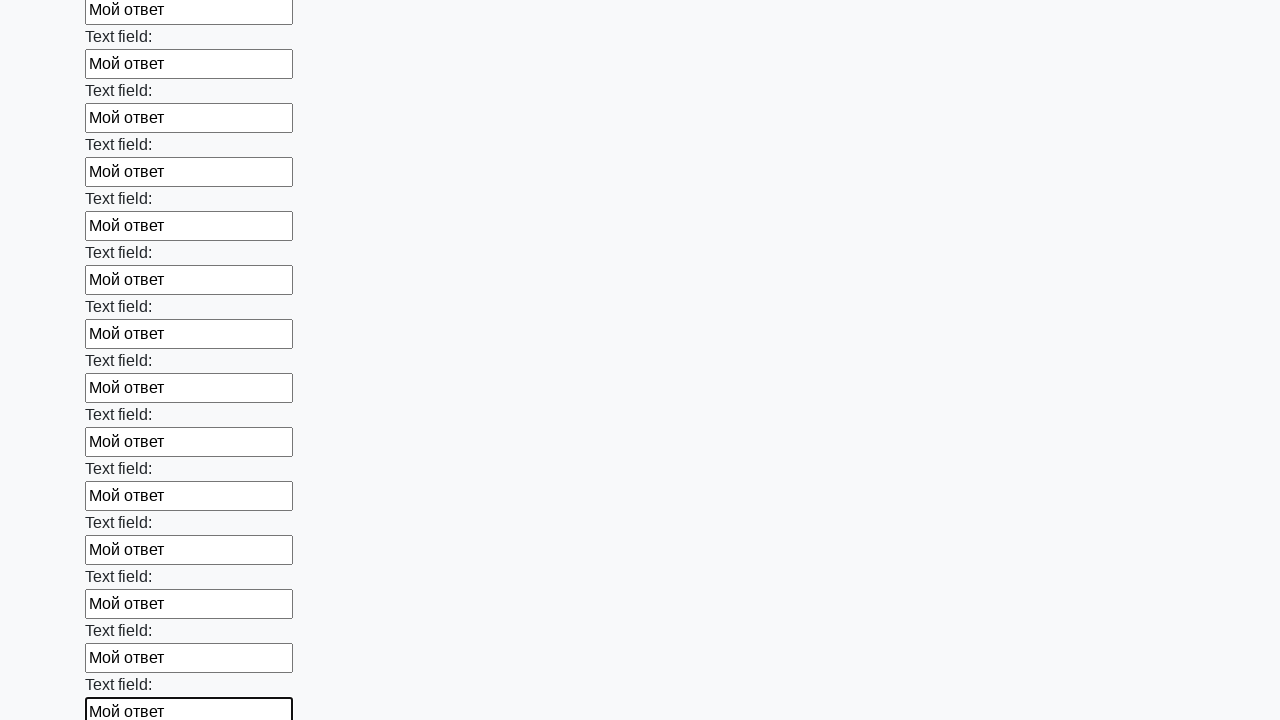

Filled an input field with 'Мой ответ'
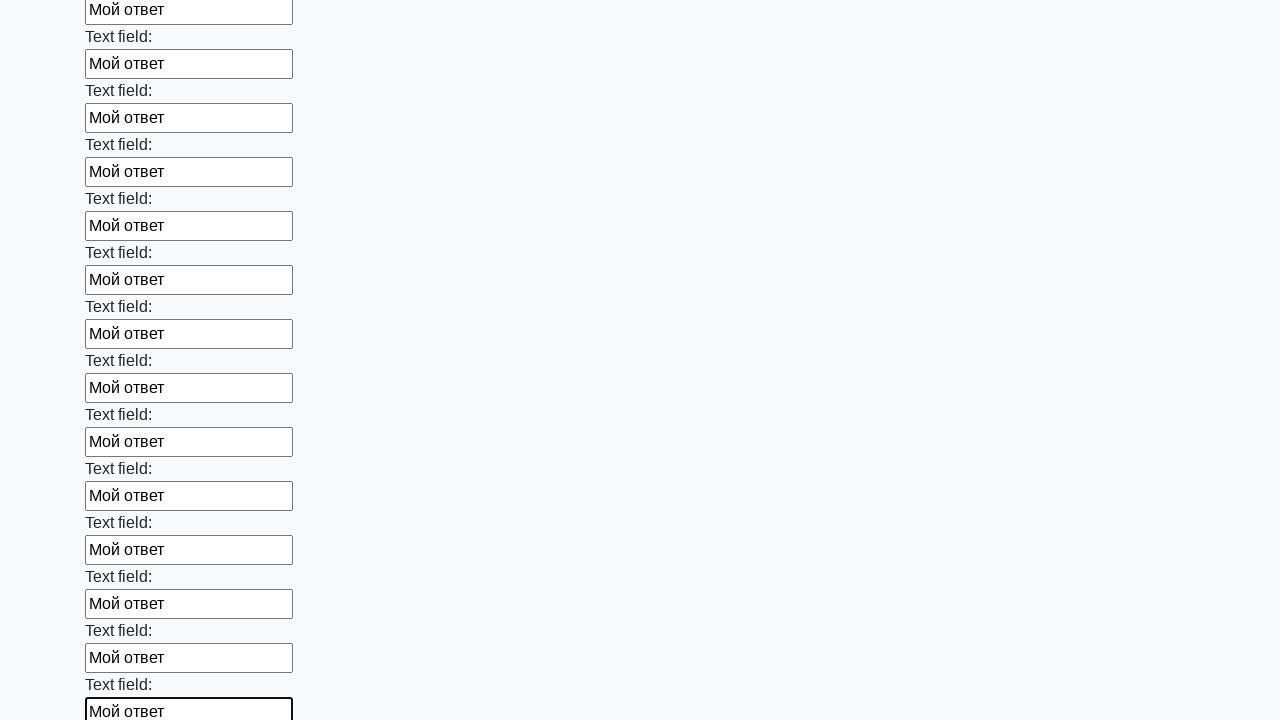

Filled an input field with 'Мой ответ'
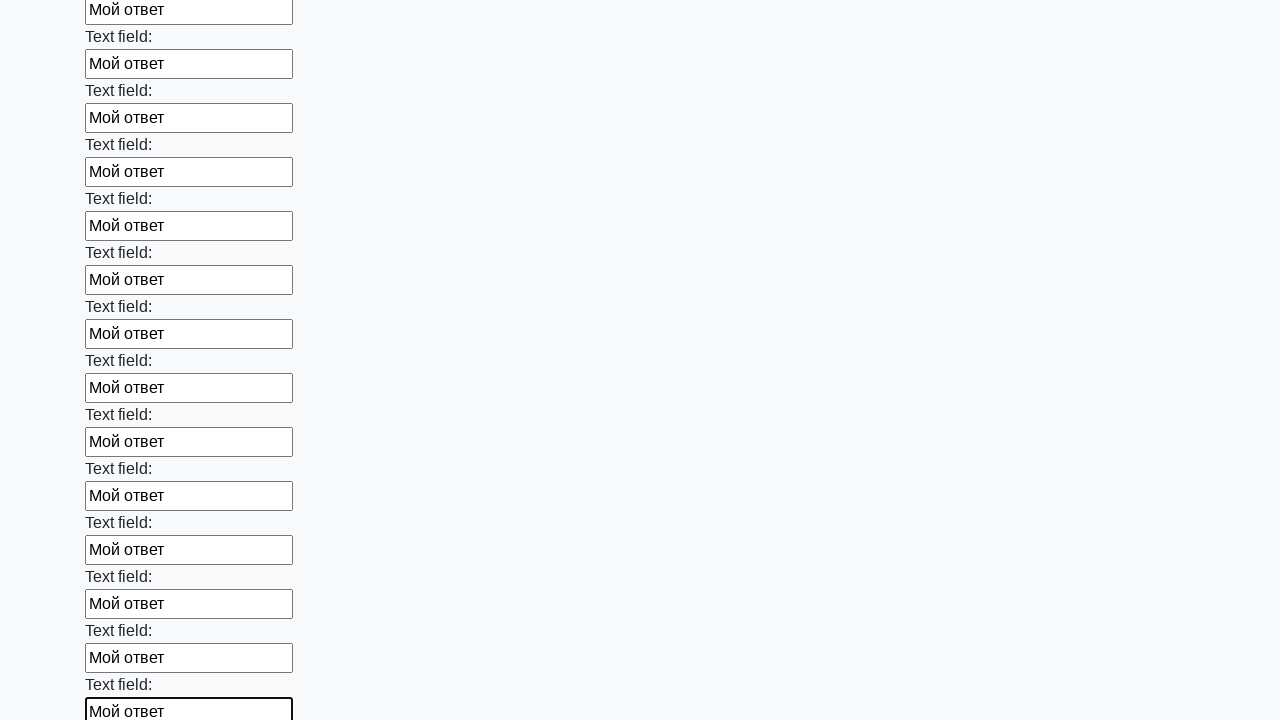

Filled an input field with 'Мой ответ'
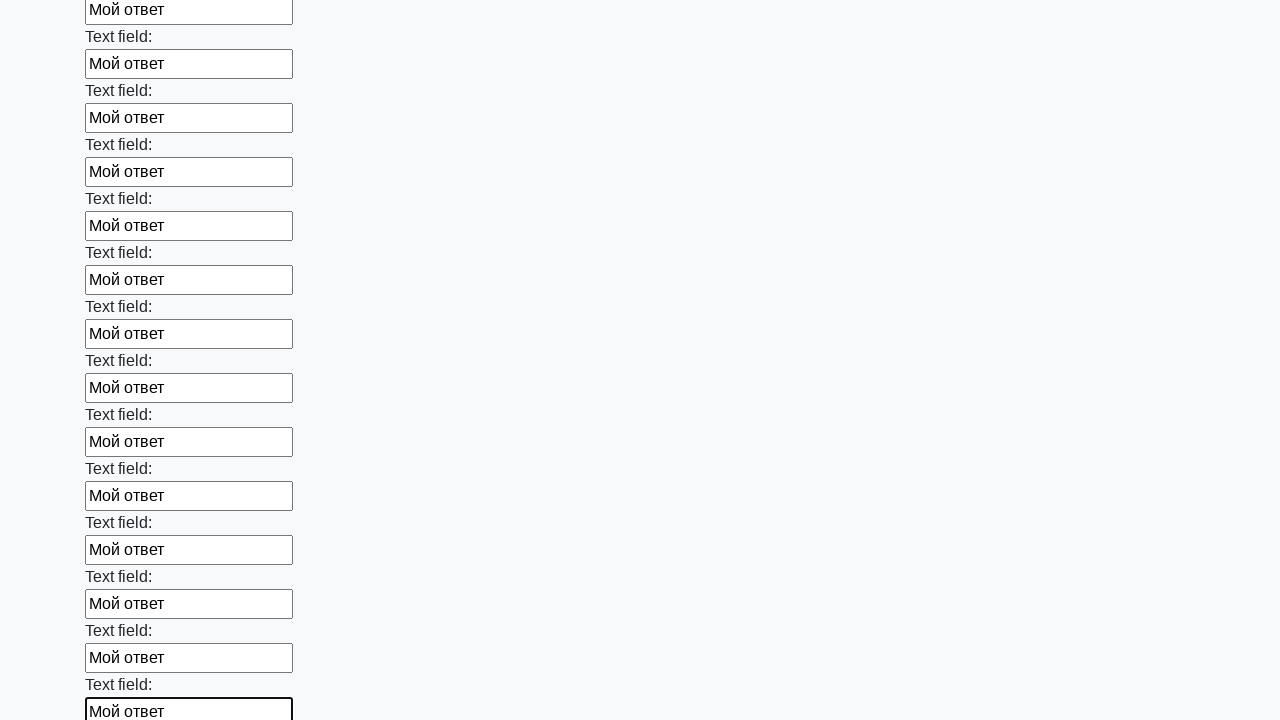

Filled an input field with 'Мой ответ'
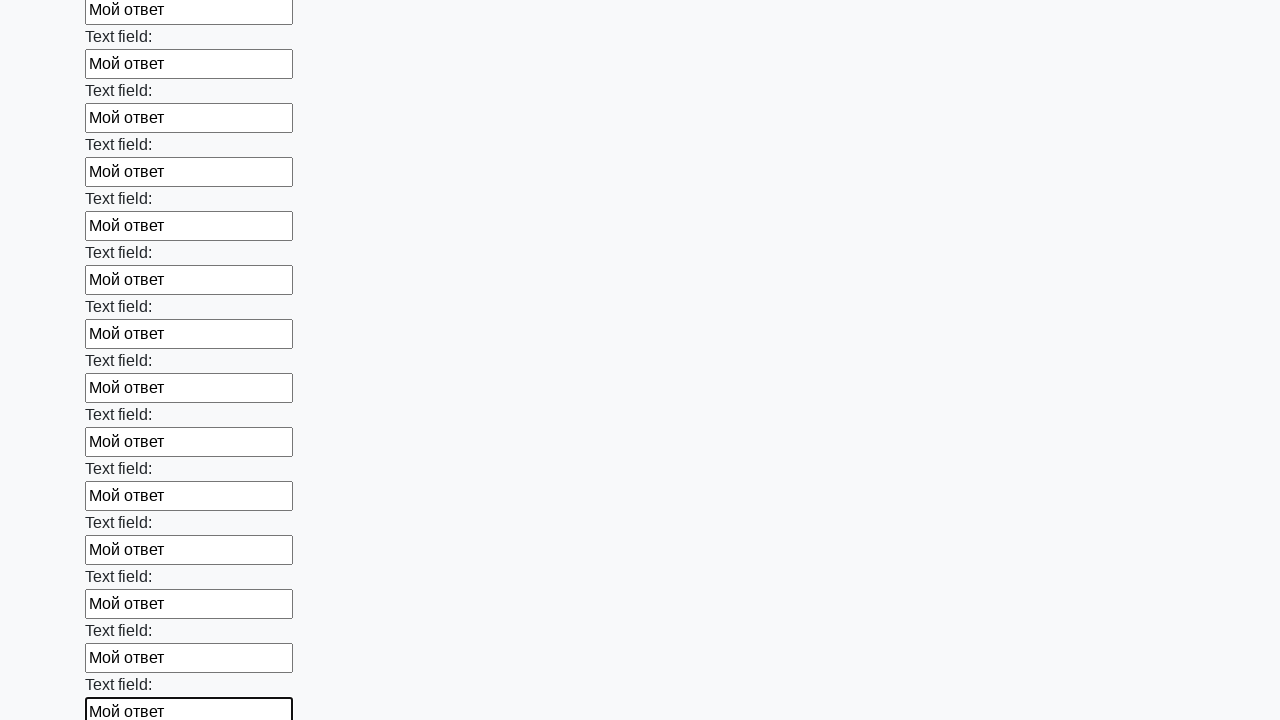

Filled an input field with 'Мой ответ'
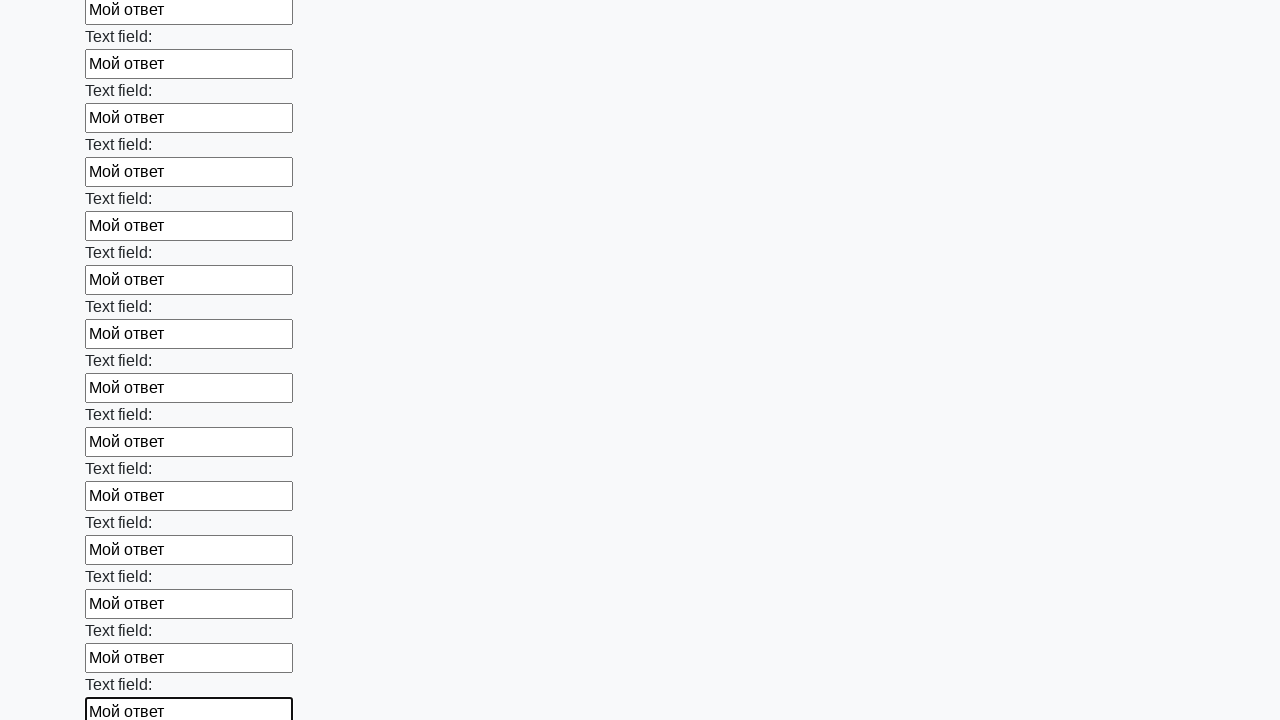

Filled an input field with 'Мой ответ'
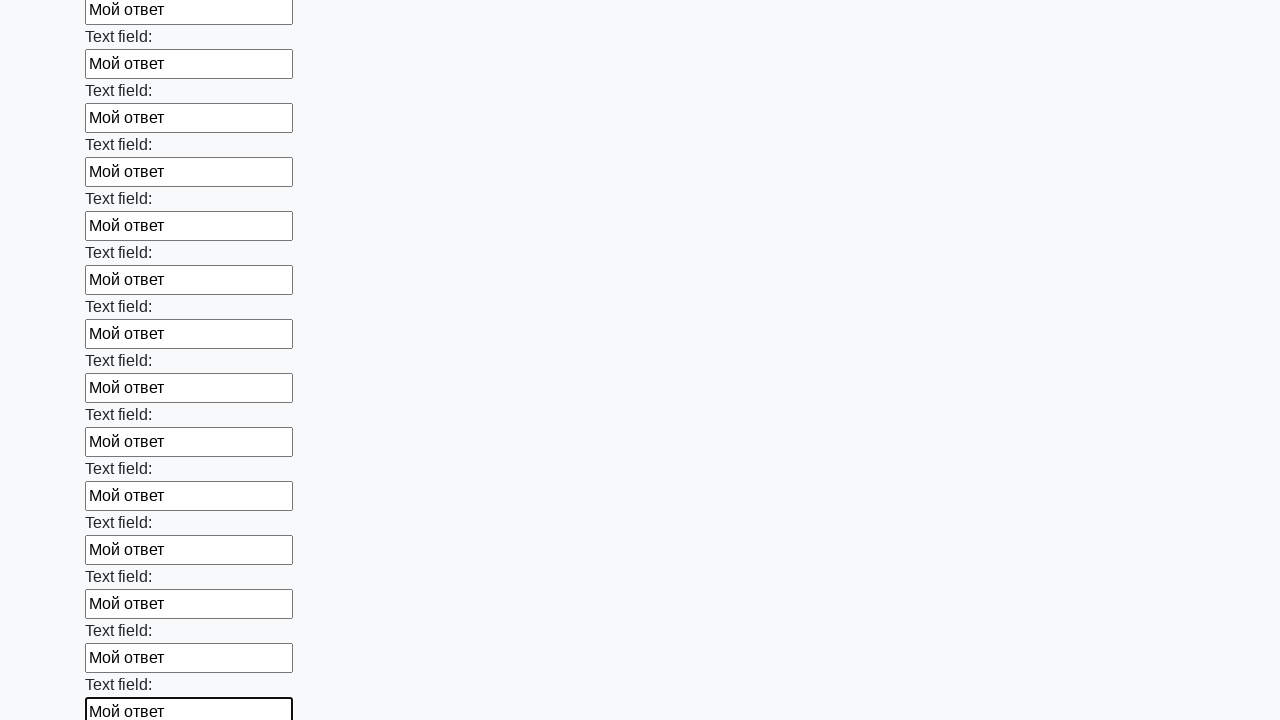

Filled an input field with 'Мой ответ'
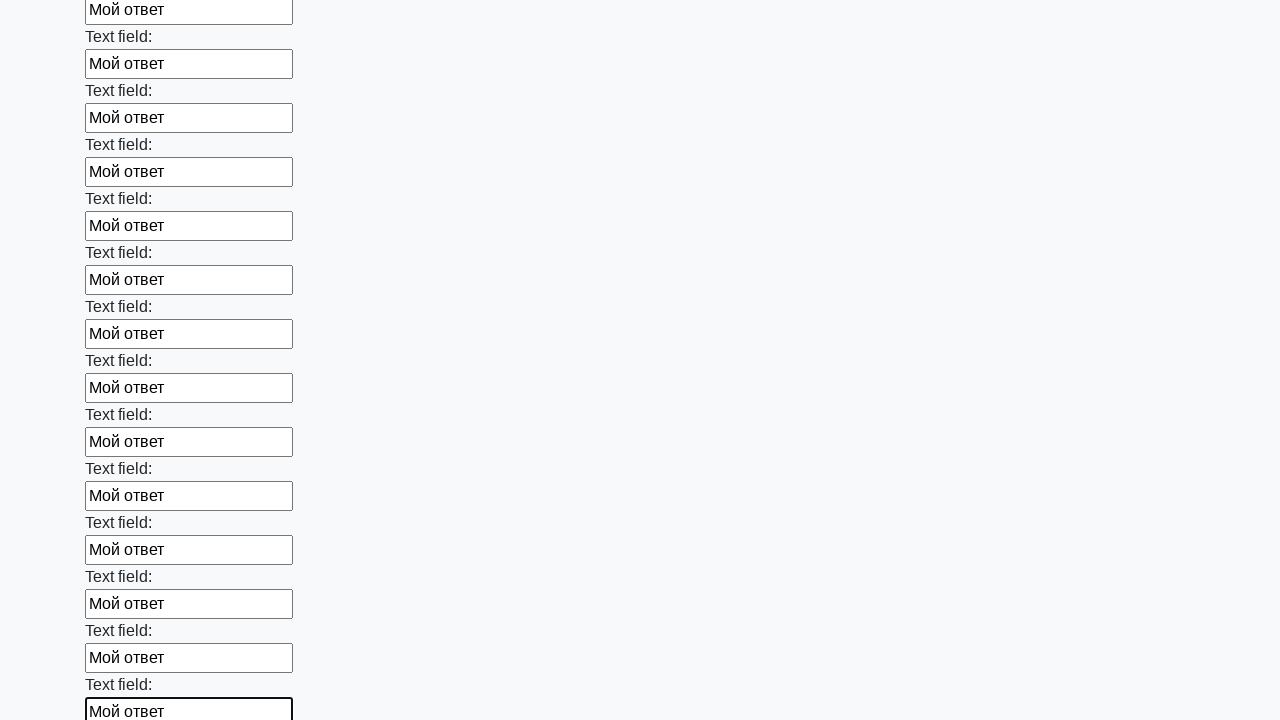

Filled an input field with 'Мой ответ'
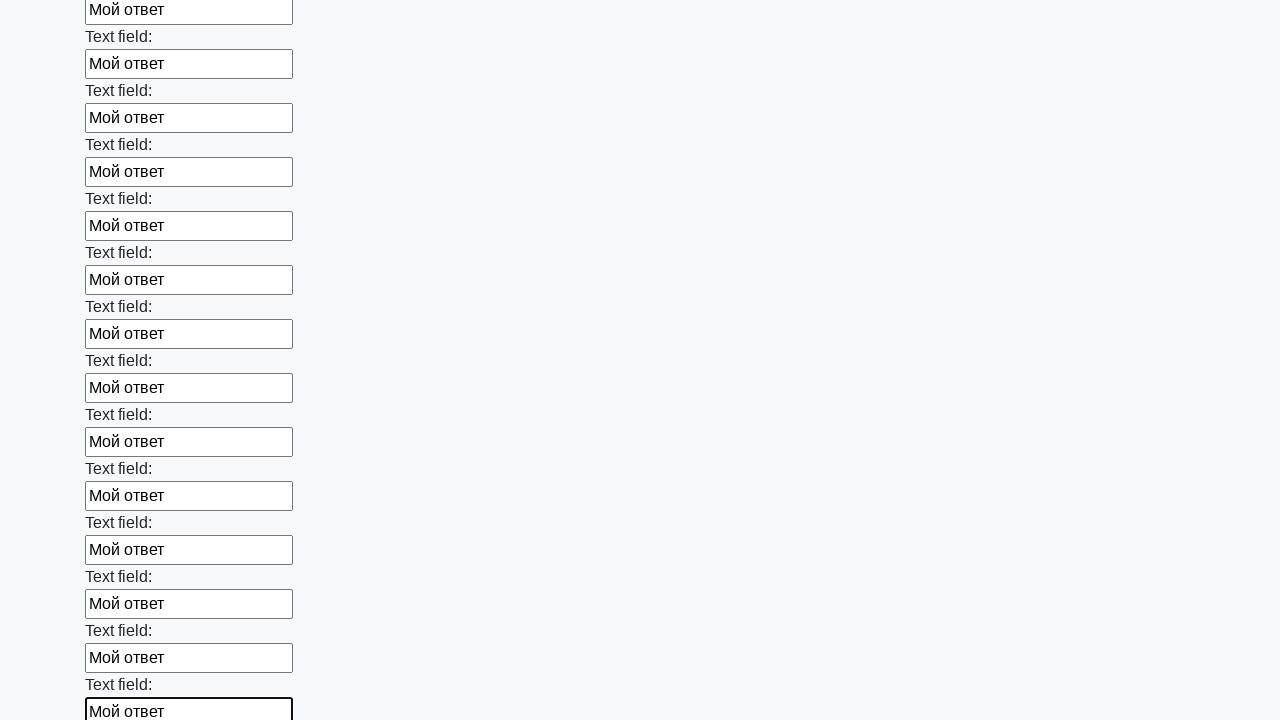

Filled an input field with 'Мой ответ'
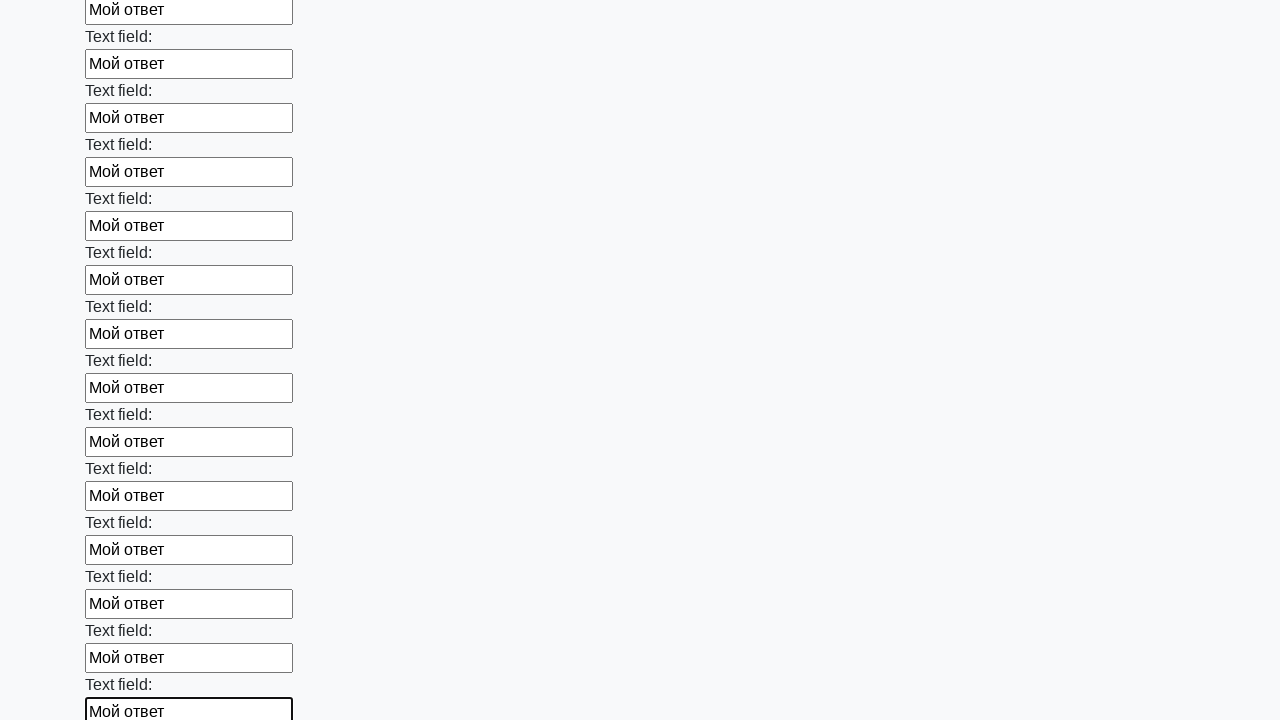

Filled an input field with 'Мой ответ'
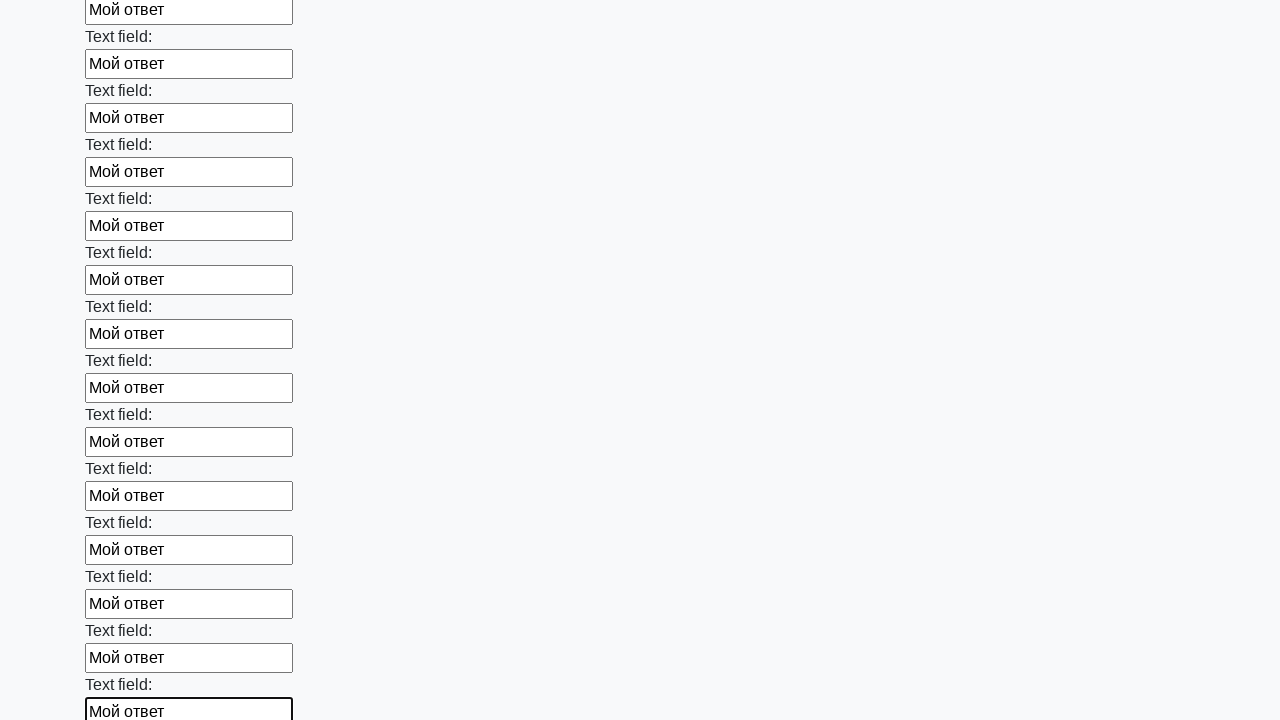

Filled an input field with 'Мой ответ'
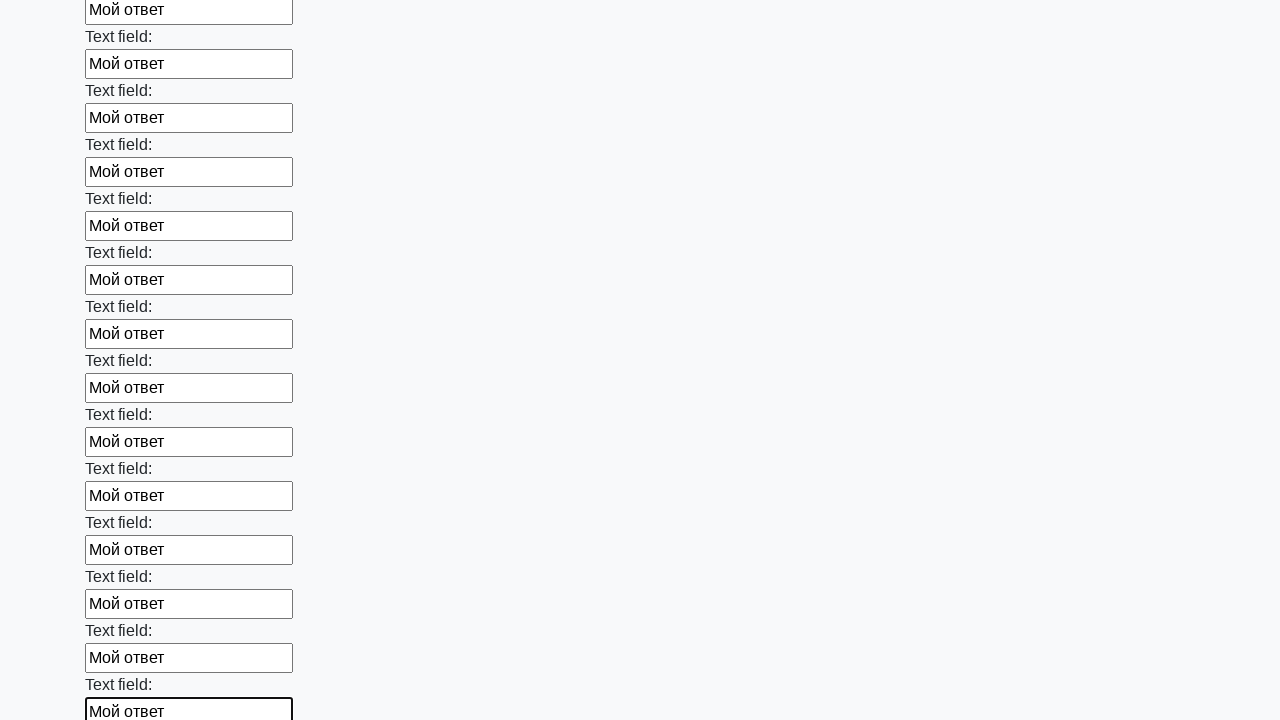

Filled an input field with 'Мой ответ'
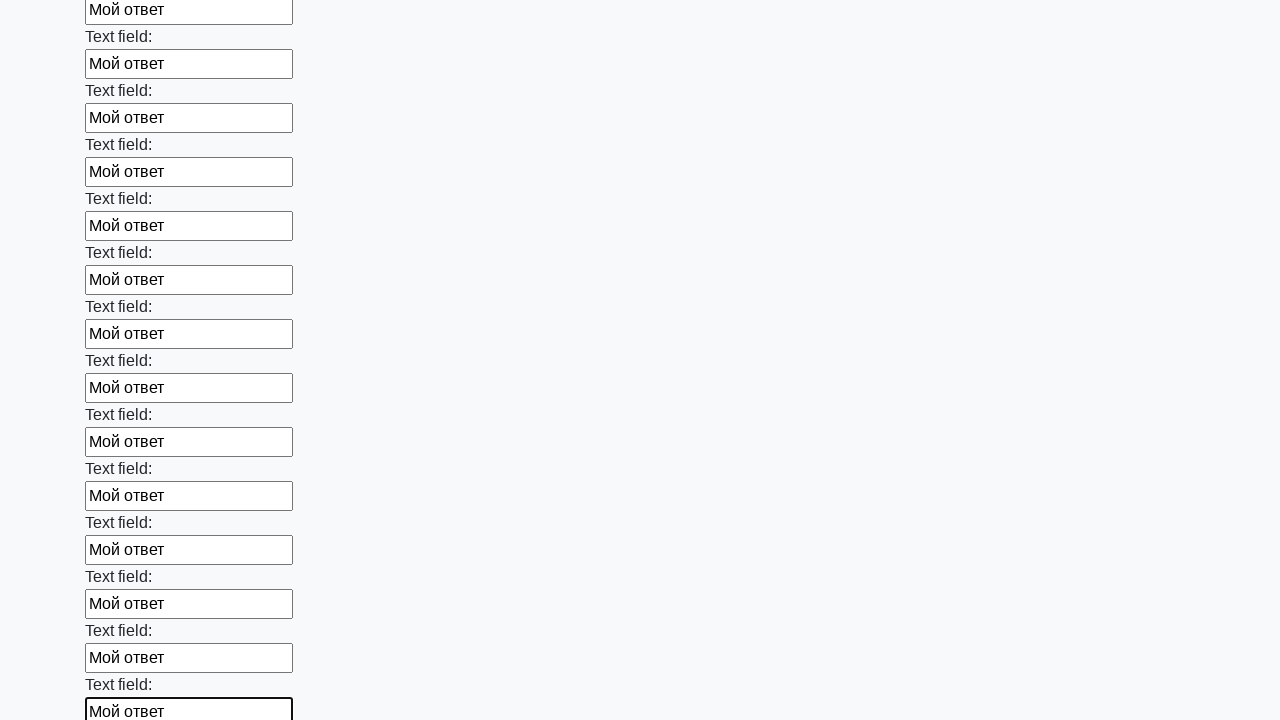

Filled an input field with 'Мой ответ'
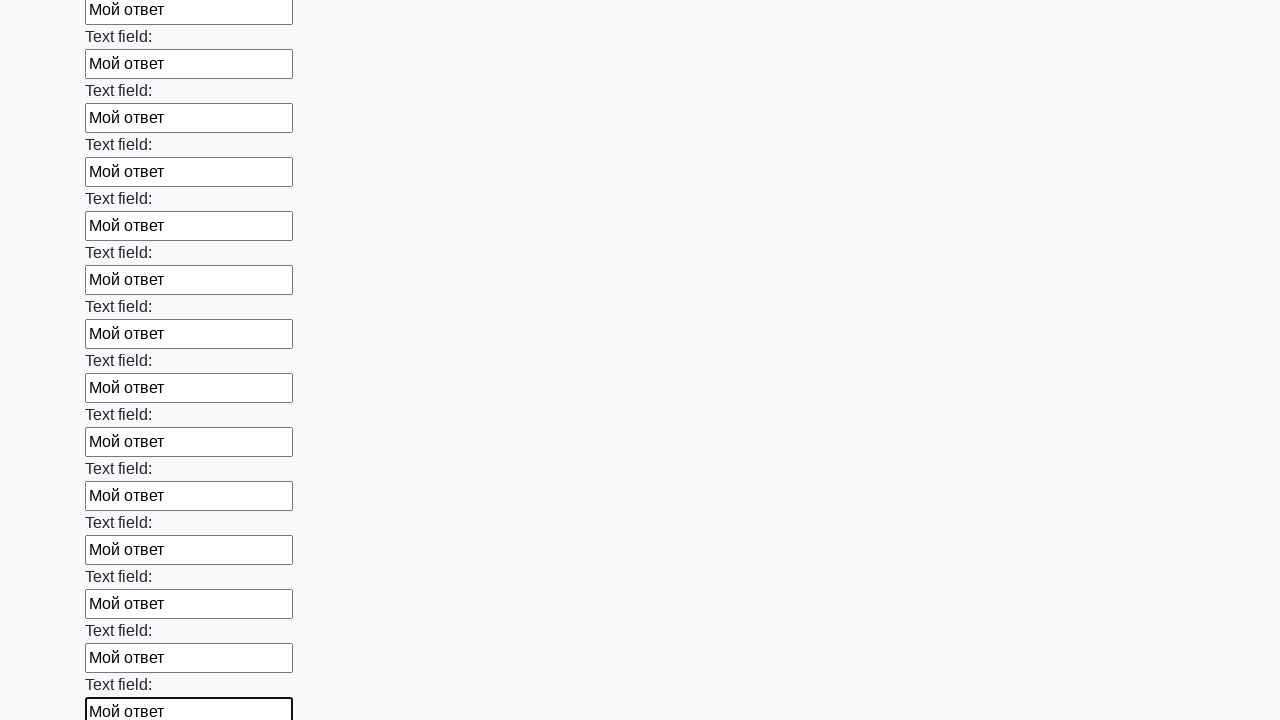

Filled an input field with 'Мой ответ'
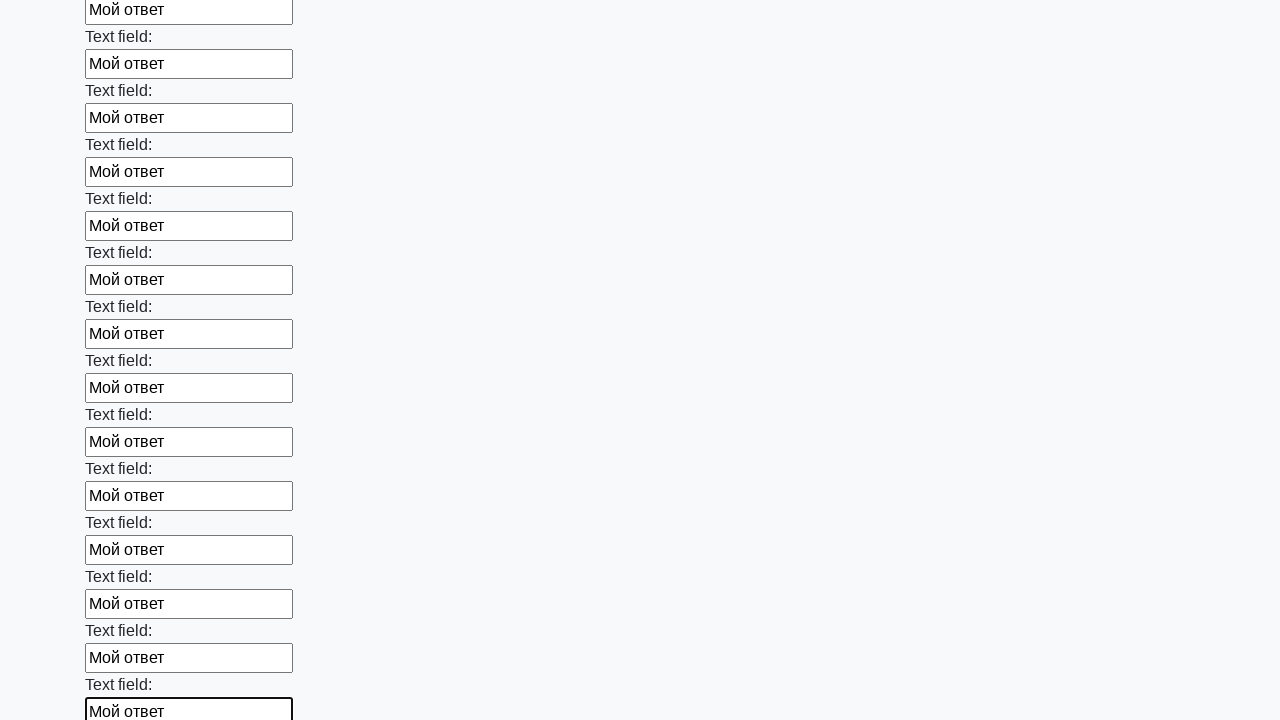

Filled an input field with 'Мой ответ'
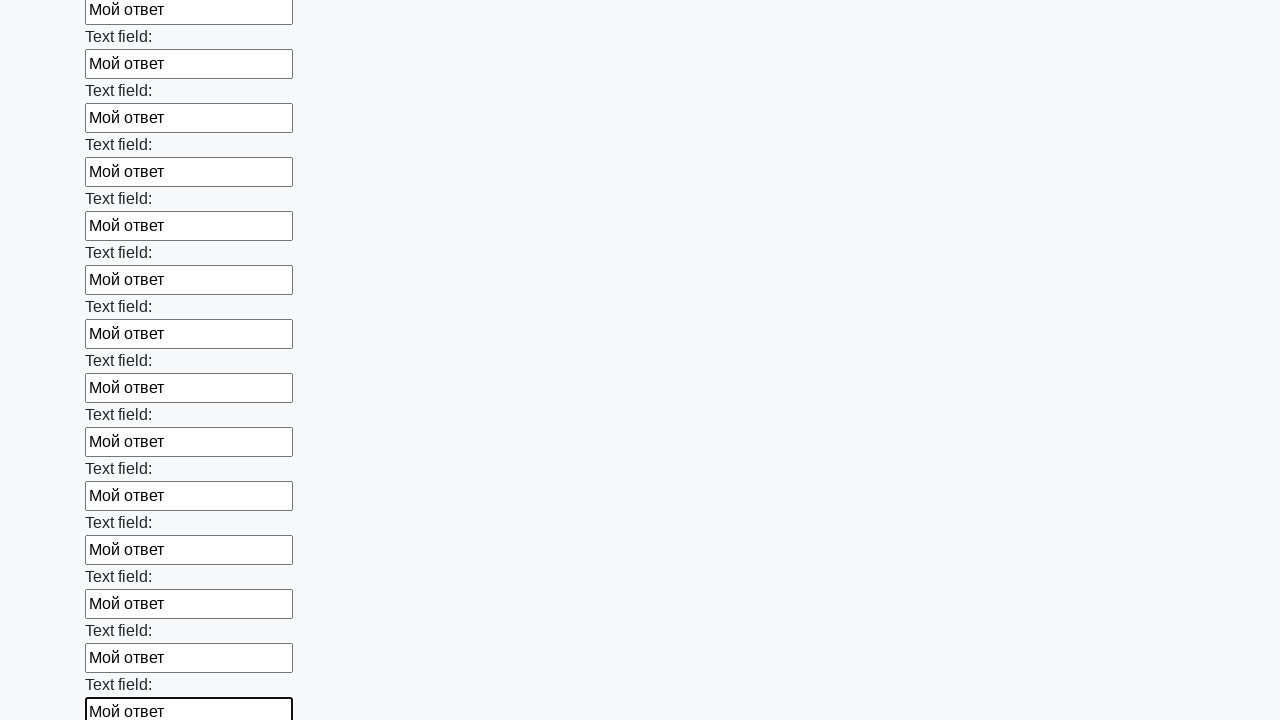

Filled an input field with 'Мой ответ'
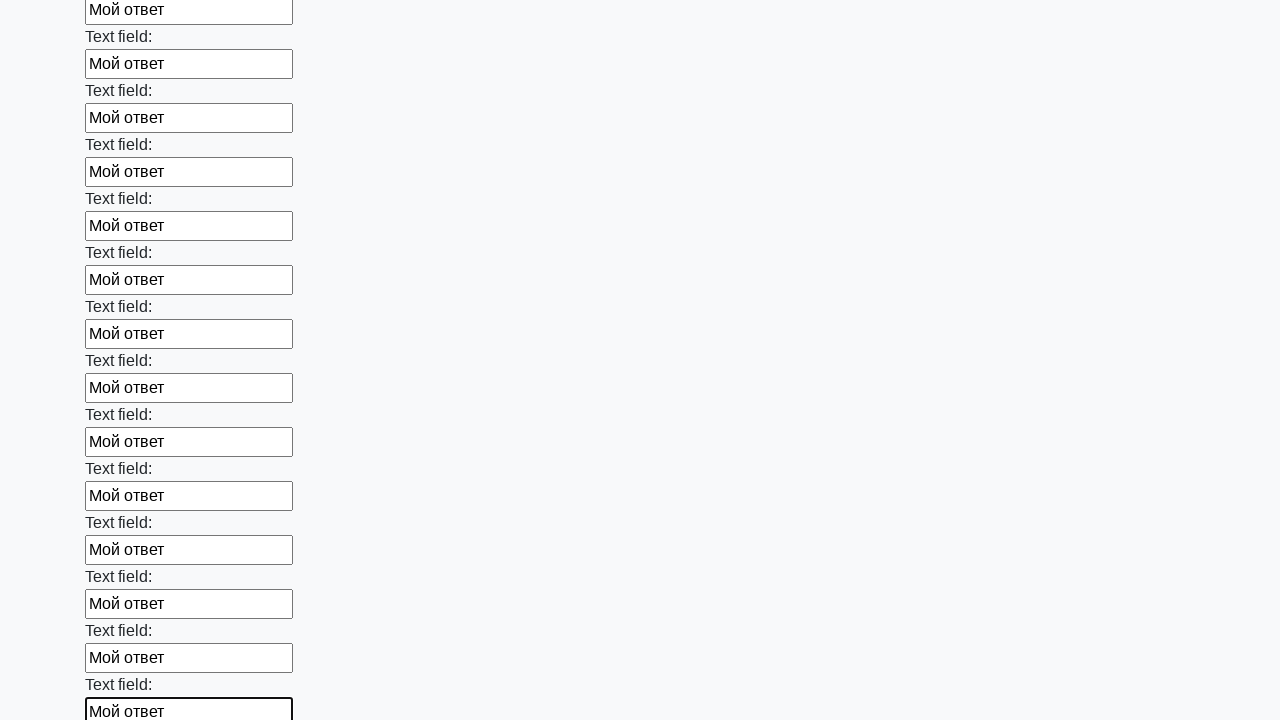

Filled an input field with 'Мой ответ'
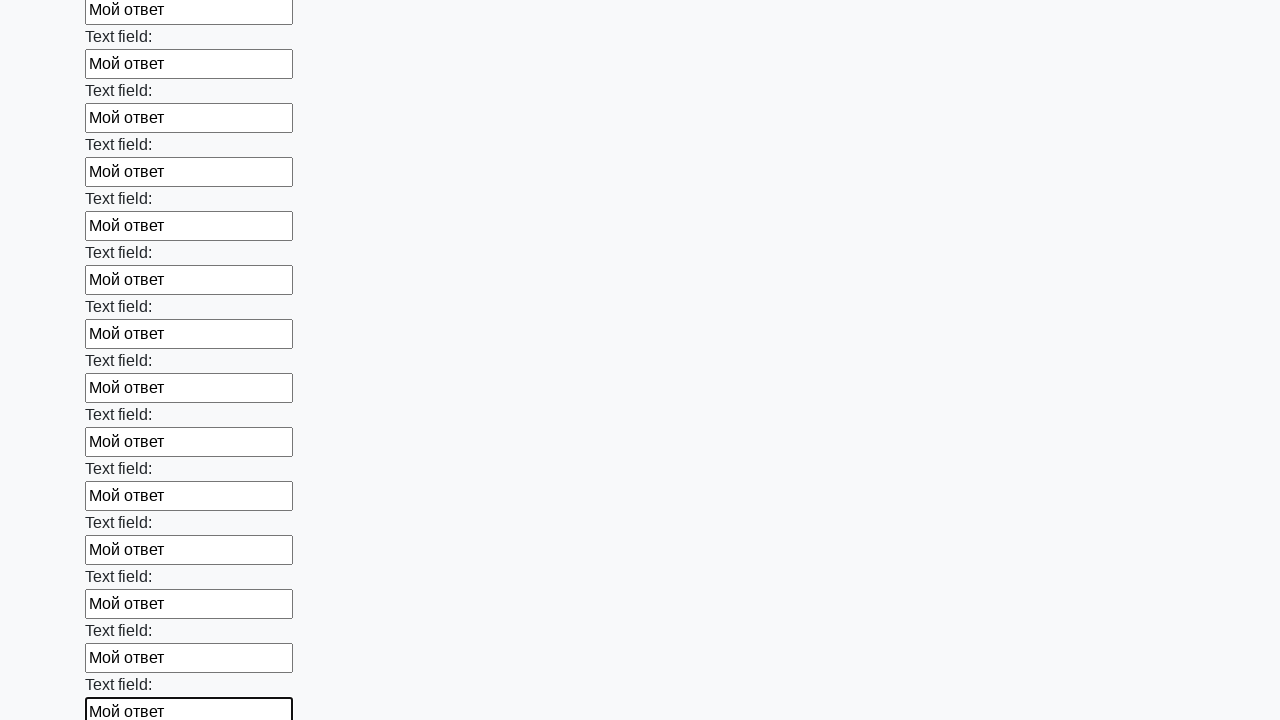

Filled an input field with 'Мой ответ'
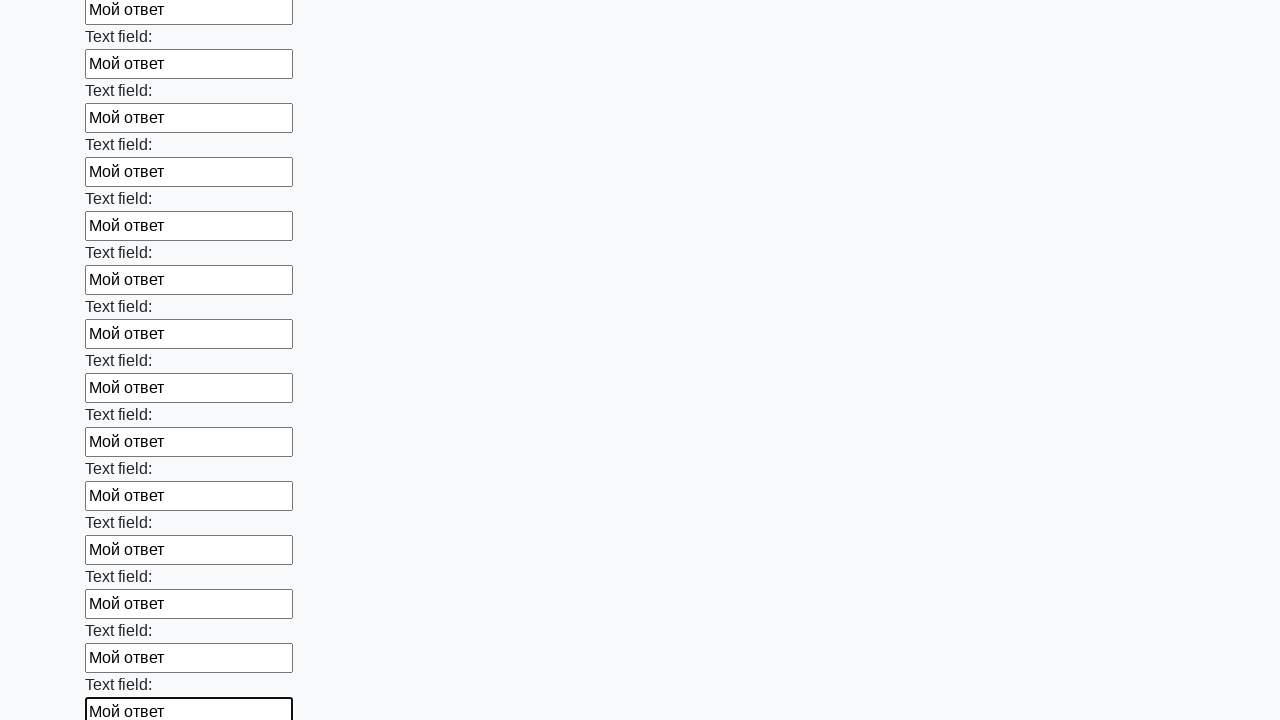

Filled an input field with 'Мой ответ'
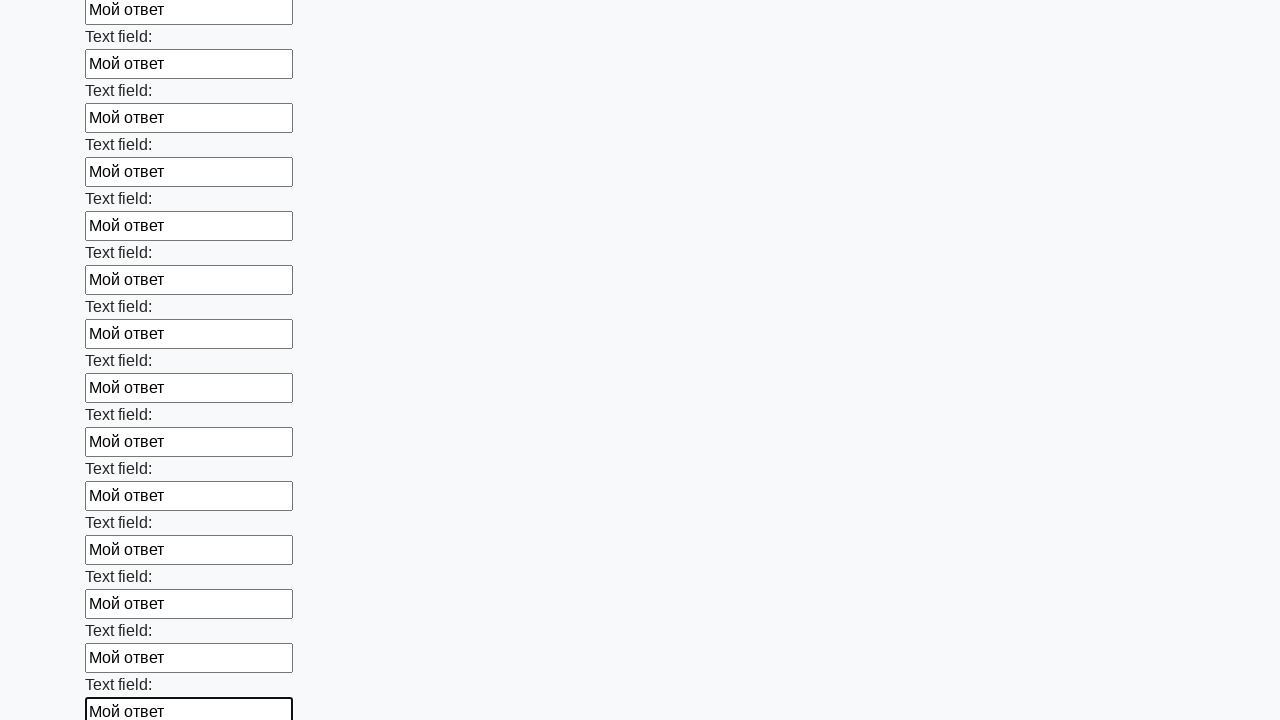

Filled an input field with 'Мой ответ'
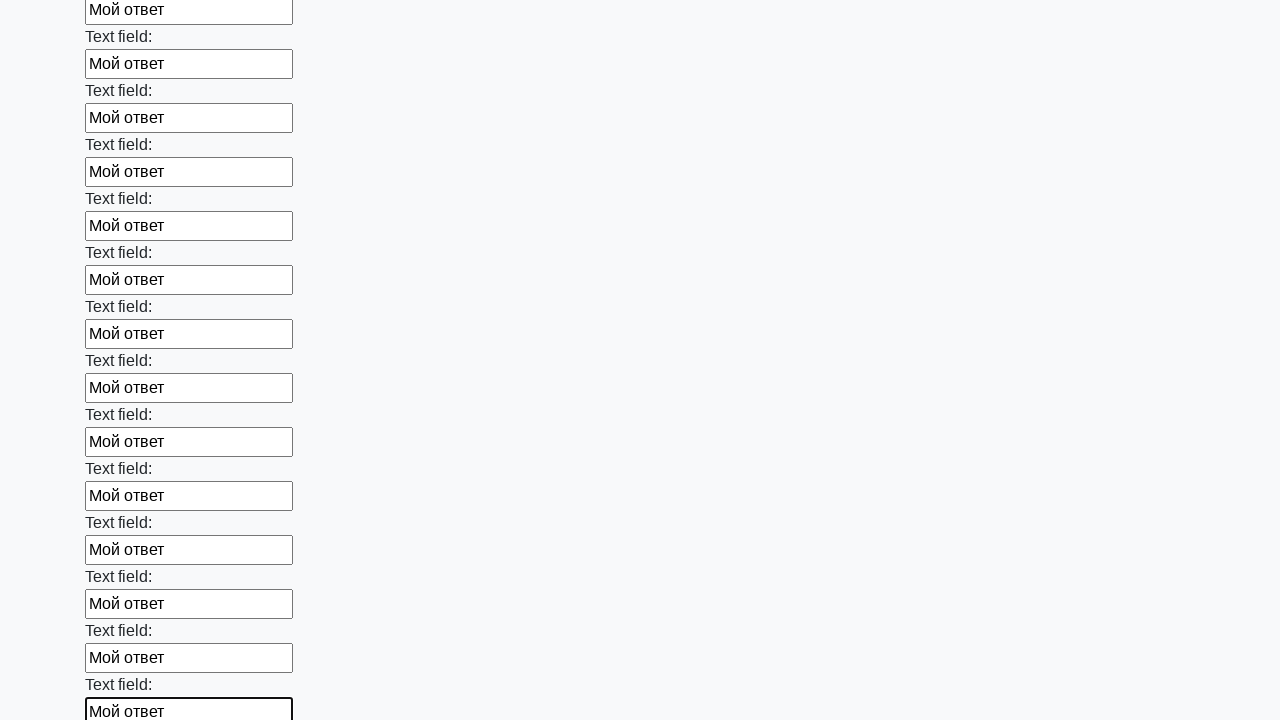

Filled an input field with 'Мой ответ'
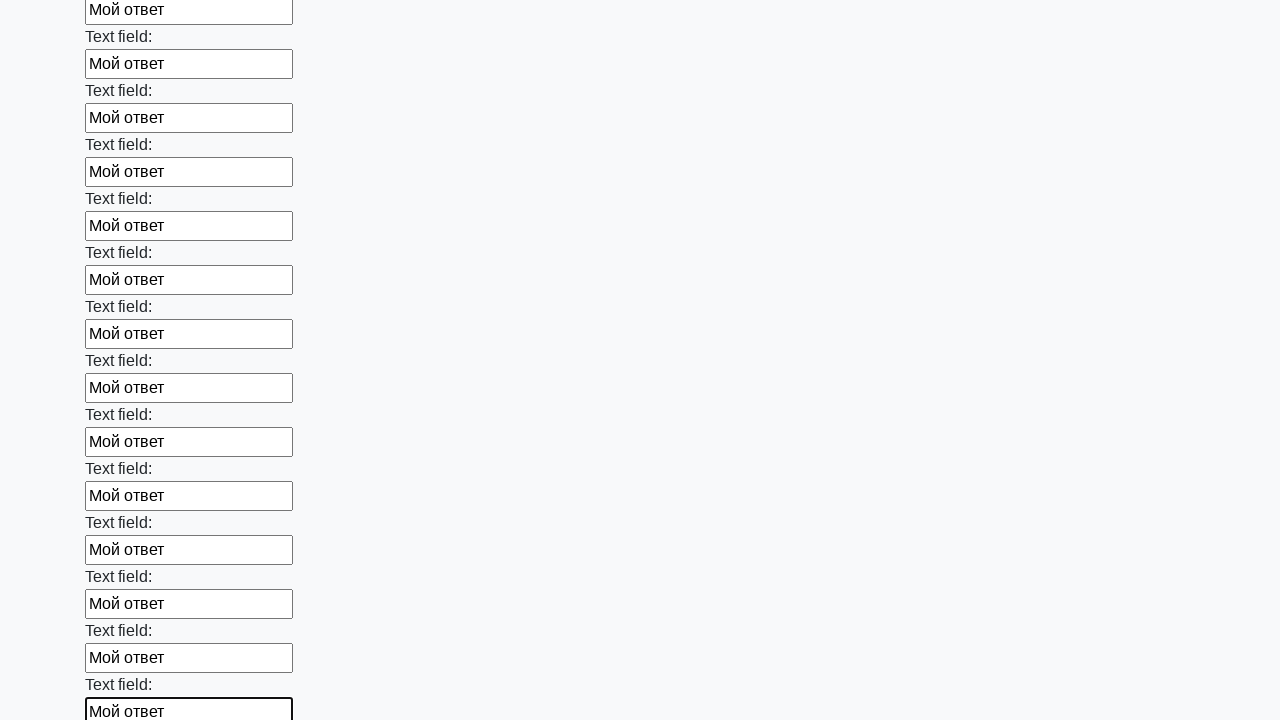

Filled an input field with 'Мой ответ'
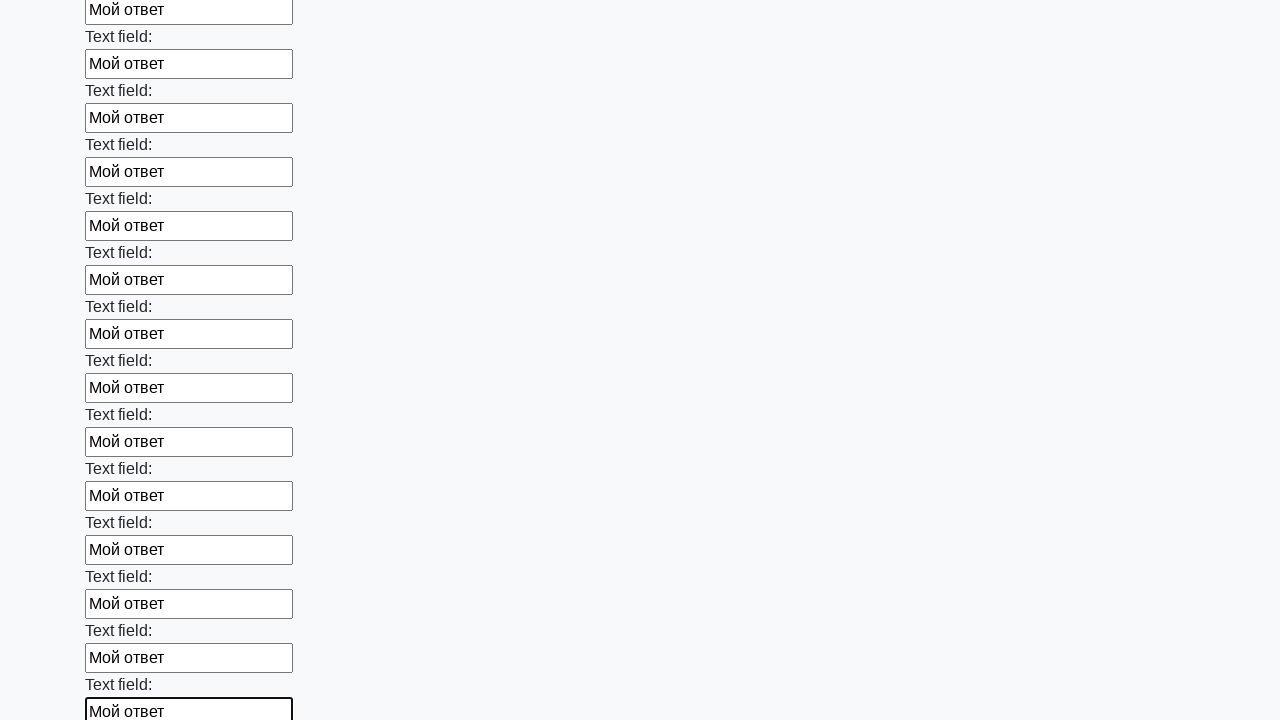

Filled an input field with 'Мой ответ'
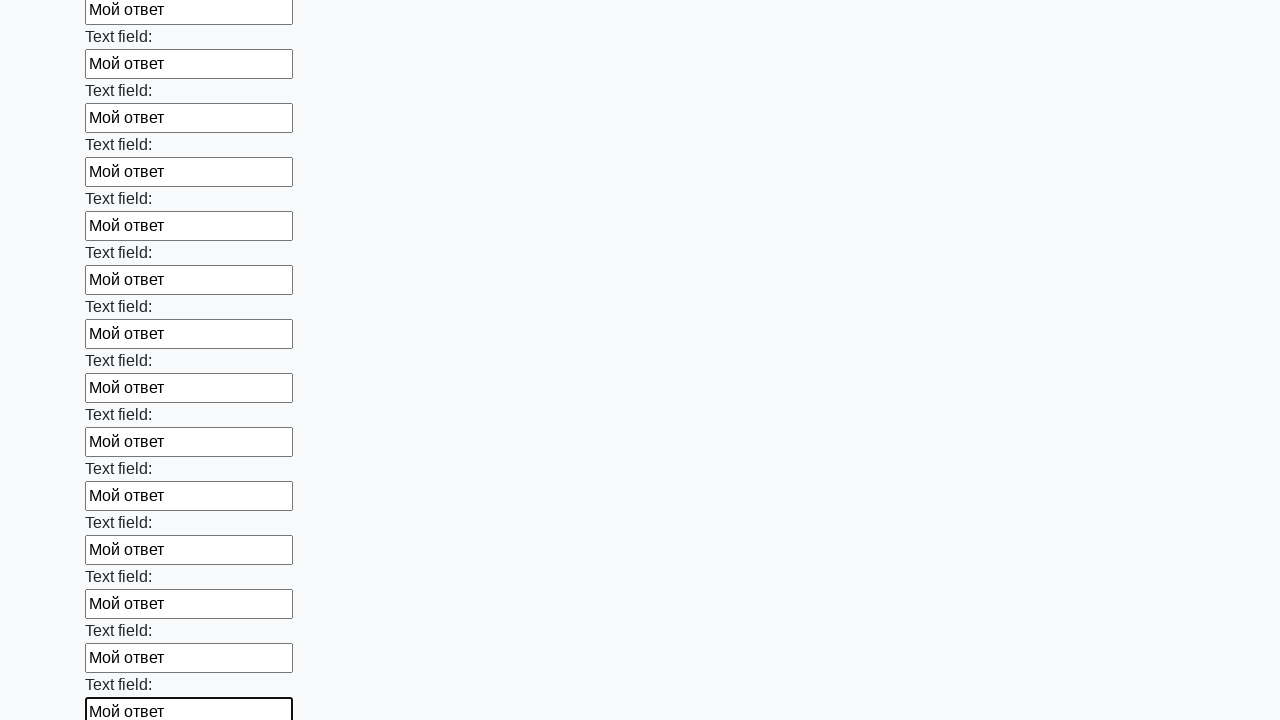

Filled an input field with 'Мой ответ'
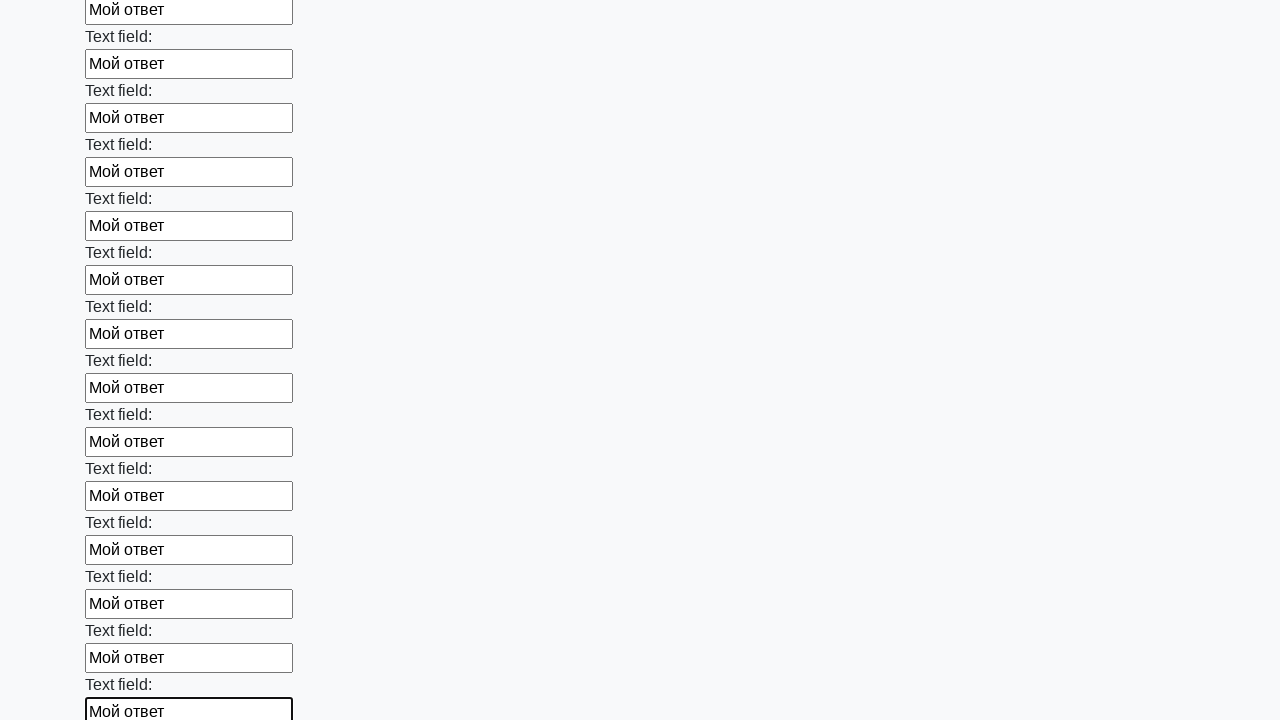

Filled an input field with 'Мой ответ'
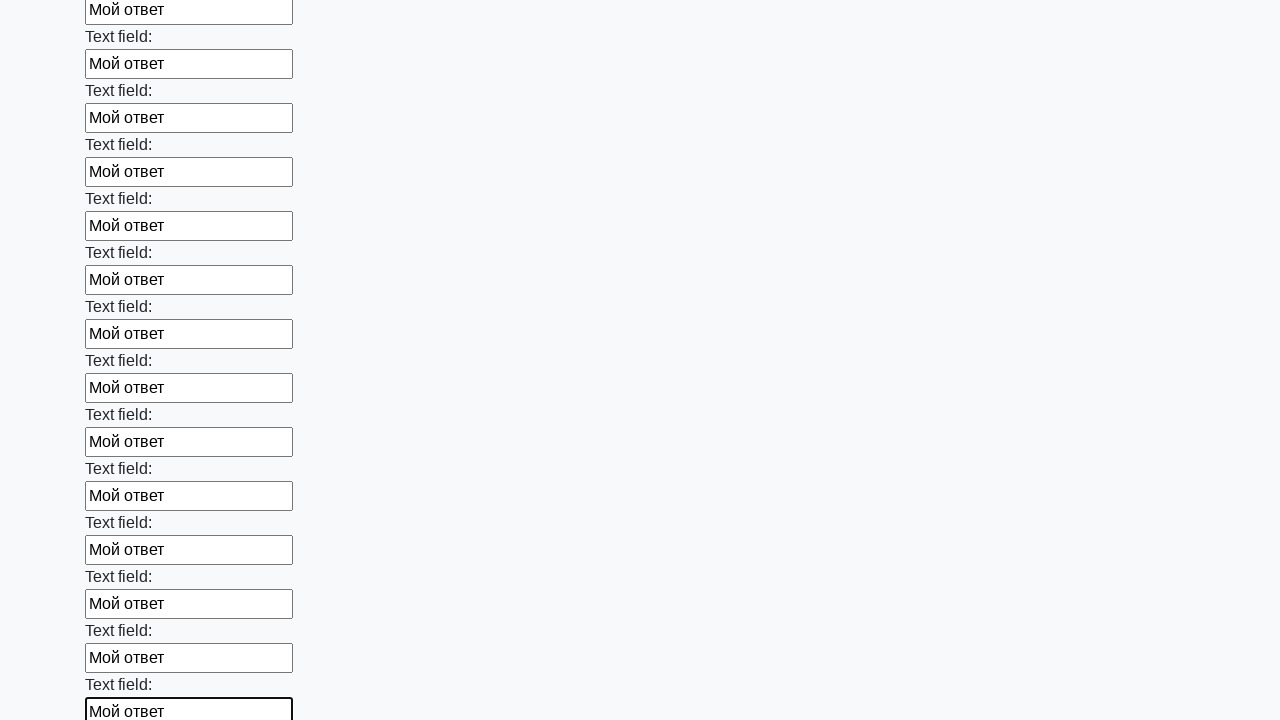

Filled an input field with 'Мой ответ'
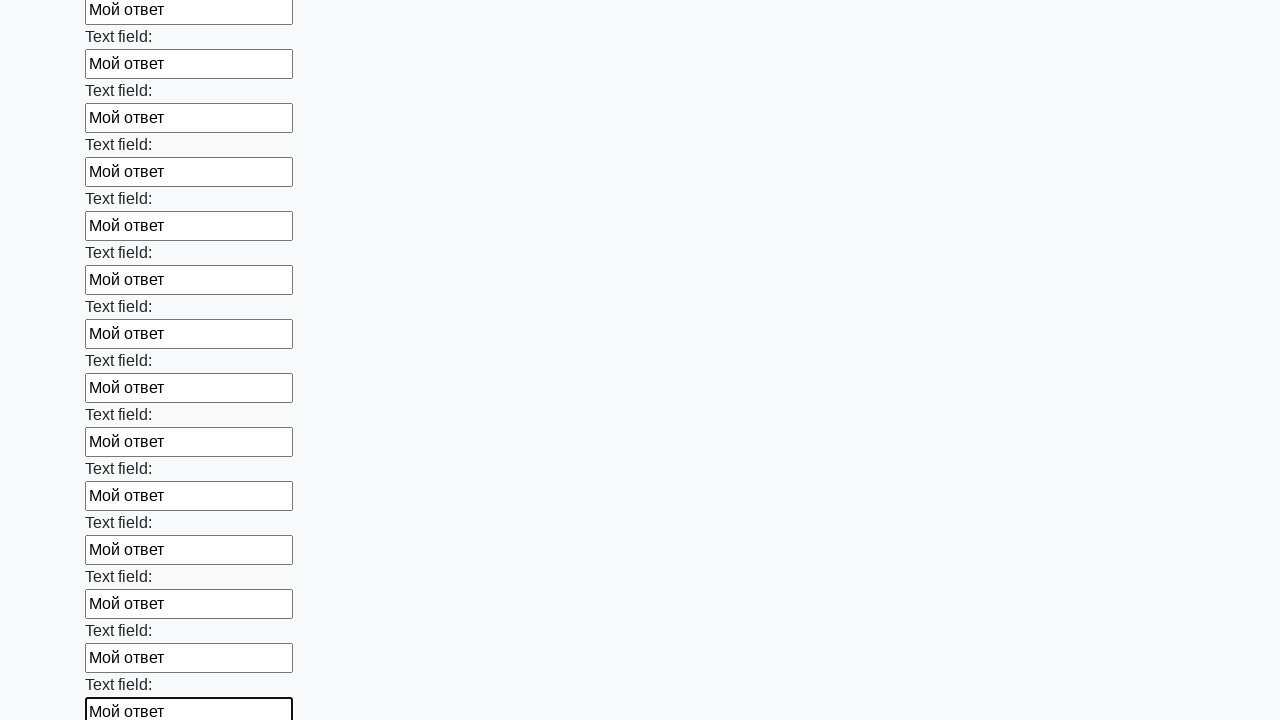

Filled an input field with 'Мой ответ'
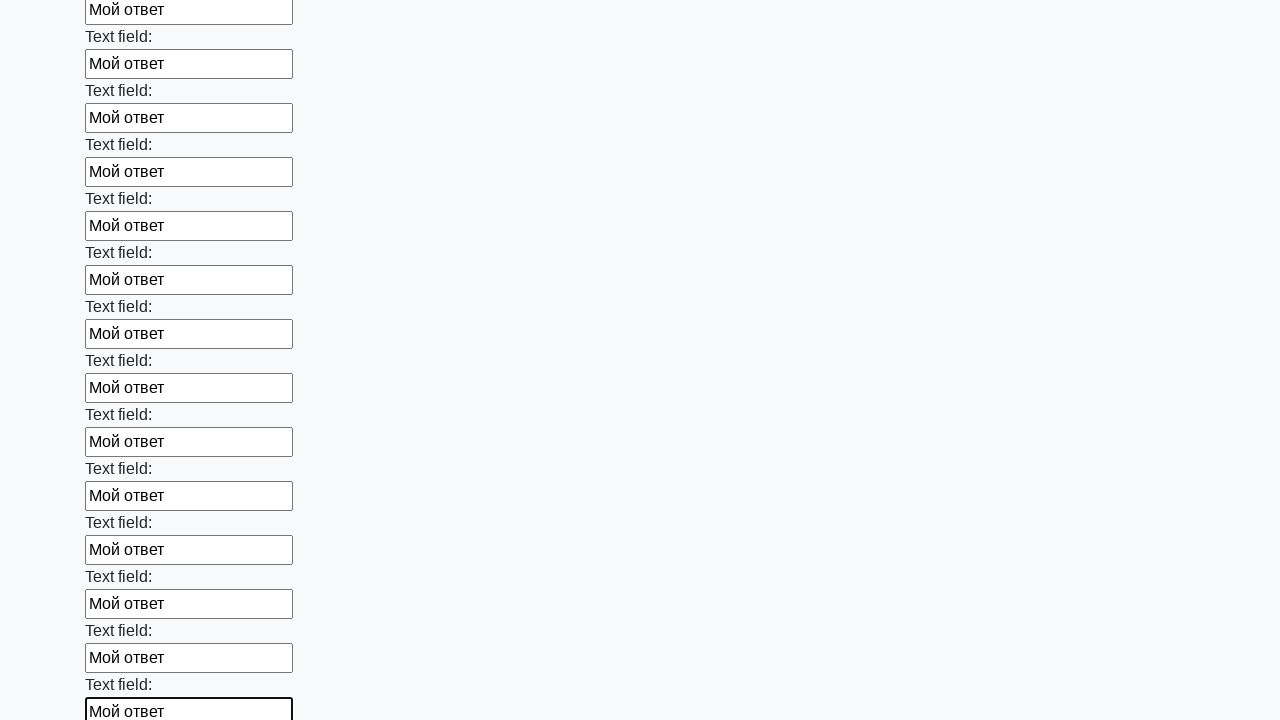

Filled an input field with 'Мой ответ'
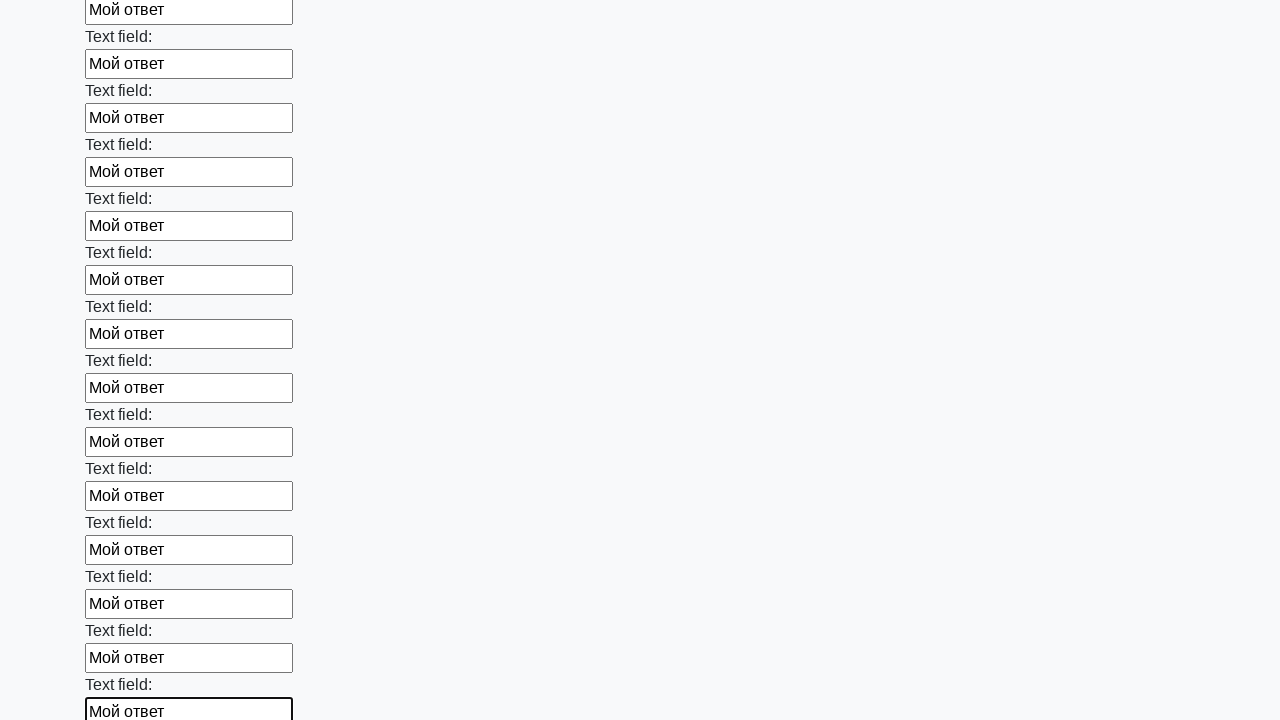

Filled an input field with 'Мой ответ'
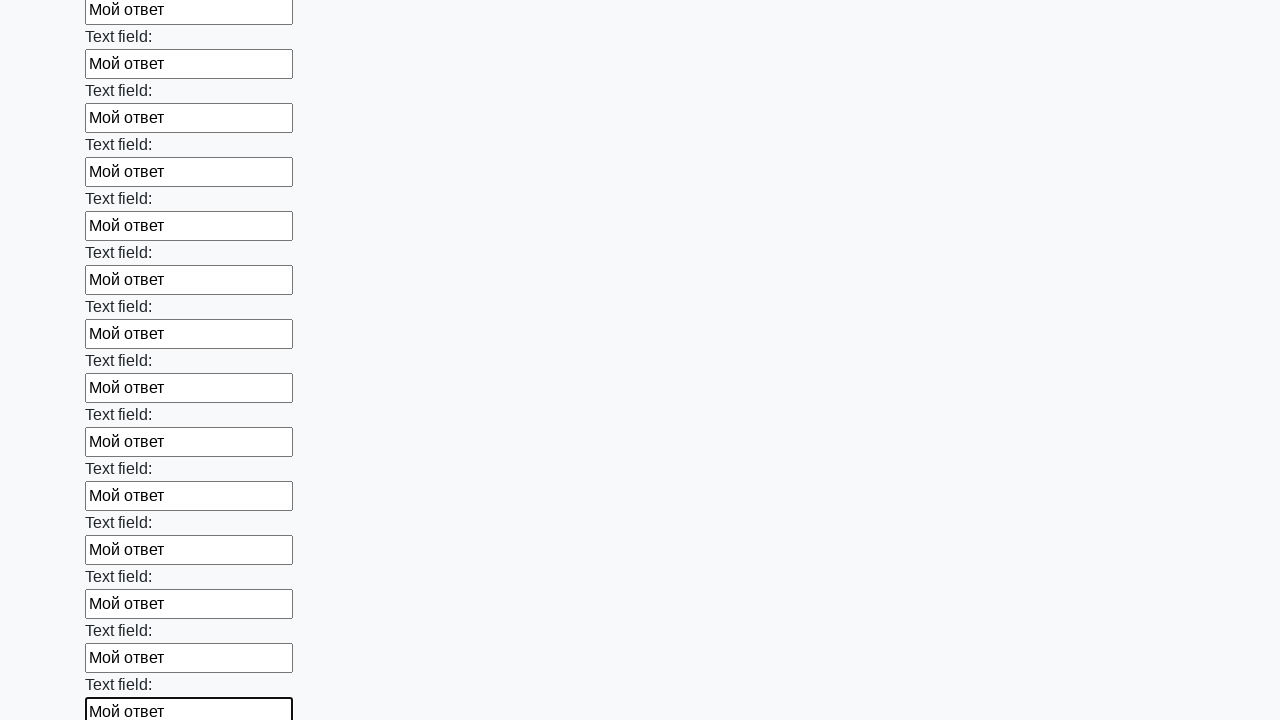

Filled an input field with 'Мой ответ'
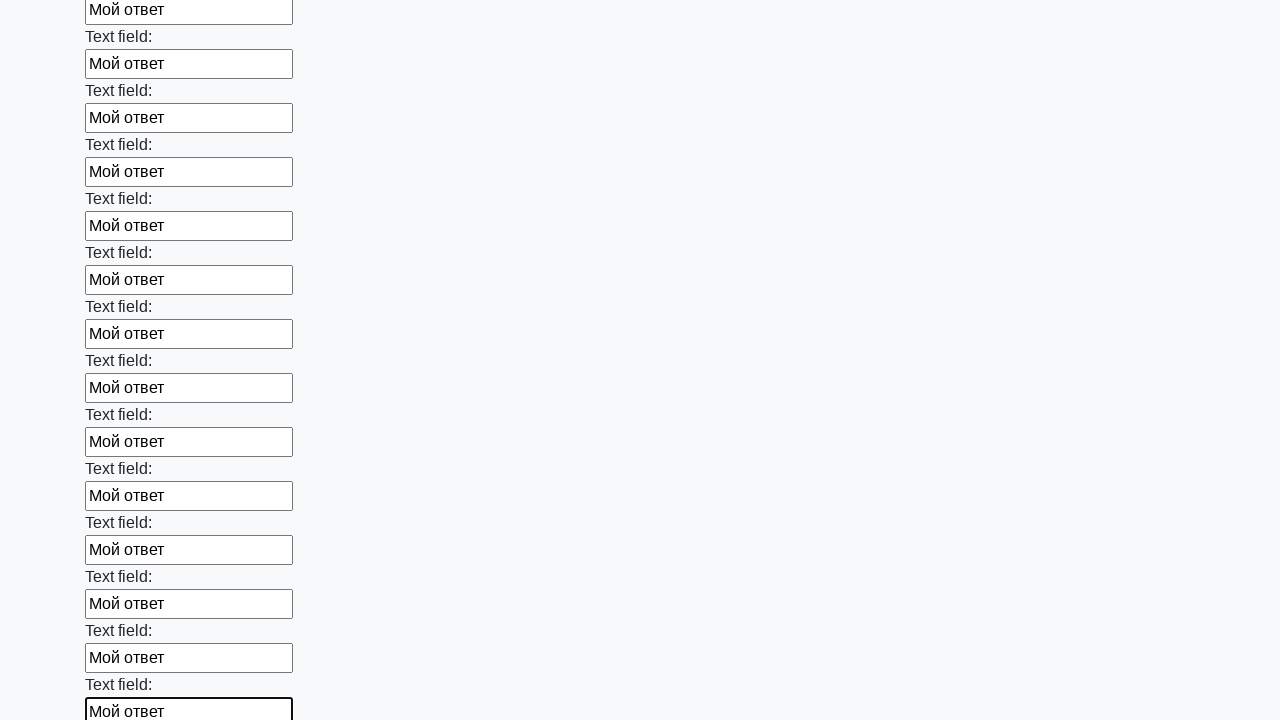

Filled an input field with 'Мой ответ'
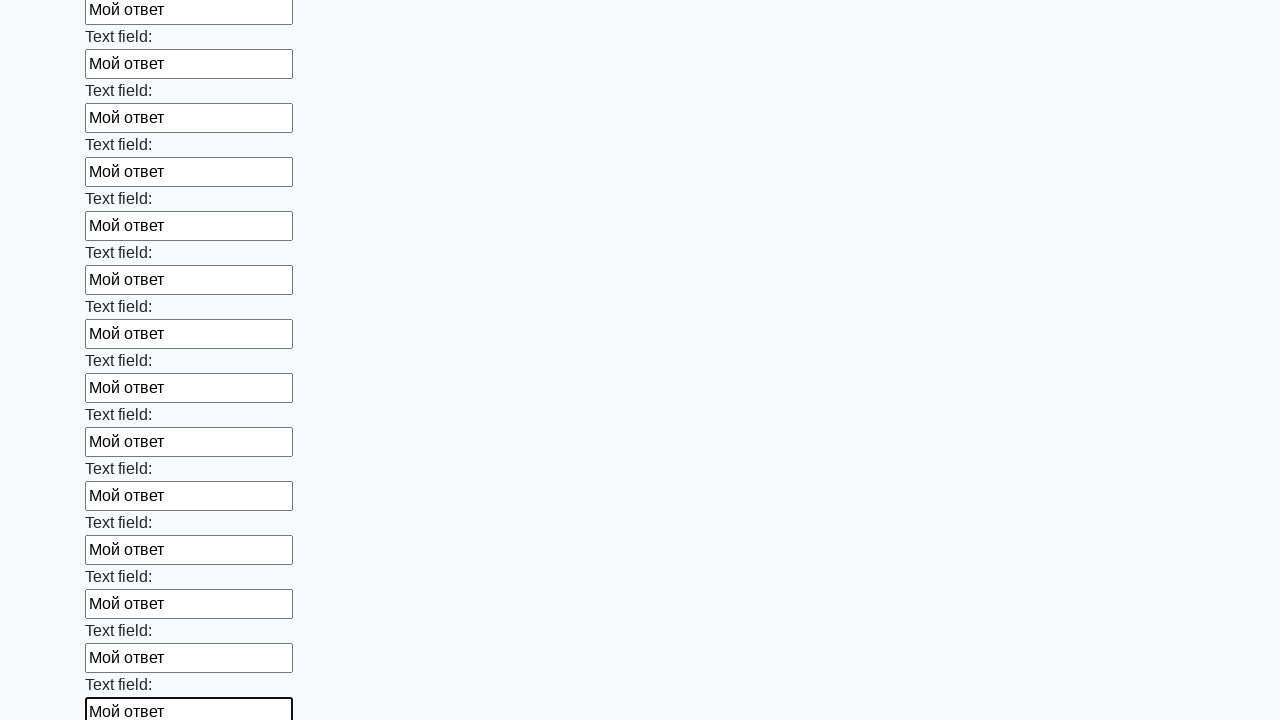

Filled an input field with 'Мой ответ'
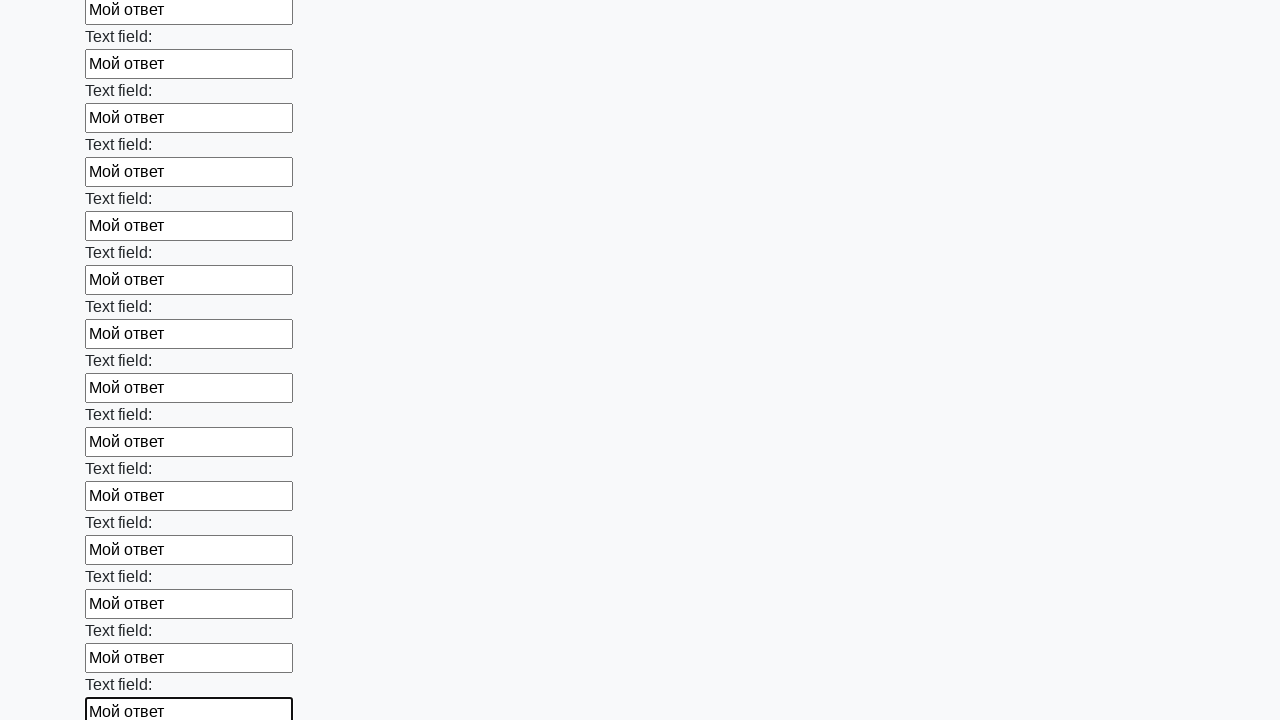

Filled an input field with 'Мой ответ'
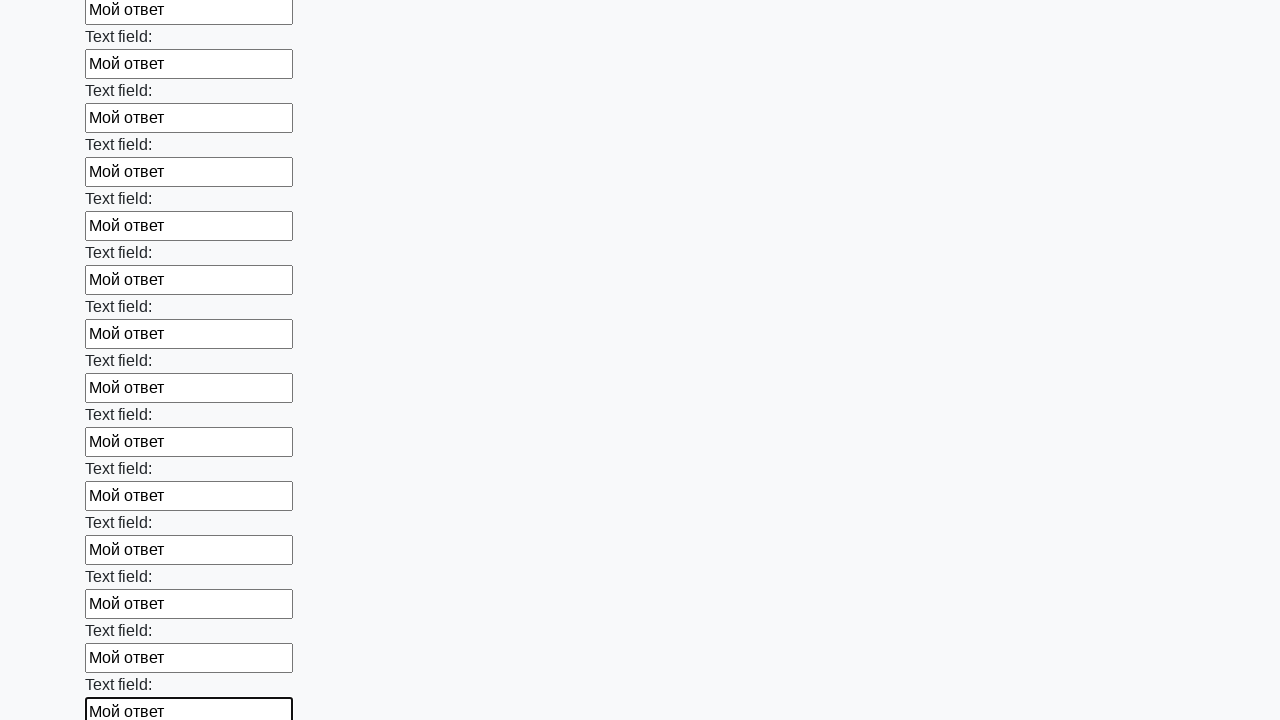

Filled an input field with 'Мой ответ'
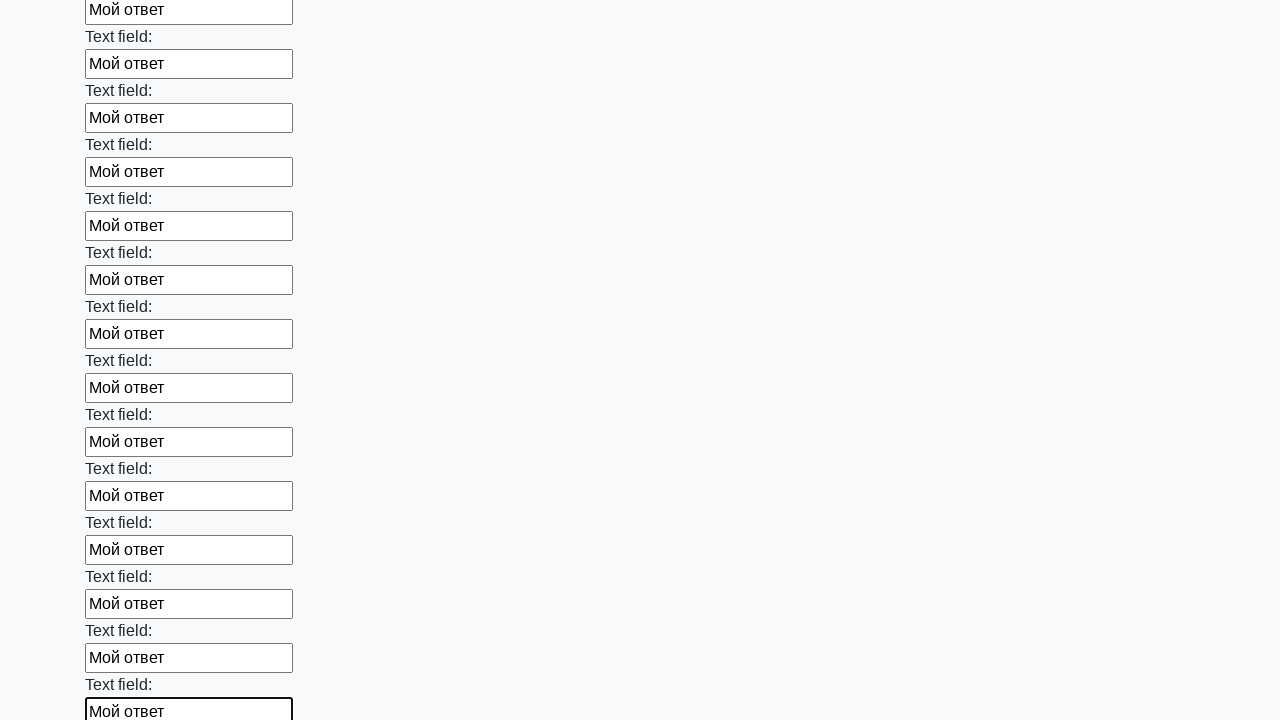

Filled an input field with 'Мой ответ'
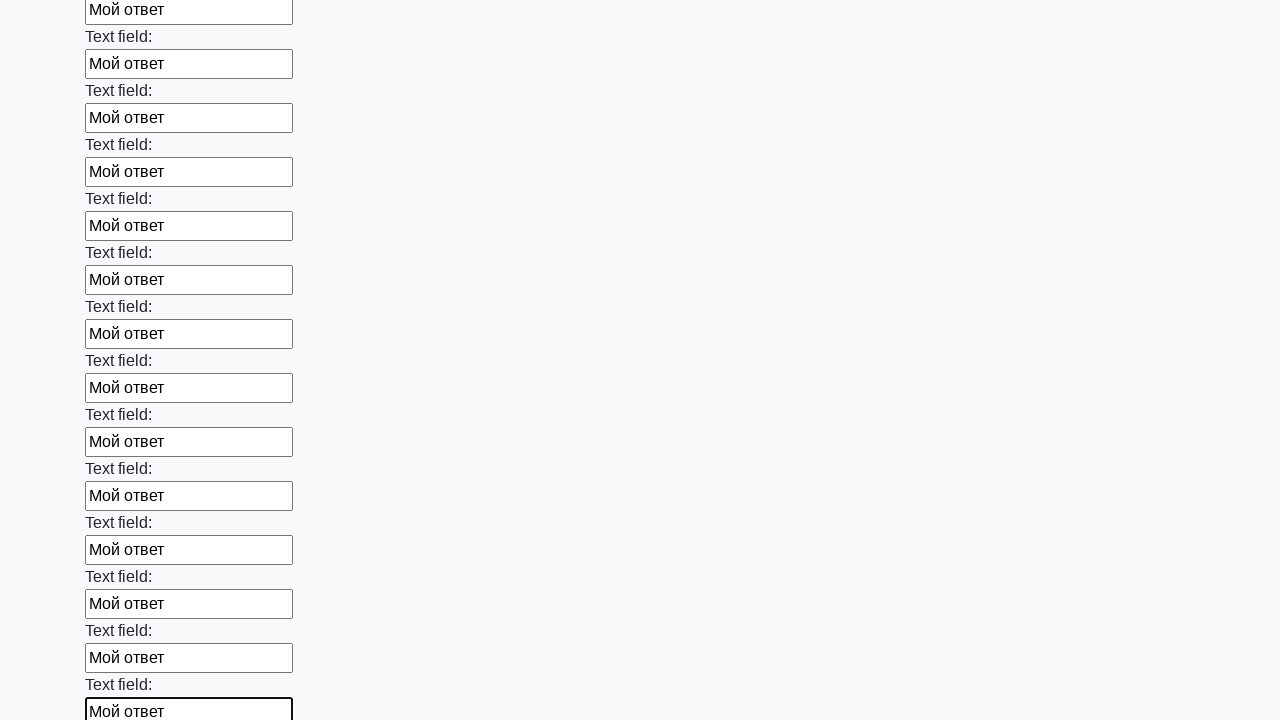

Filled an input field with 'Мой ответ'
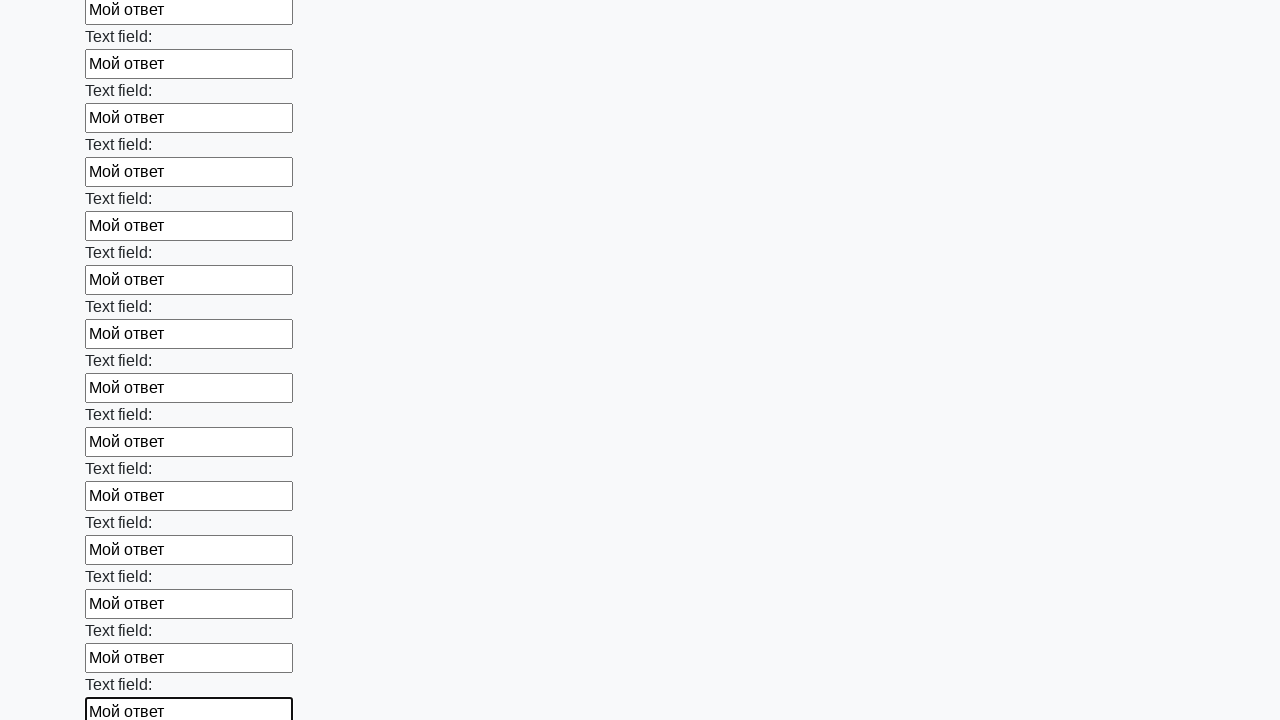

Filled an input field with 'Мой ответ'
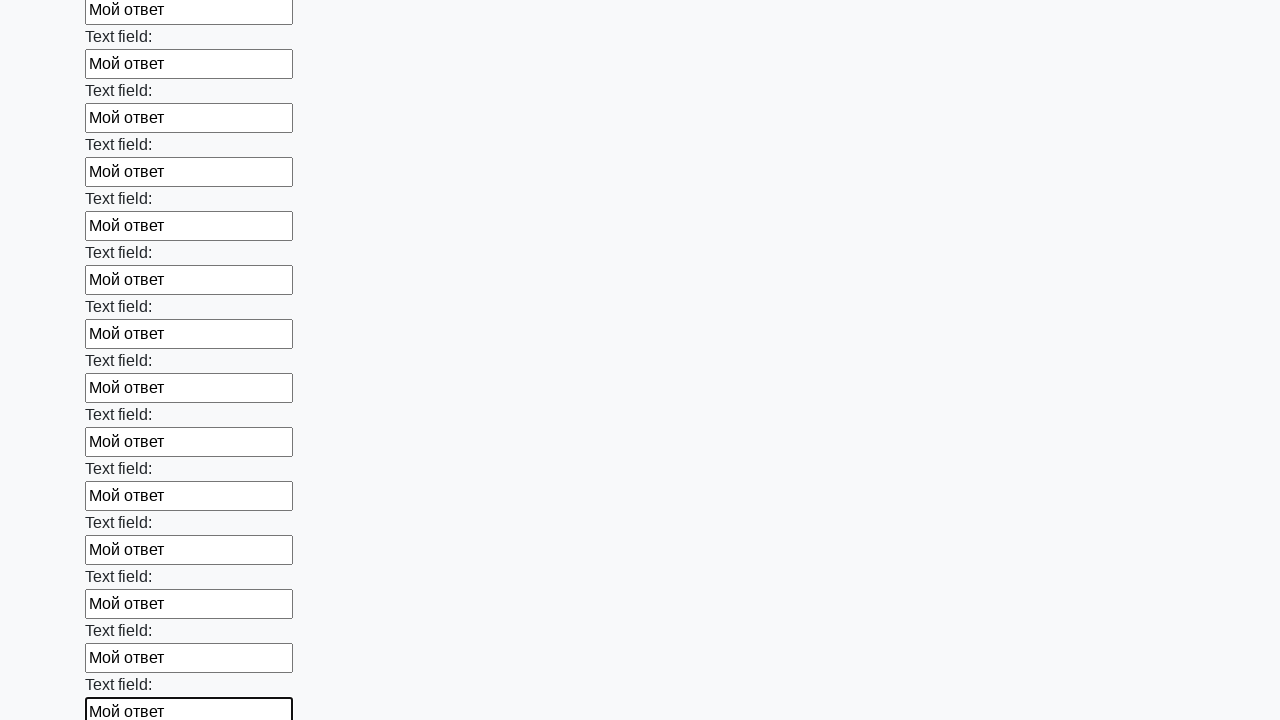

Filled an input field with 'Мой ответ'
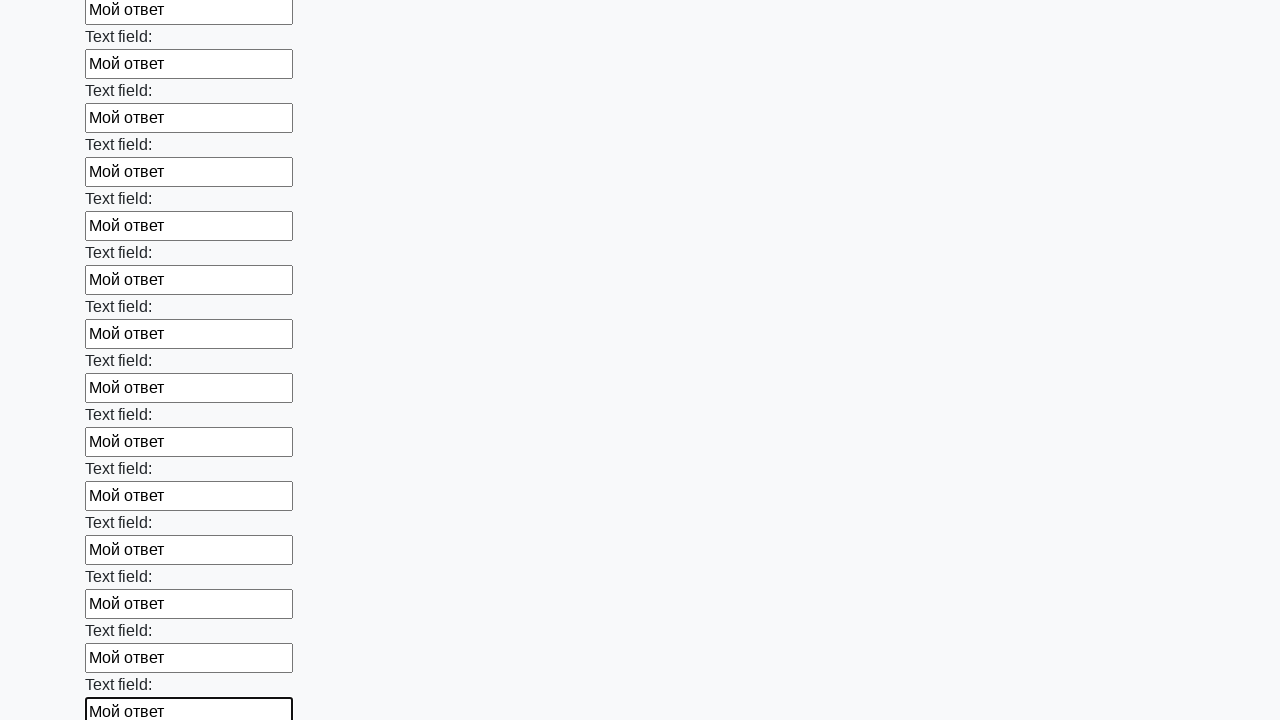

Filled an input field with 'Мой ответ'
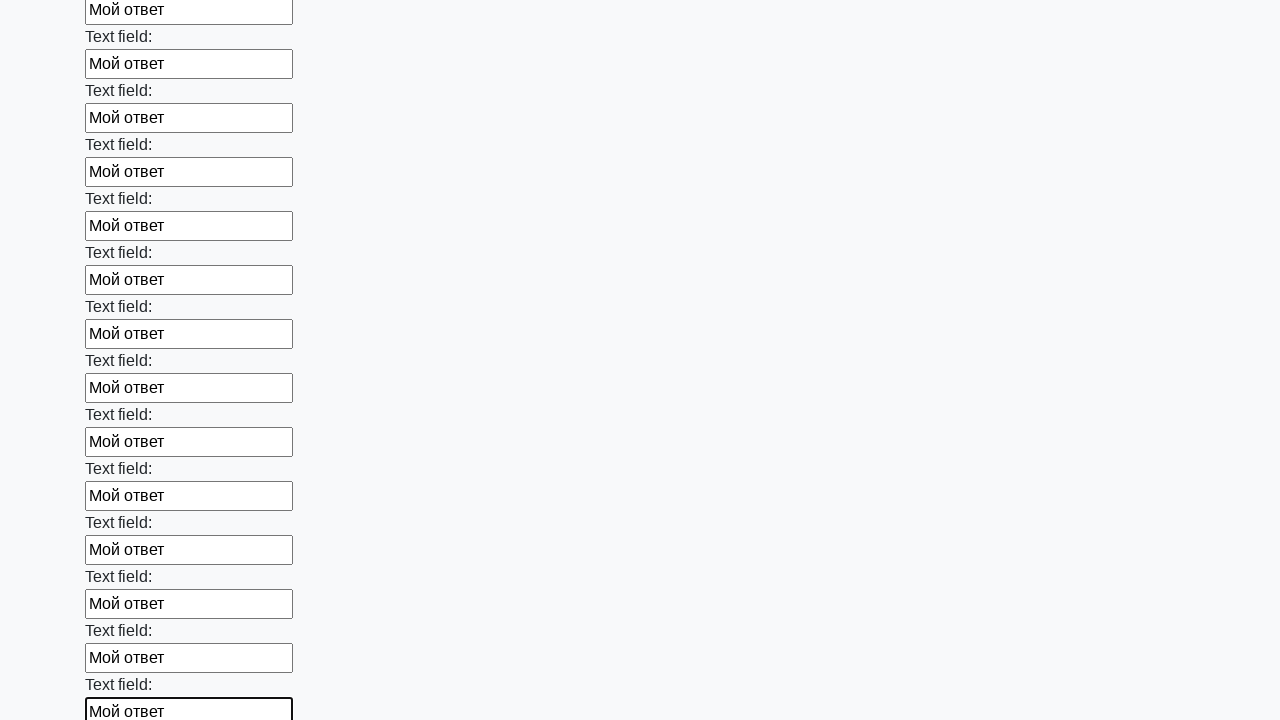

Filled an input field with 'Мой ответ'
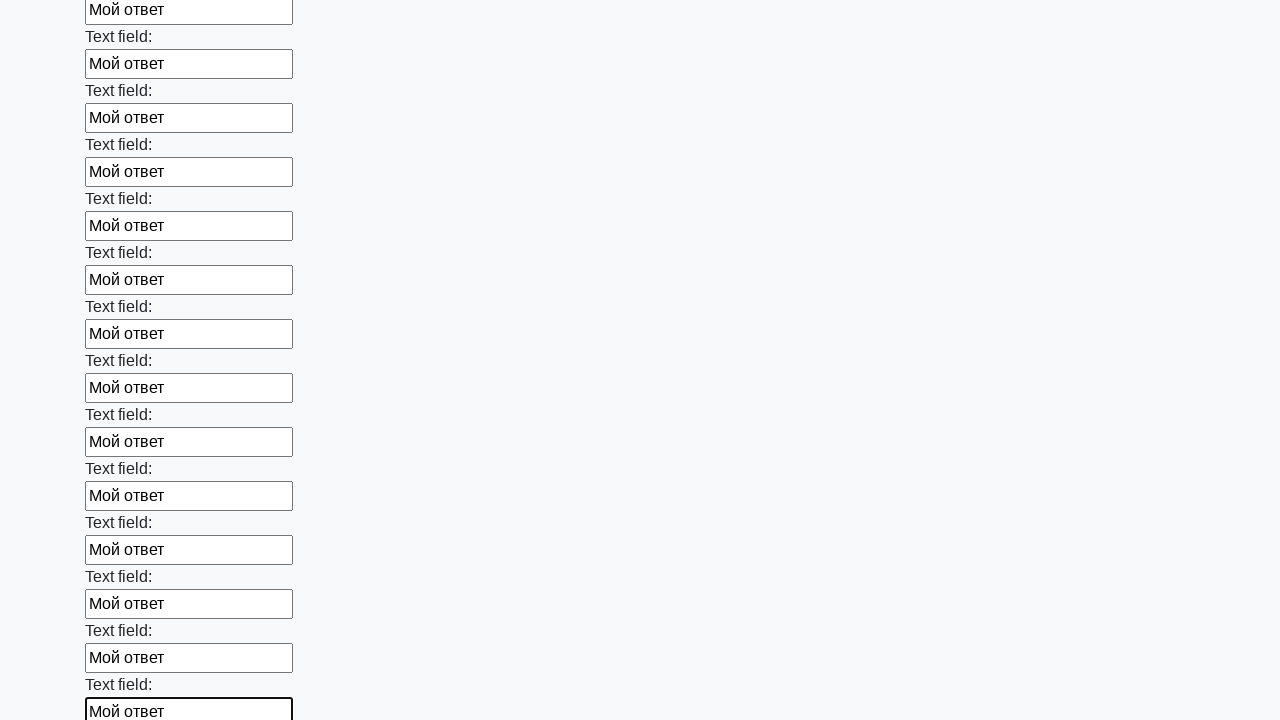

Filled an input field with 'Мой ответ'
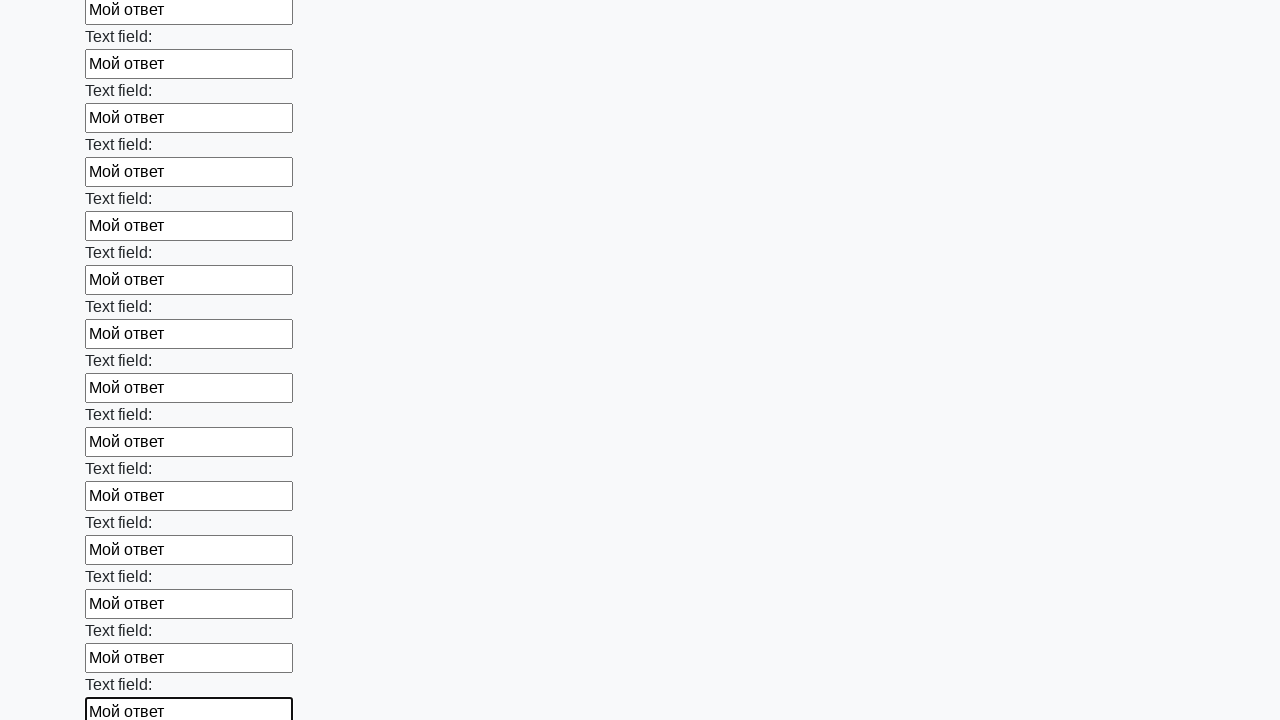

Filled an input field with 'Мой ответ'
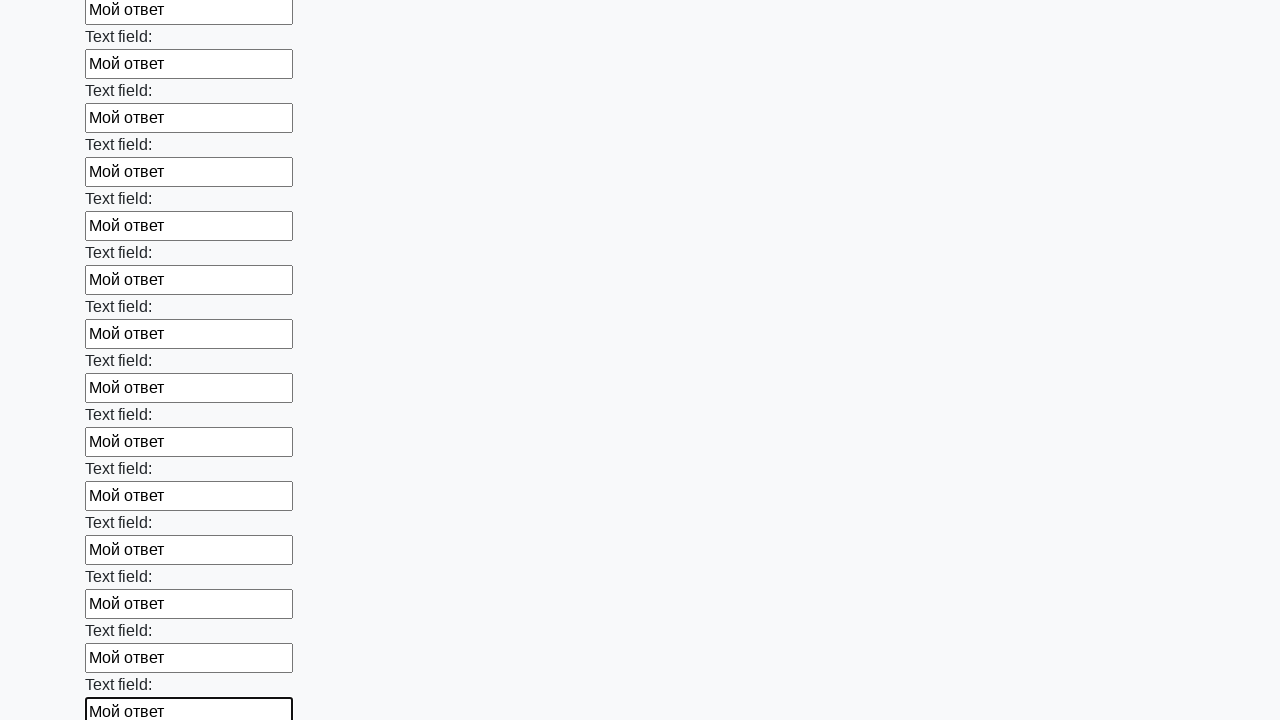

Filled an input field with 'Мой ответ'
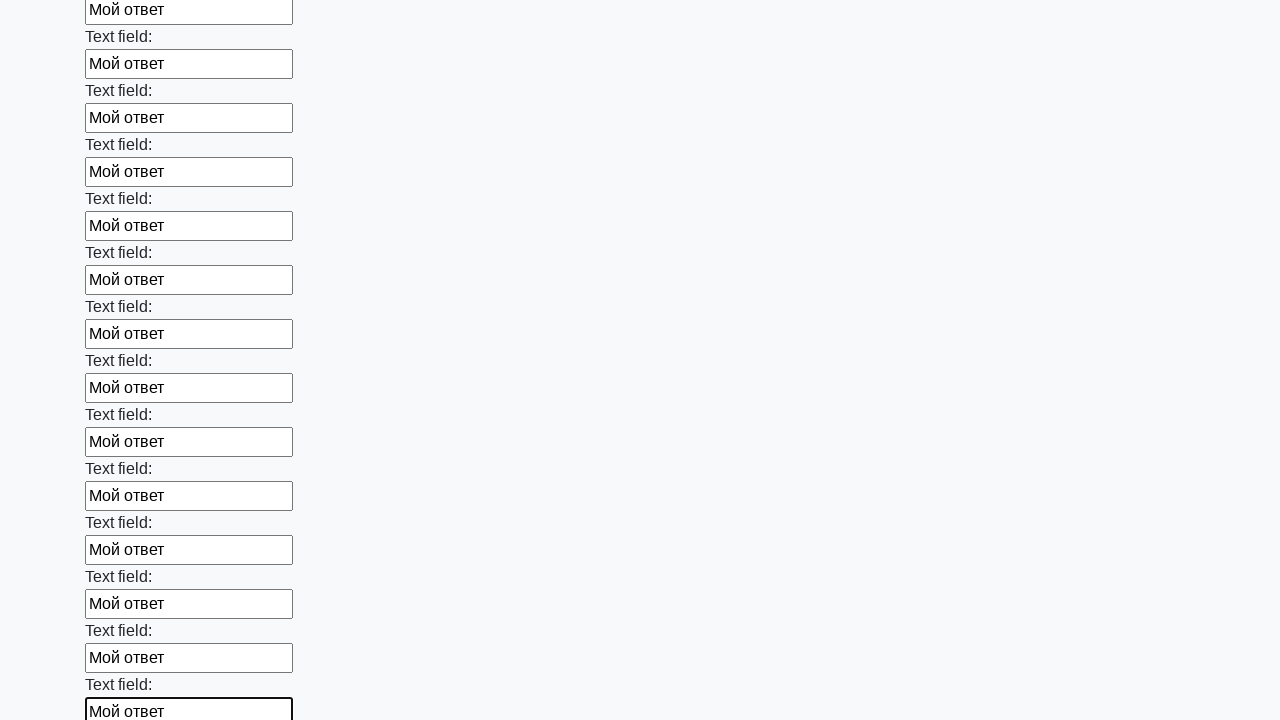

Filled an input field with 'Мой ответ'
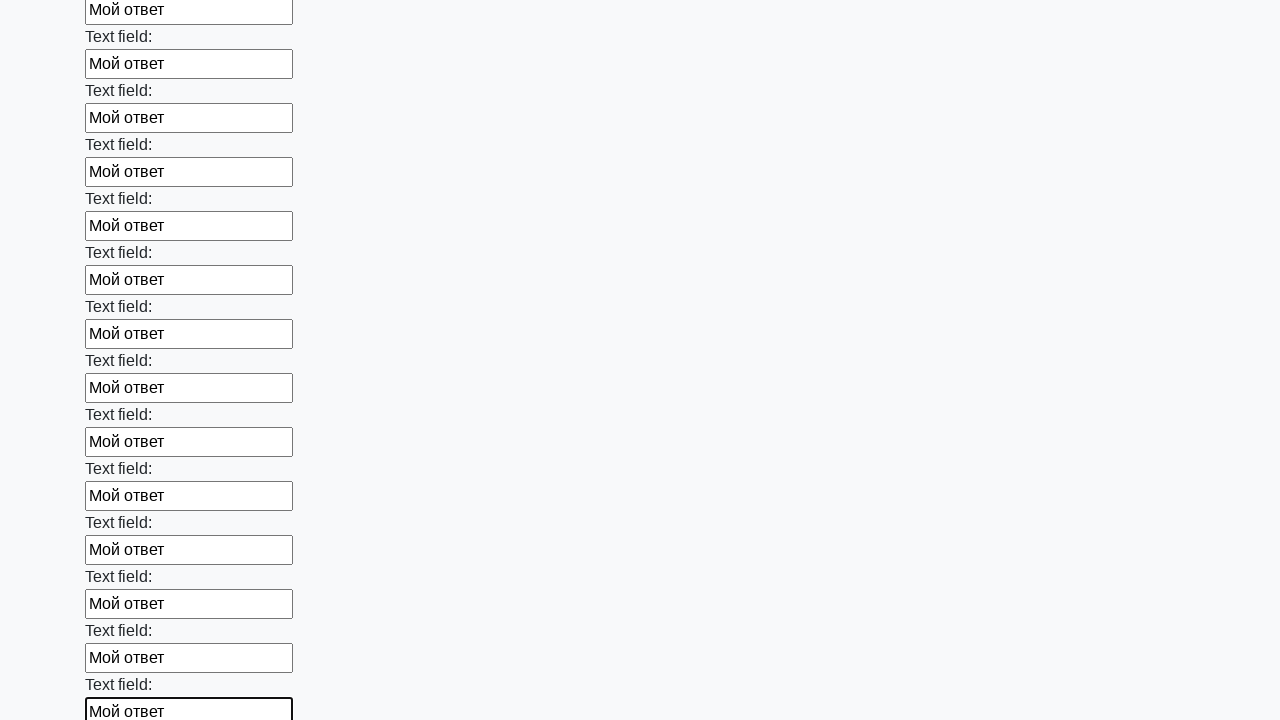

Filled an input field with 'Мой ответ'
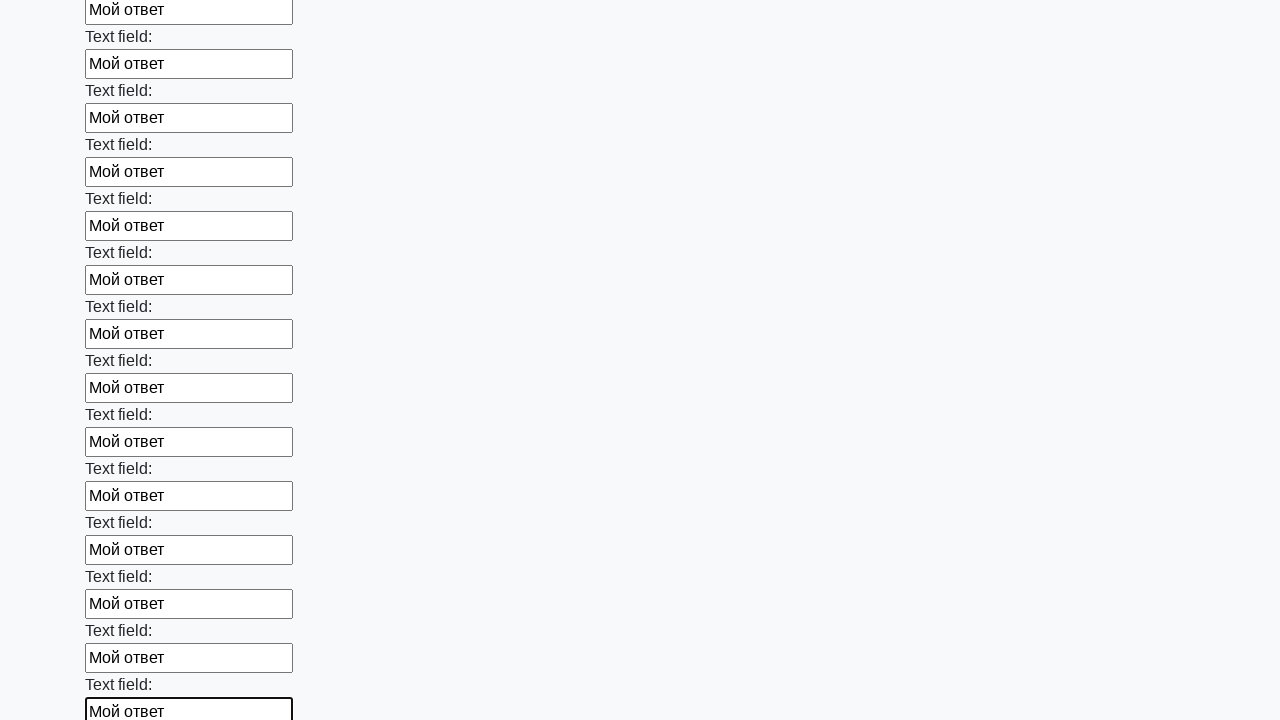

Filled an input field with 'Мой ответ'
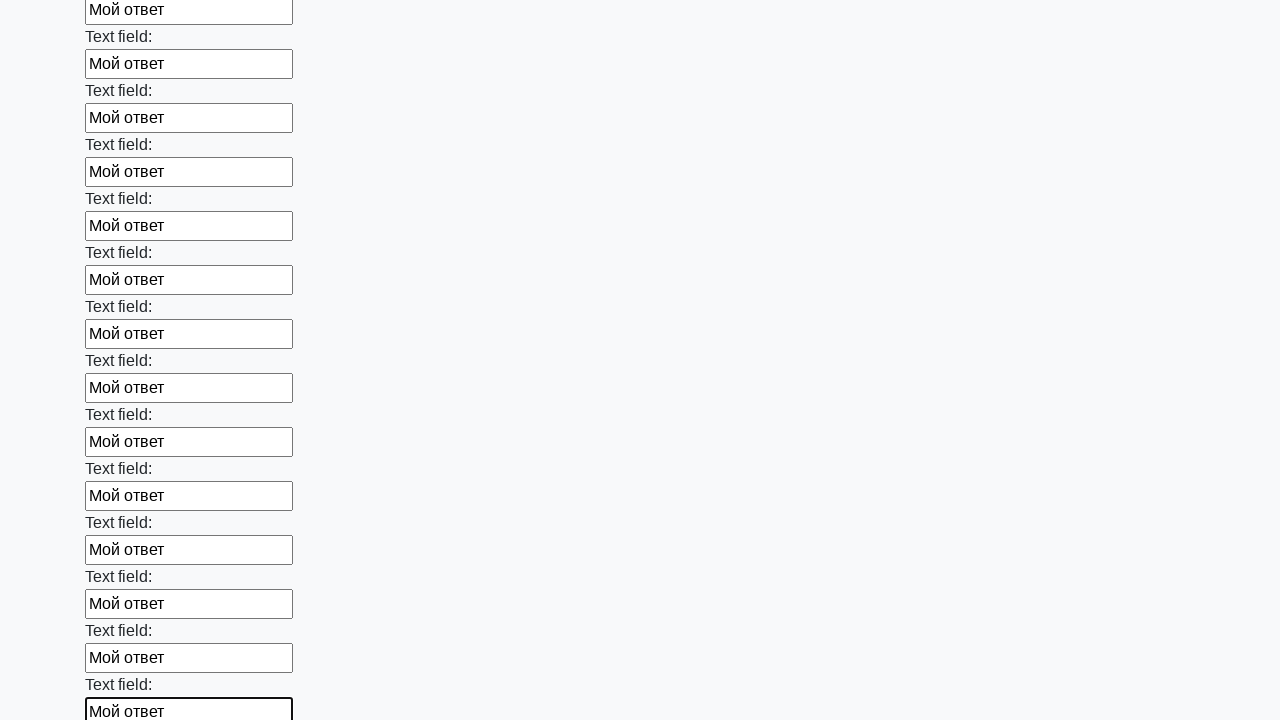

Filled an input field with 'Мой ответ'
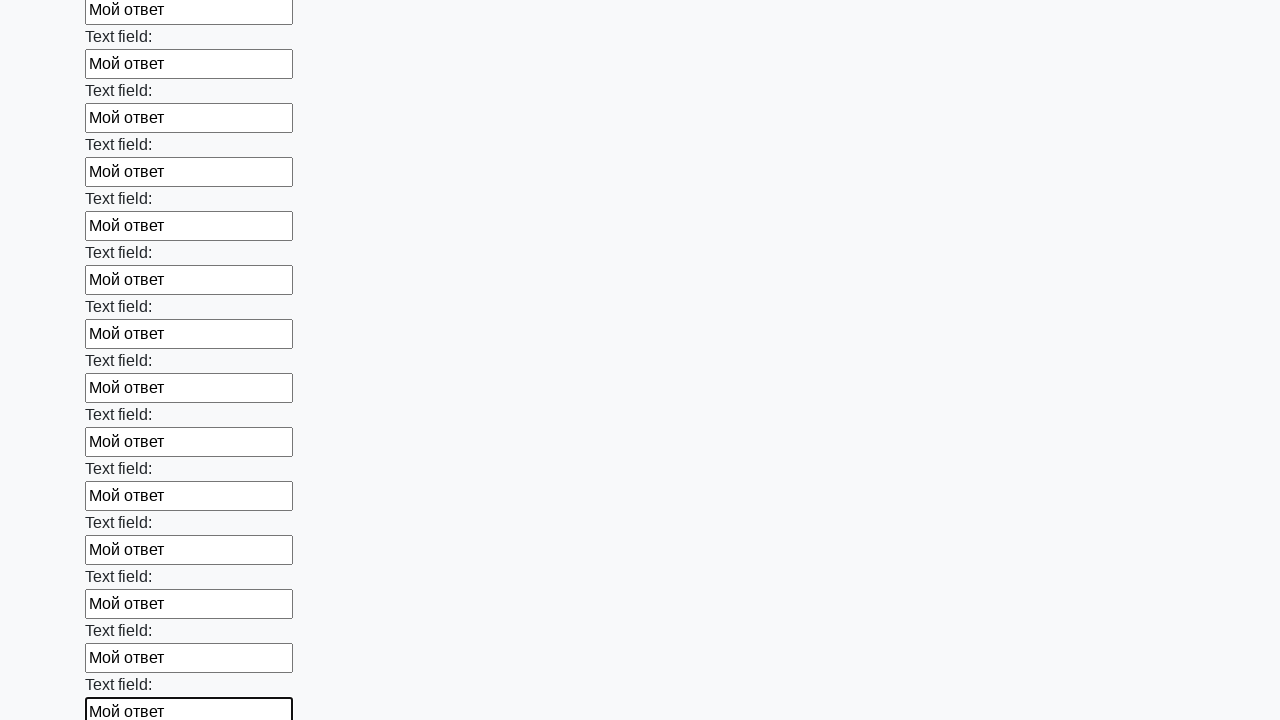

Filled an input field with 'Мой ответ'
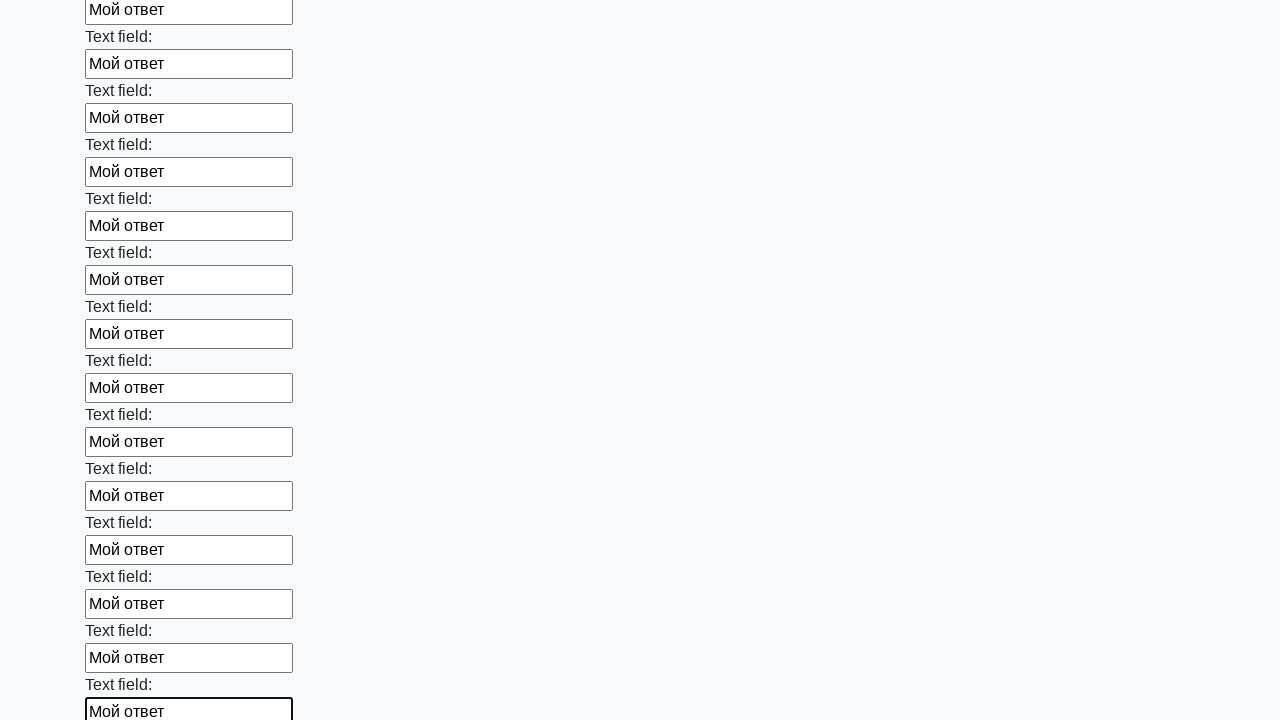

Filled an input field with 'Мой ответ'
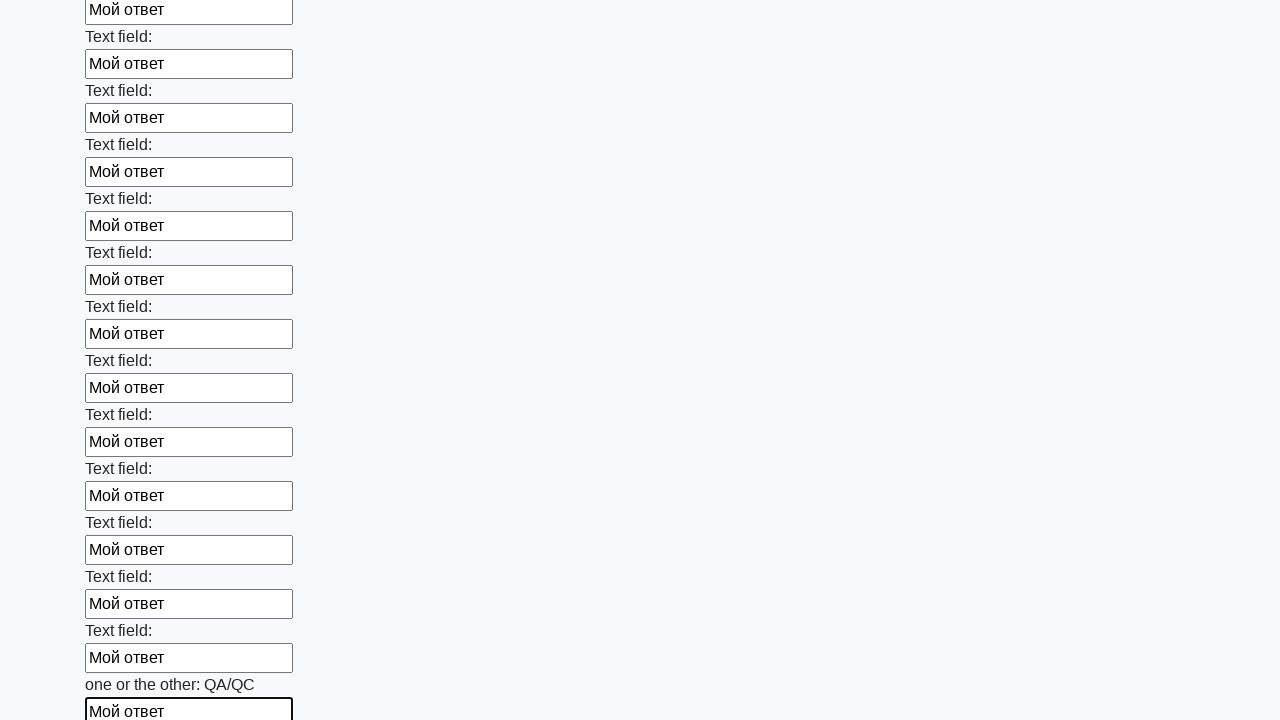

Filled an input field with 'Мой ответ'
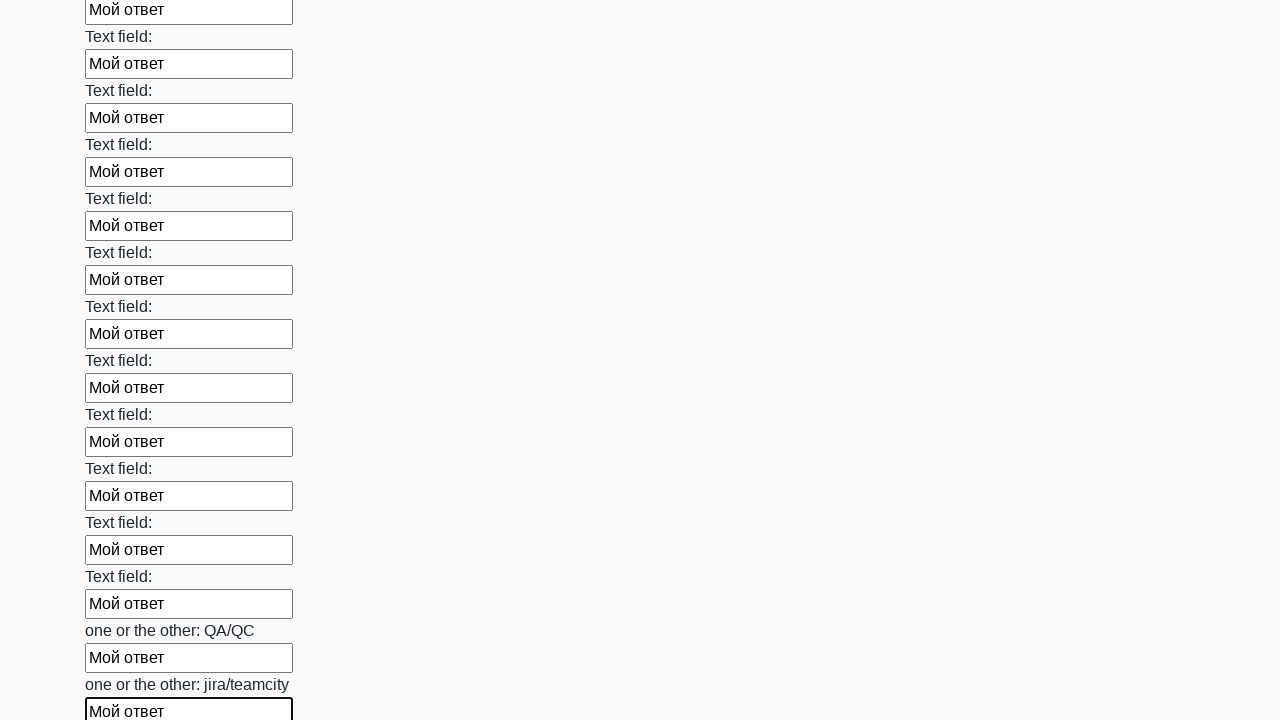

Filled an input field with 'Мой ответ'
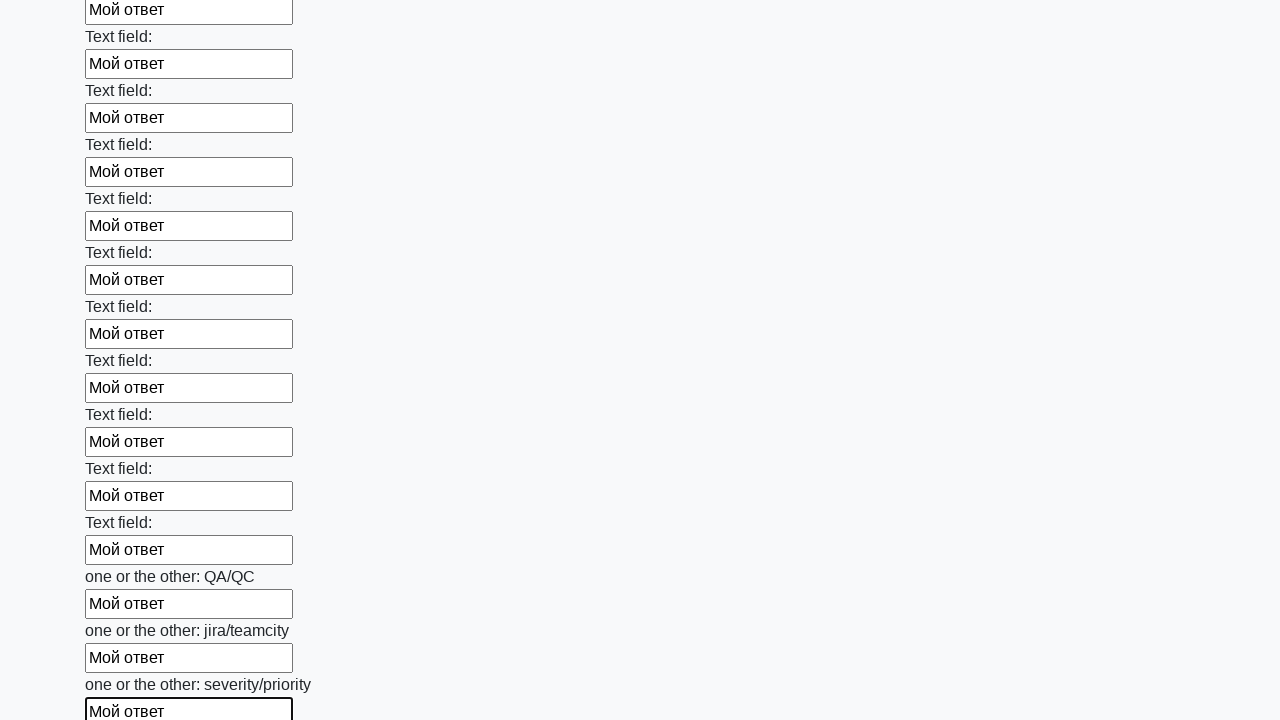

Filled an input field with 'Мой ответ'
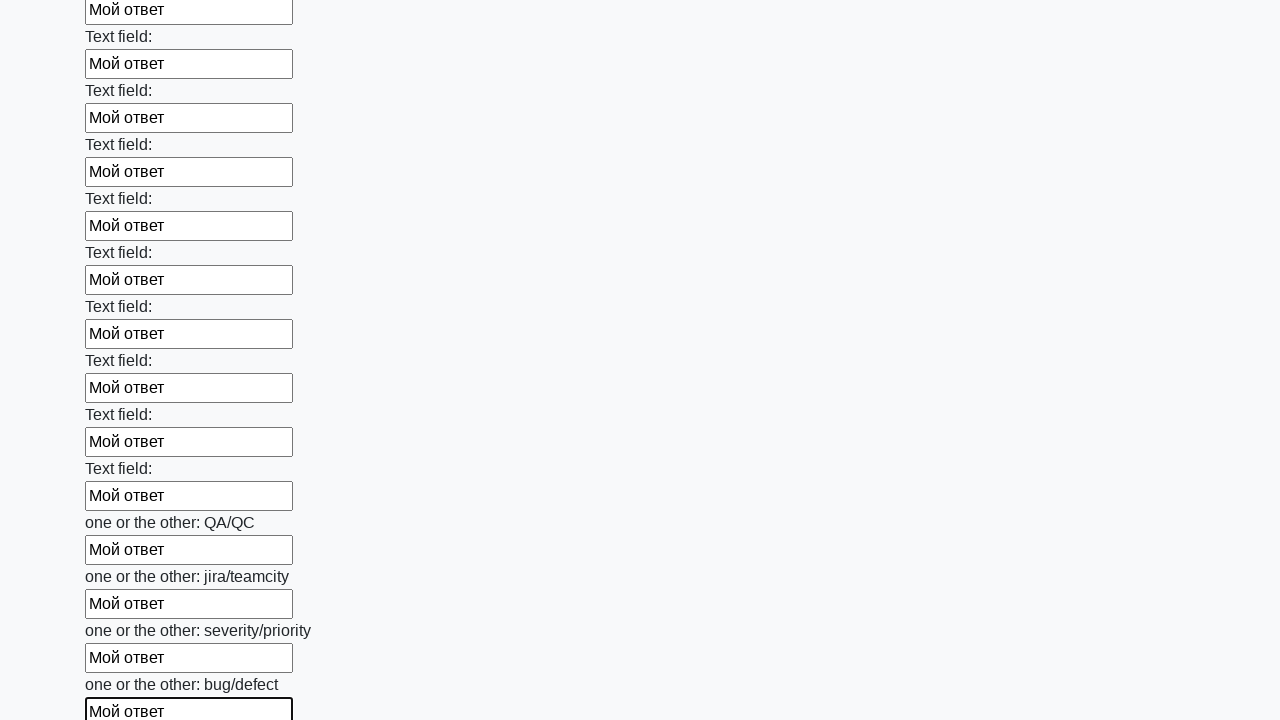

Filled an input field with 'Мой ответ'
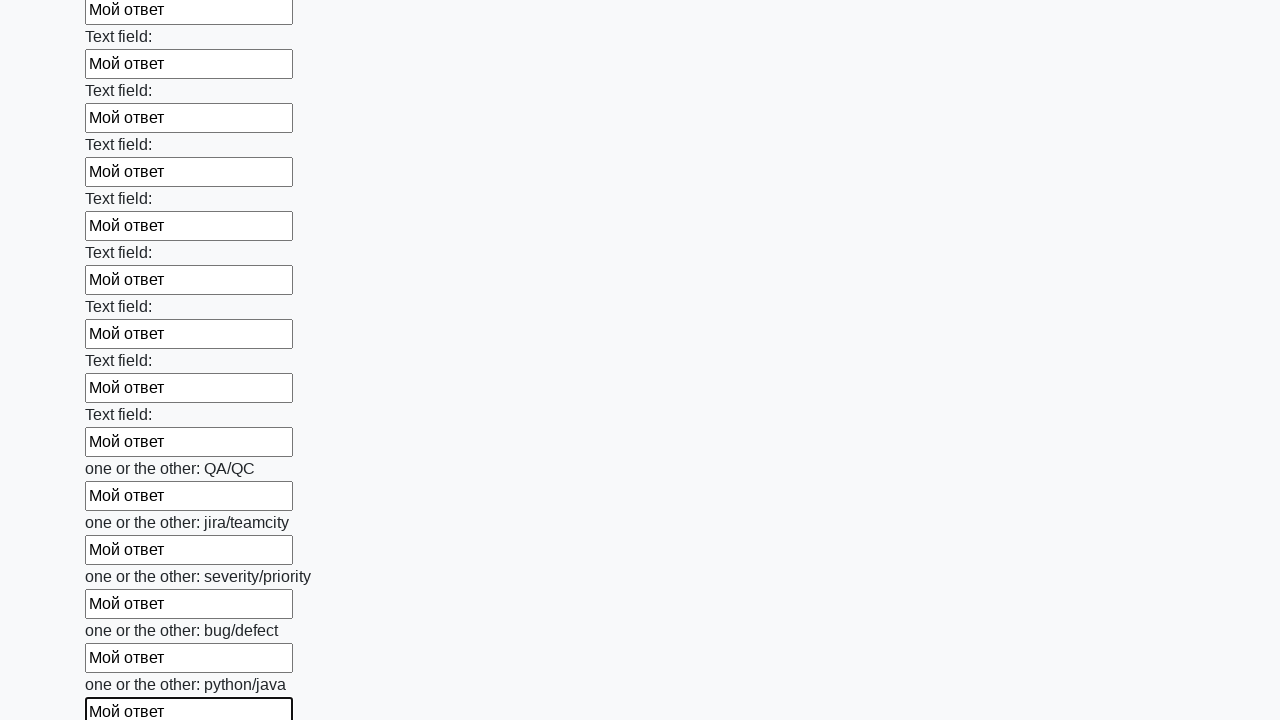

Filled an input field with 'Мой ответ'
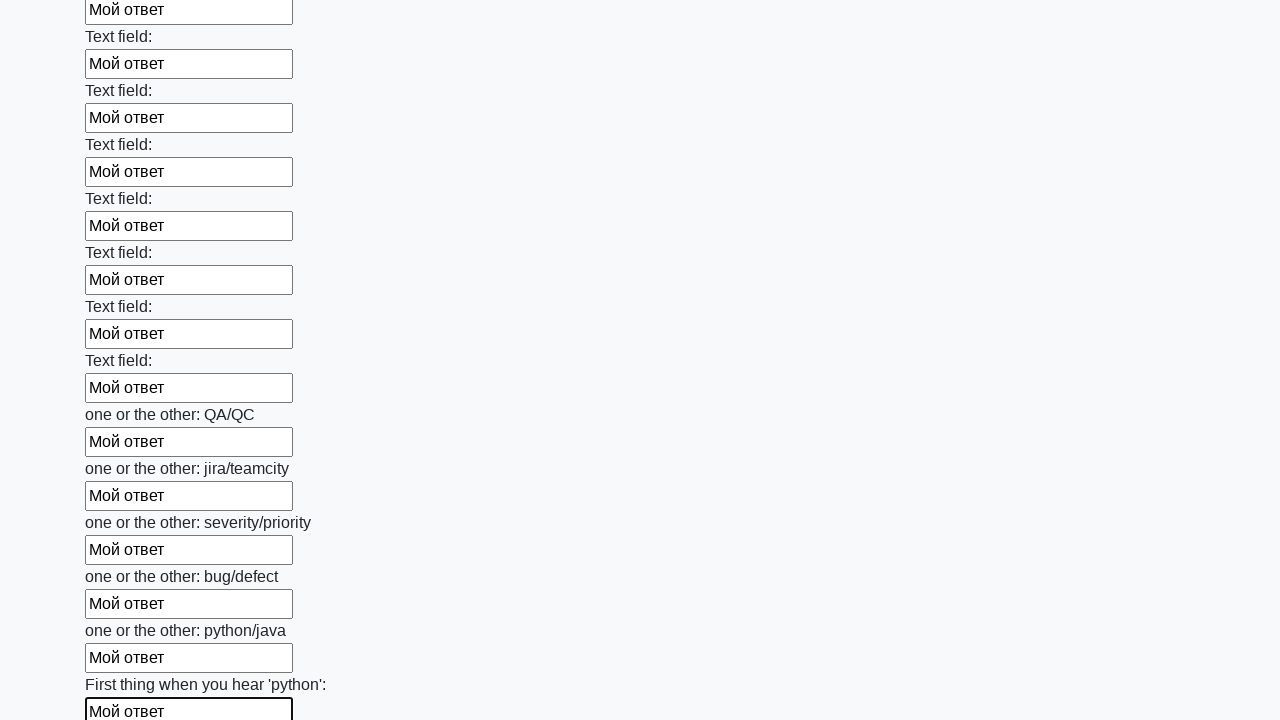

Filled an input field with 'Мой ответ'
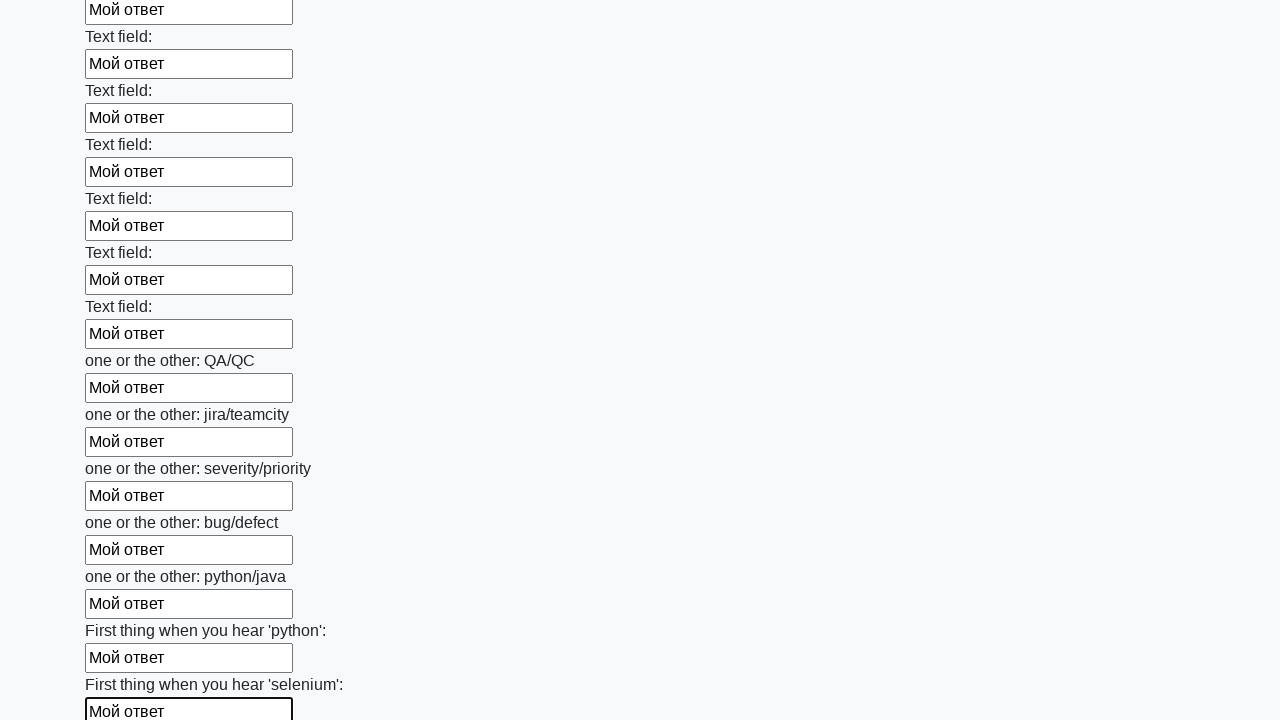

Filled an input field with 'Мой ответ'
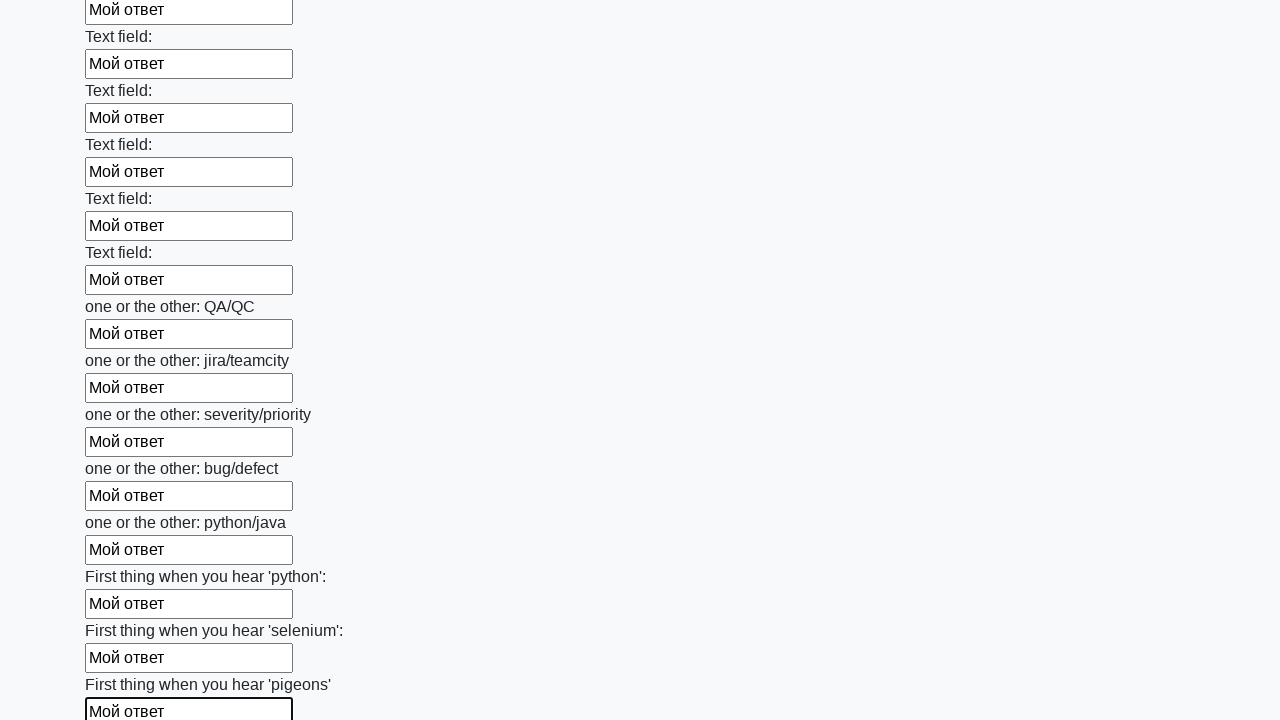

Filled an input field with 'Мой ответ'
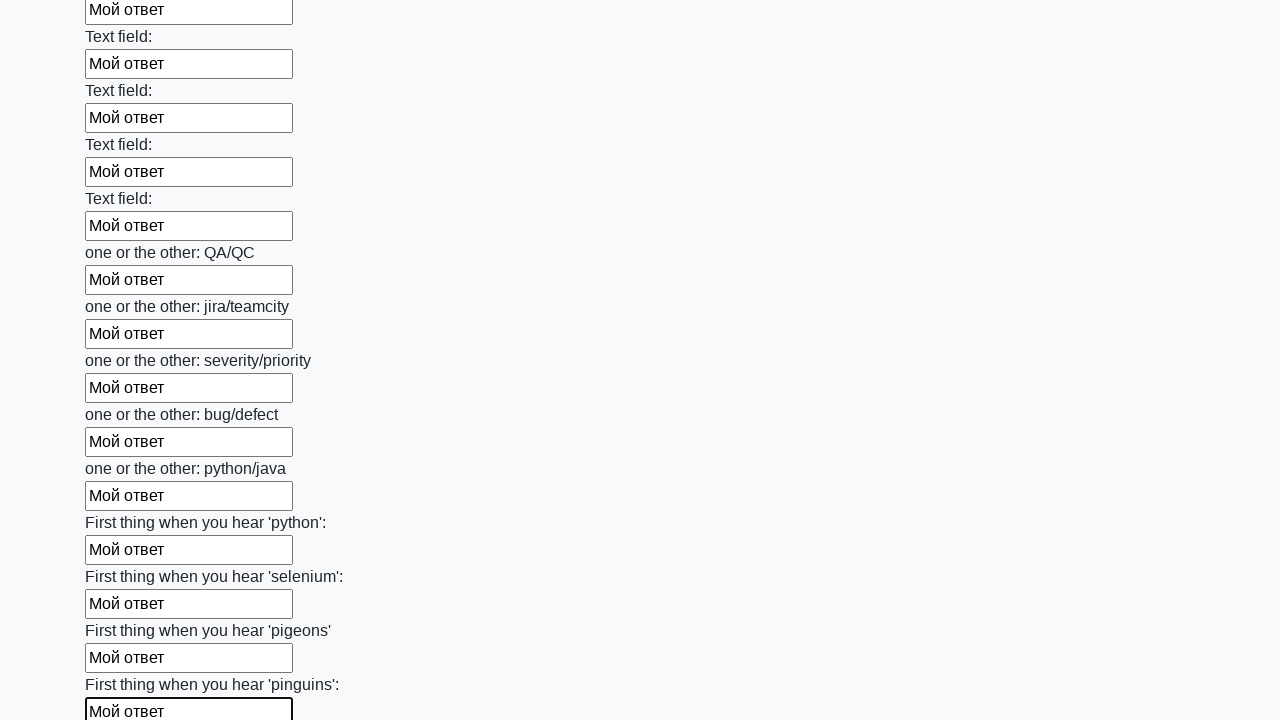

Filled an input field with 'Мой ответ'
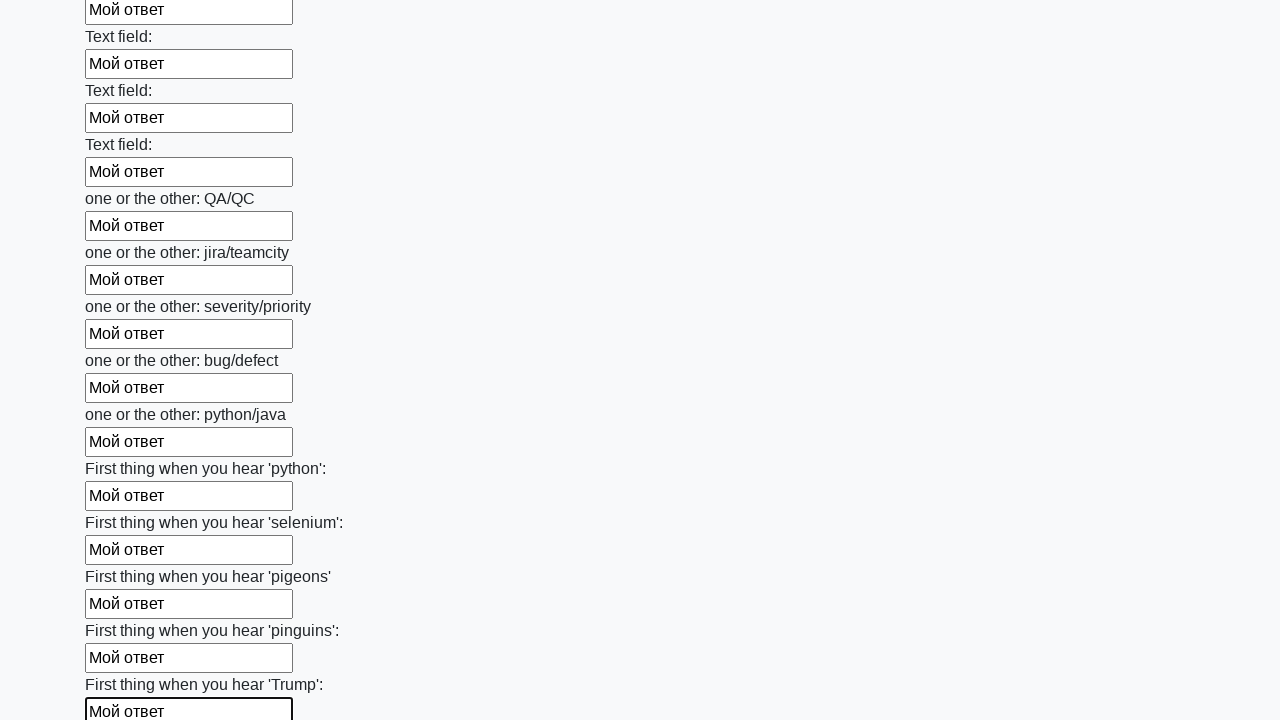

Filled an input field with 'Мой ответ'
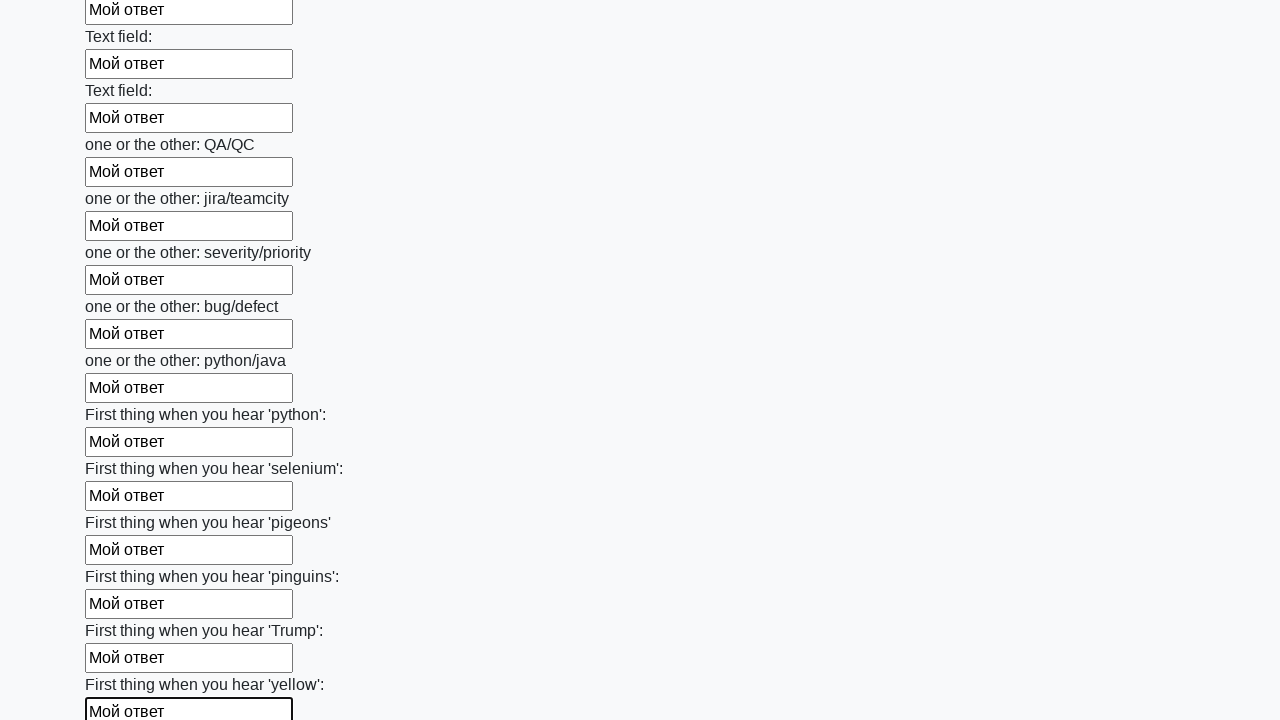

Filled an input field with 'Мой ответ'
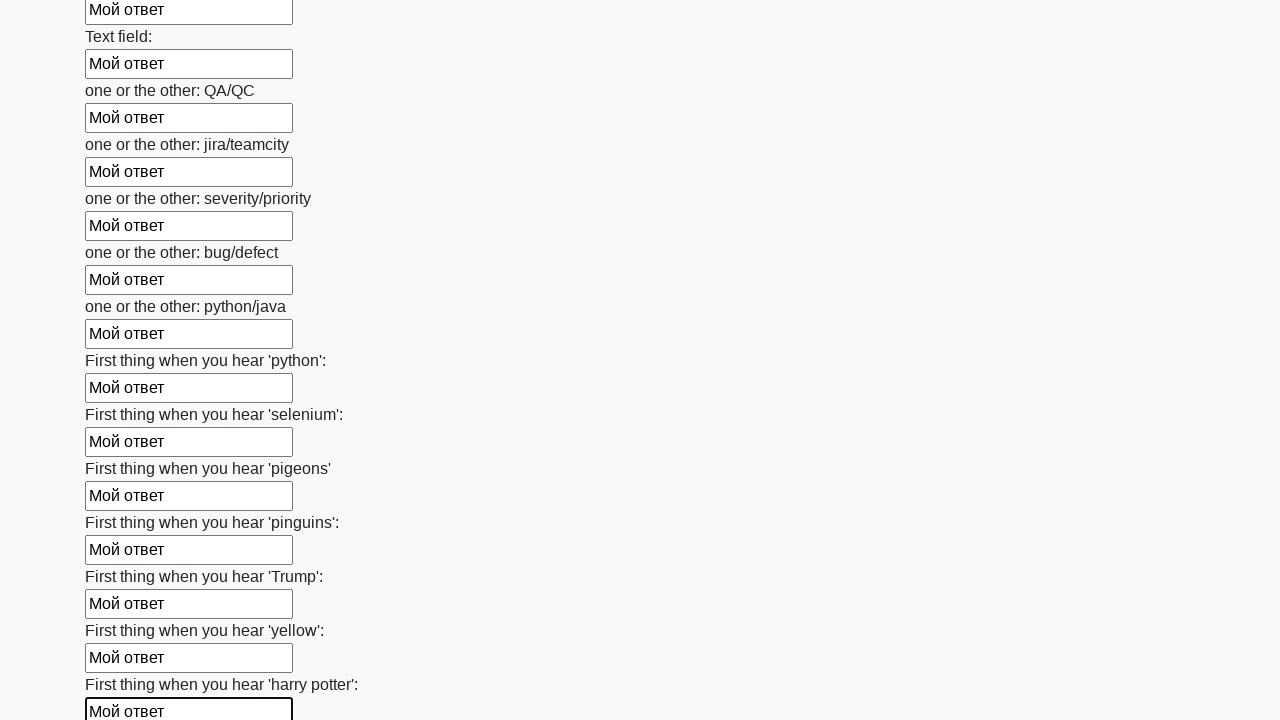

Filled an input field with 'Мой ответ'
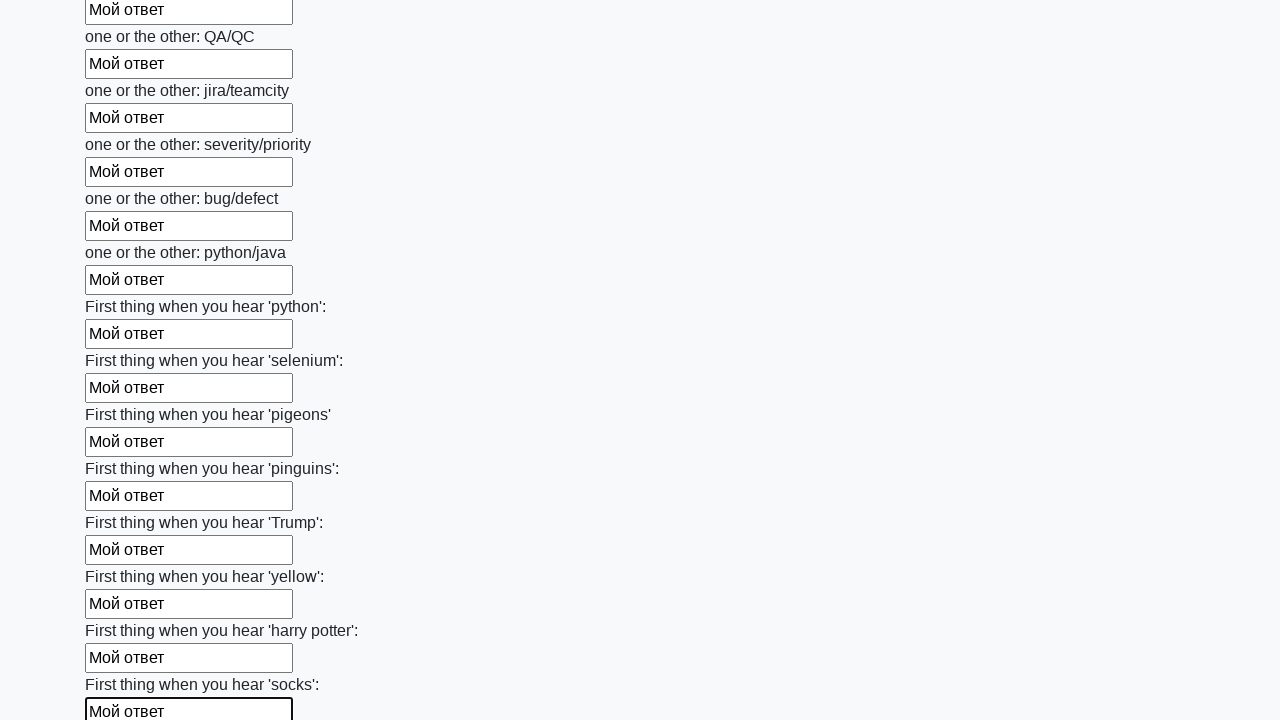

Clicked the submit button at (123, 611) on button.btn
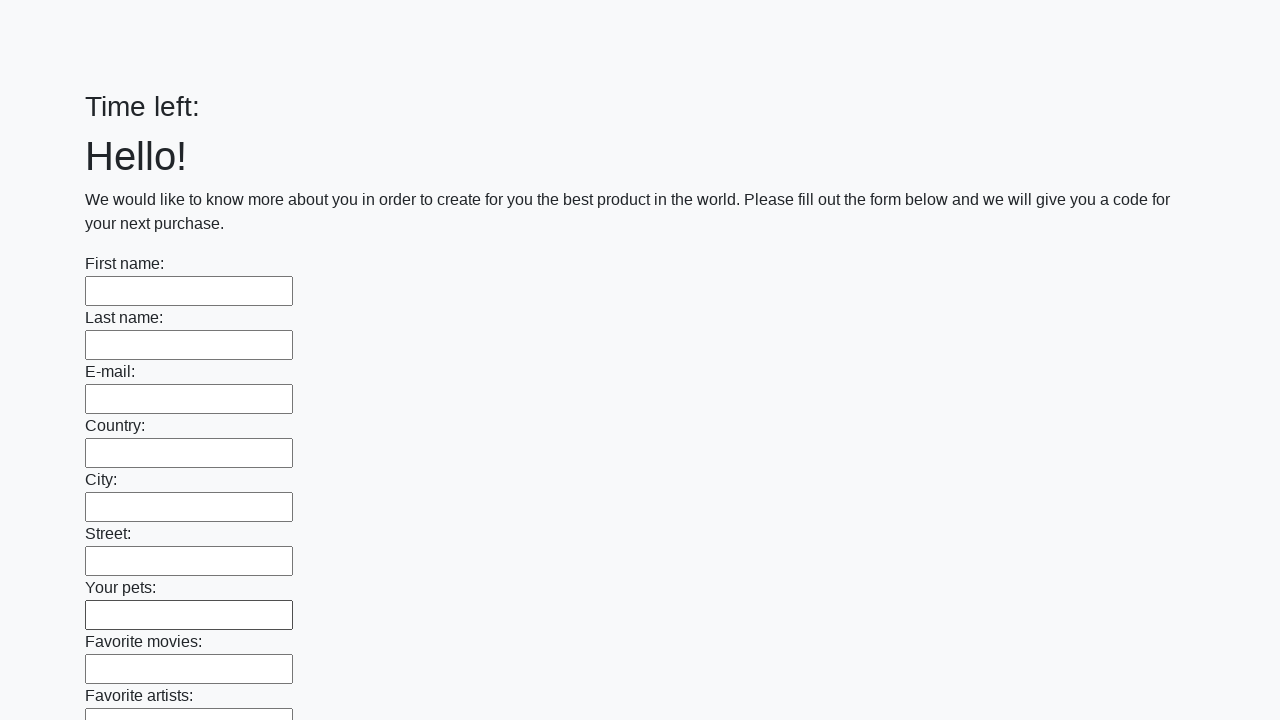

Waited for form submission to complete
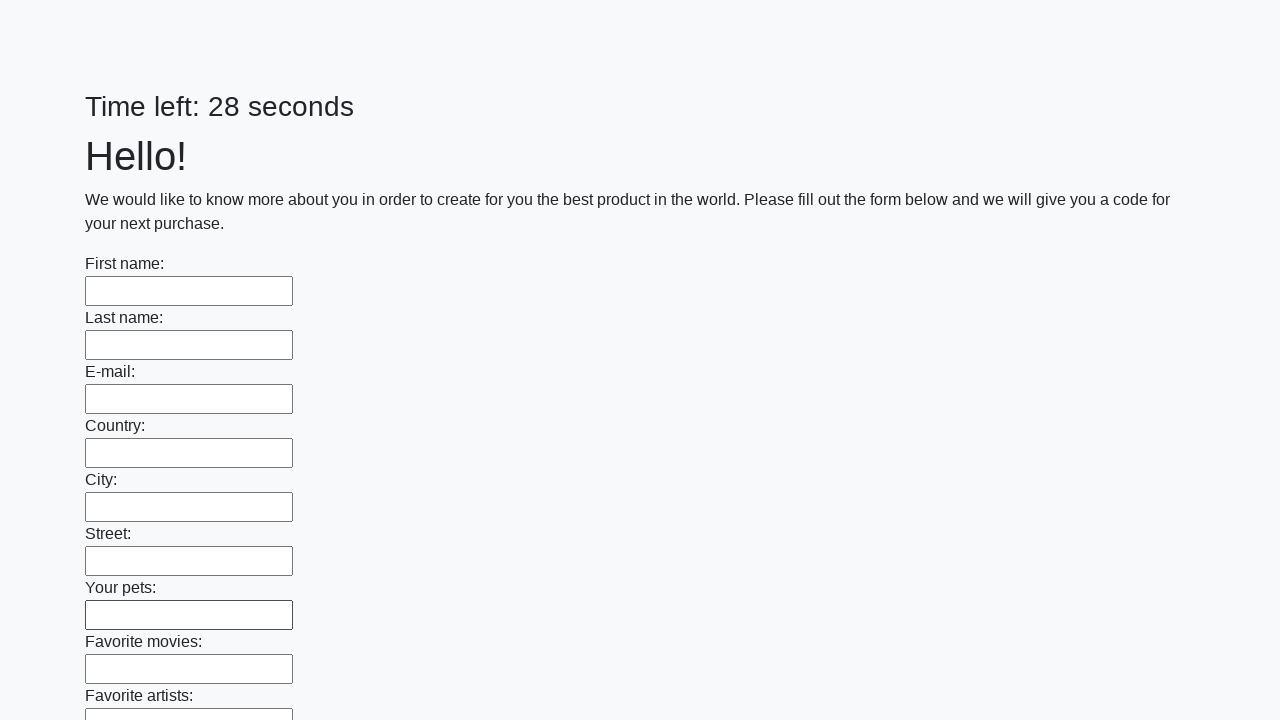

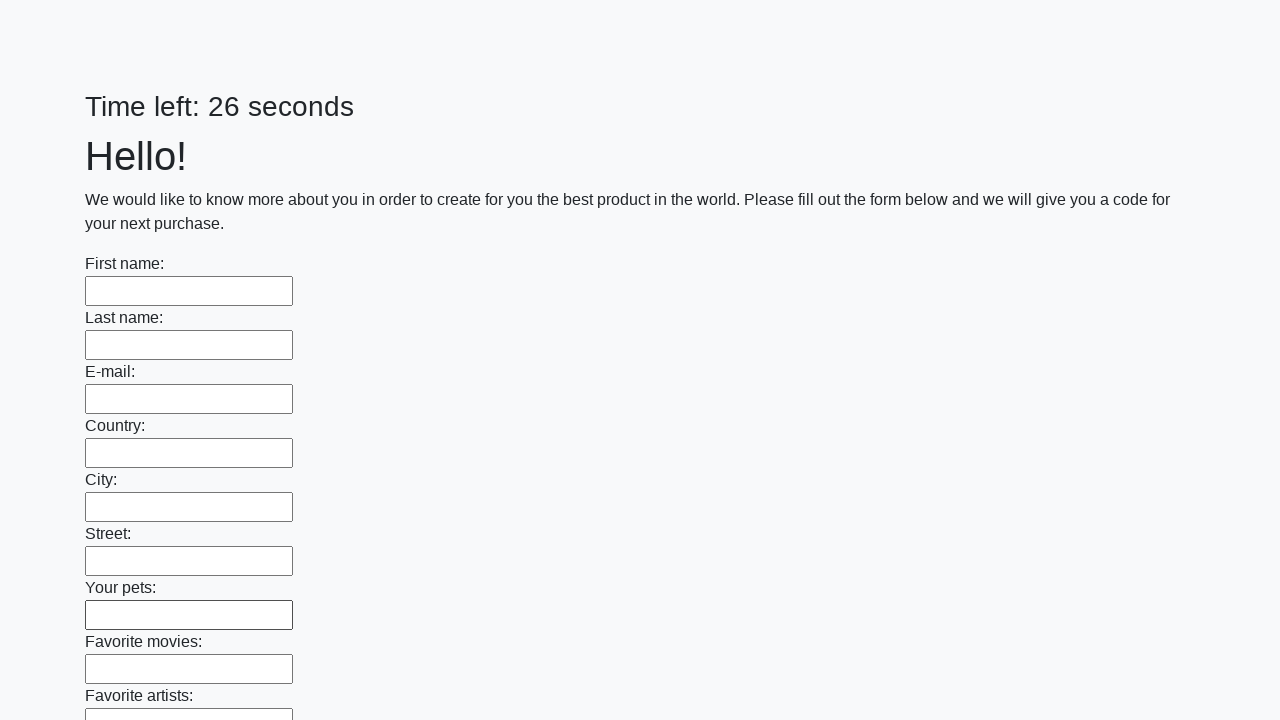